Tests a jQuery UI datepicker widget by switching to an iframe, opening the calendar, navigating to a specific month/year (January 2020), and selecting a specific date (7th).

Starting URL: https://www.globalsqa.com/demo-site/datepicker/

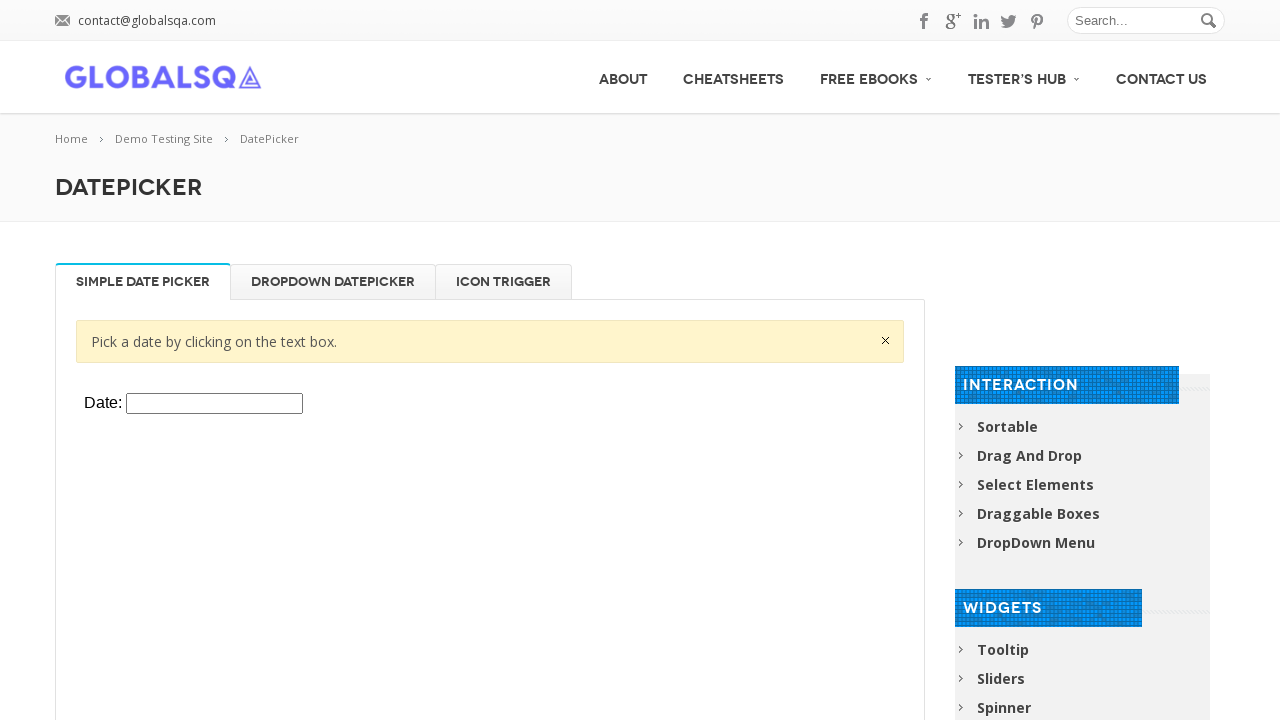

Located the demo-frame iframe element
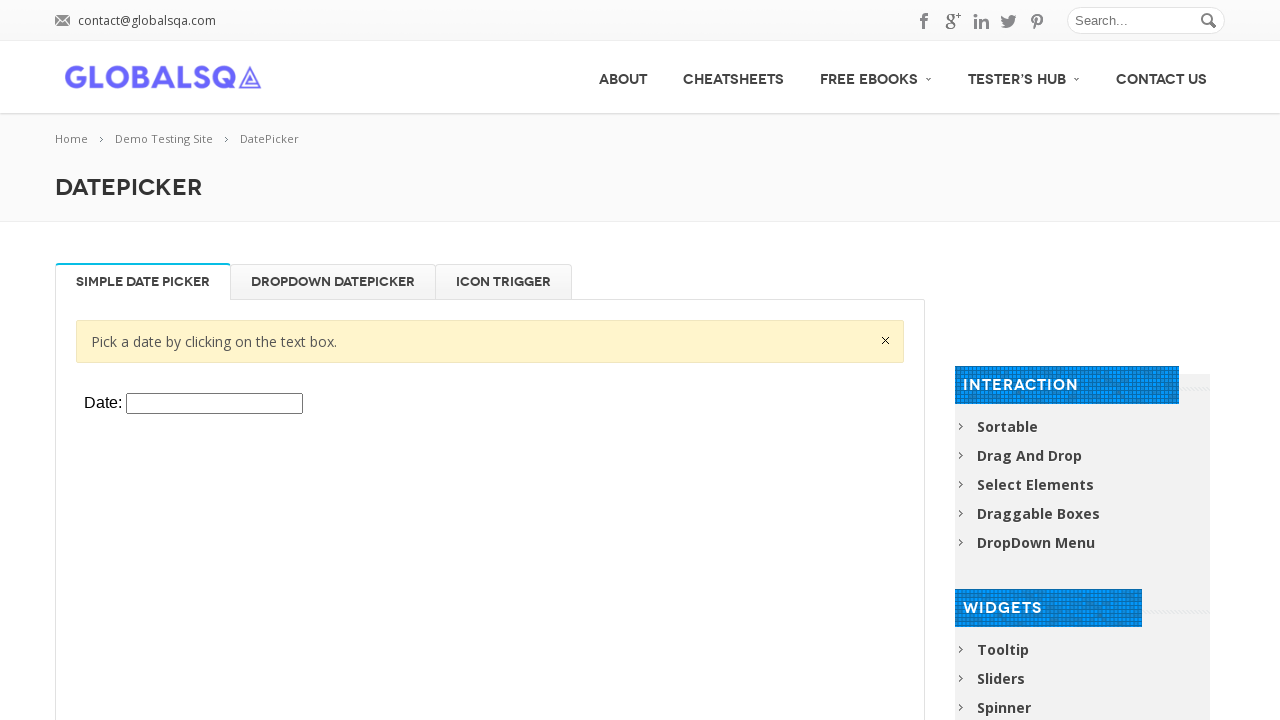

Located the datepicker iframe using alternative xpath
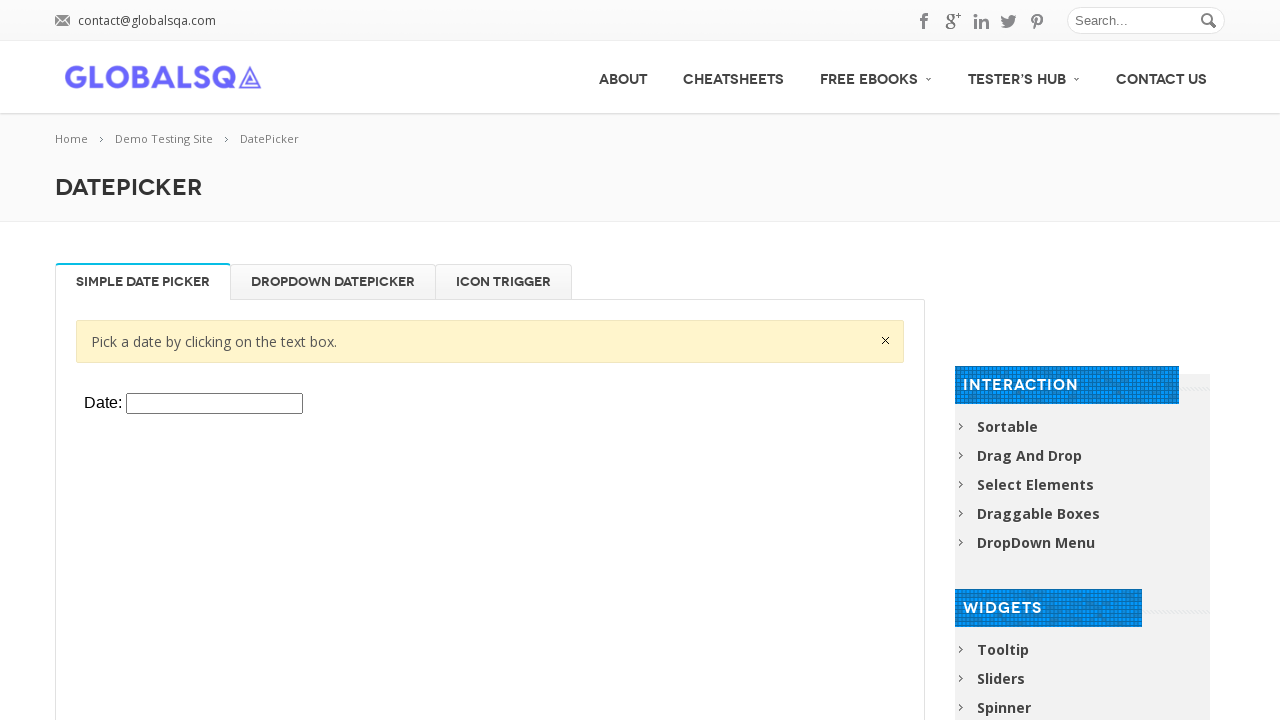

Clicked on the datepicker input field to open the calendar at (214, 404) on xpath=//*[@class='resp-tabs-container']/div[1]/p/iframe >> internal:control=ente
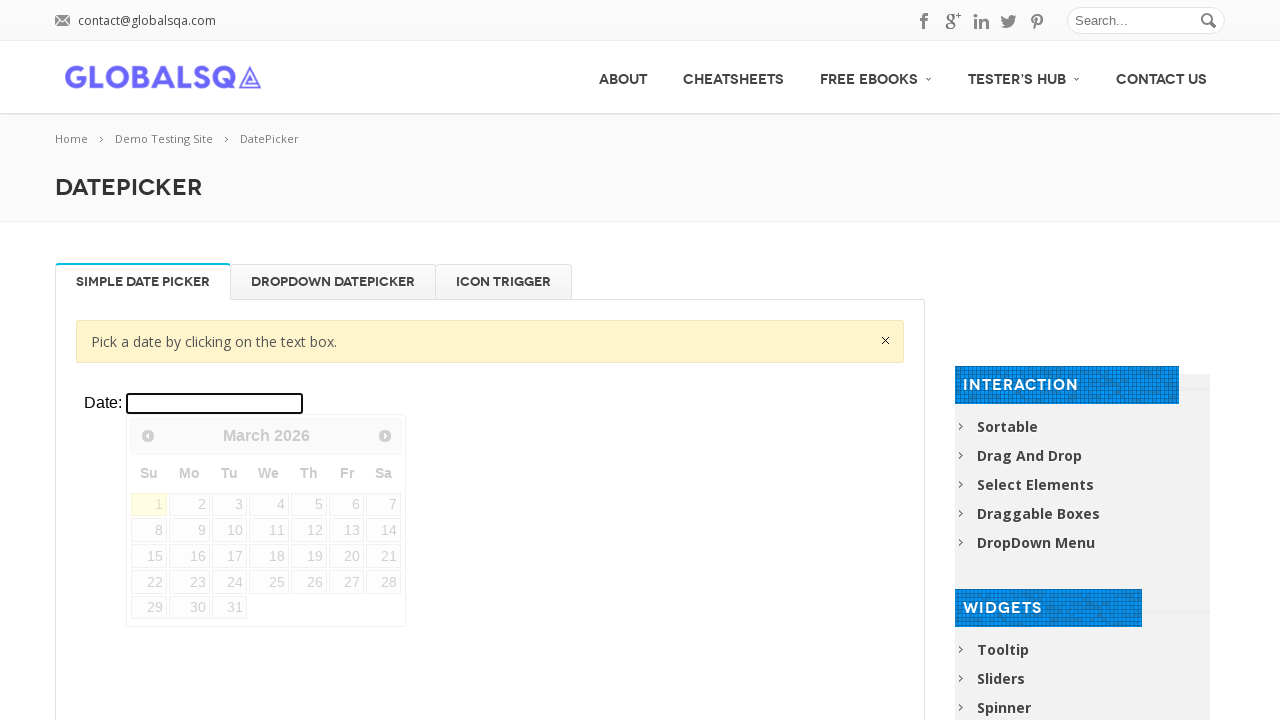

Retrieved current year from datepicker: 2026
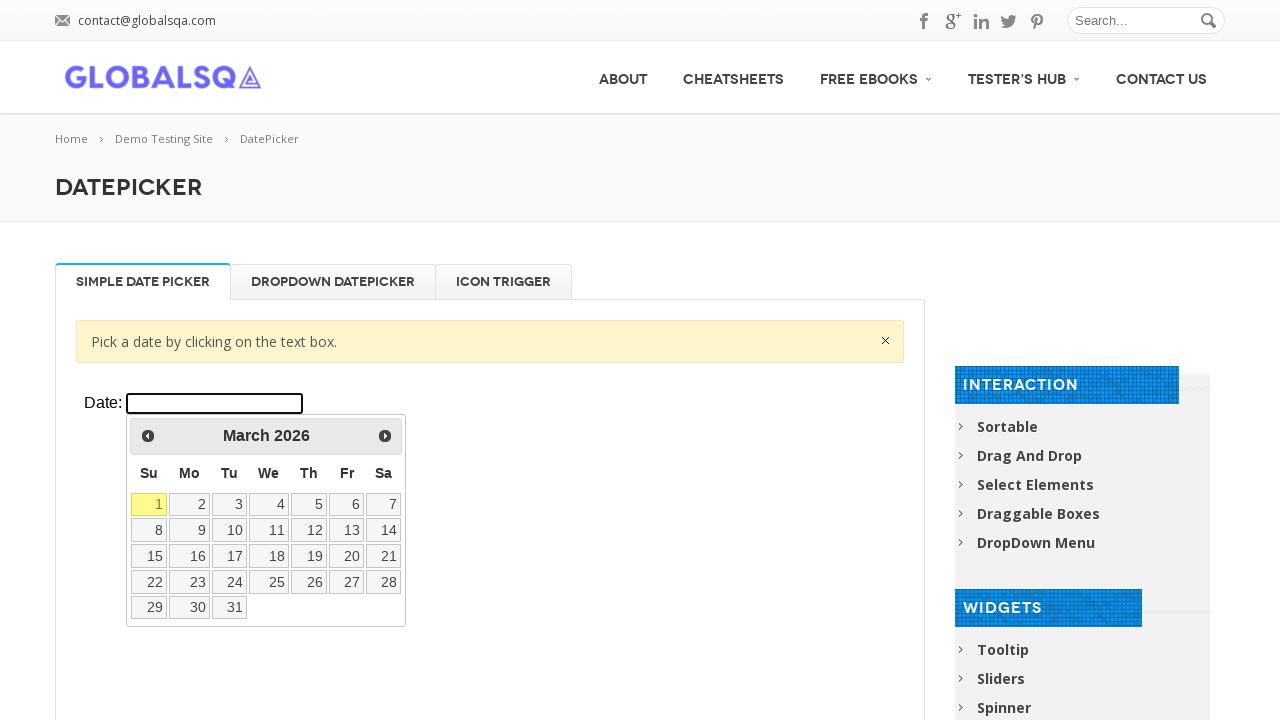

Clicked previous button to navigate to year 2020 at (148, 436) on xpath=//*[@class='resp-tabs-container']/div[1]/p/iframe >> internal:control=ente
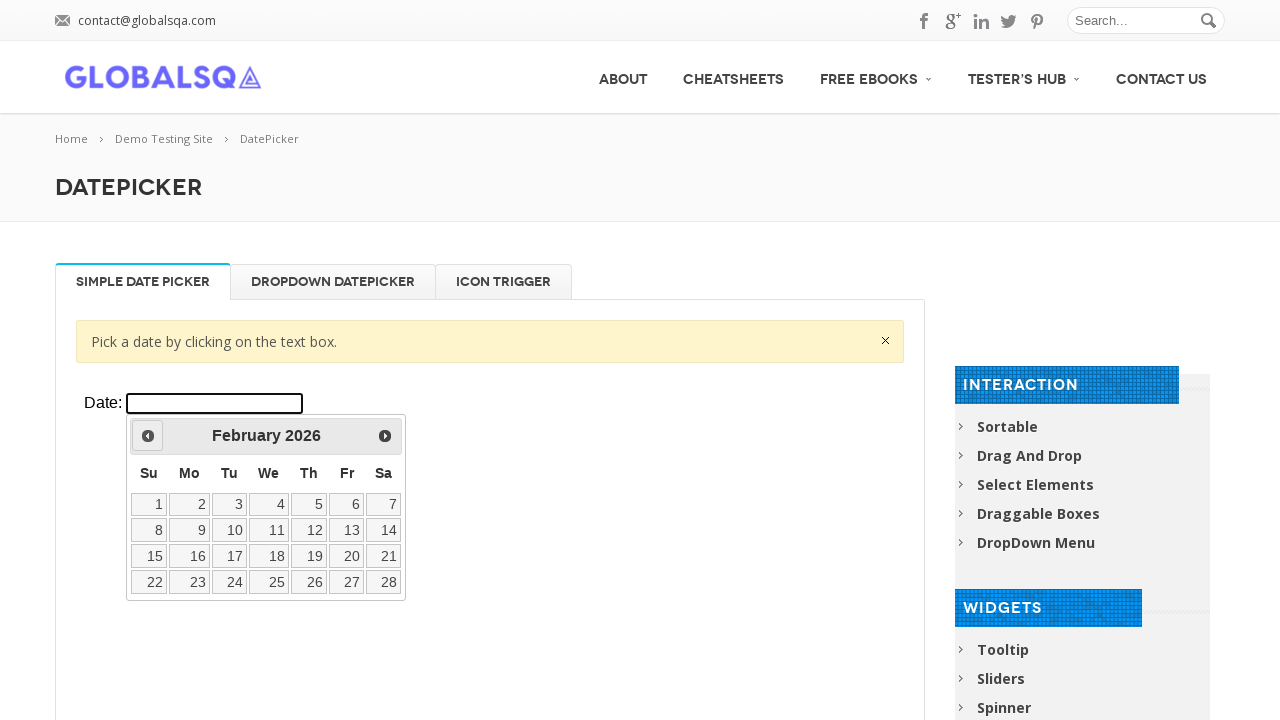

Clicked previous button to navigate to year 2020 at (148, 436) on xpath=//*[@class='resp-tabs-container']/div[1]/p/iframe >> internal:control=ente
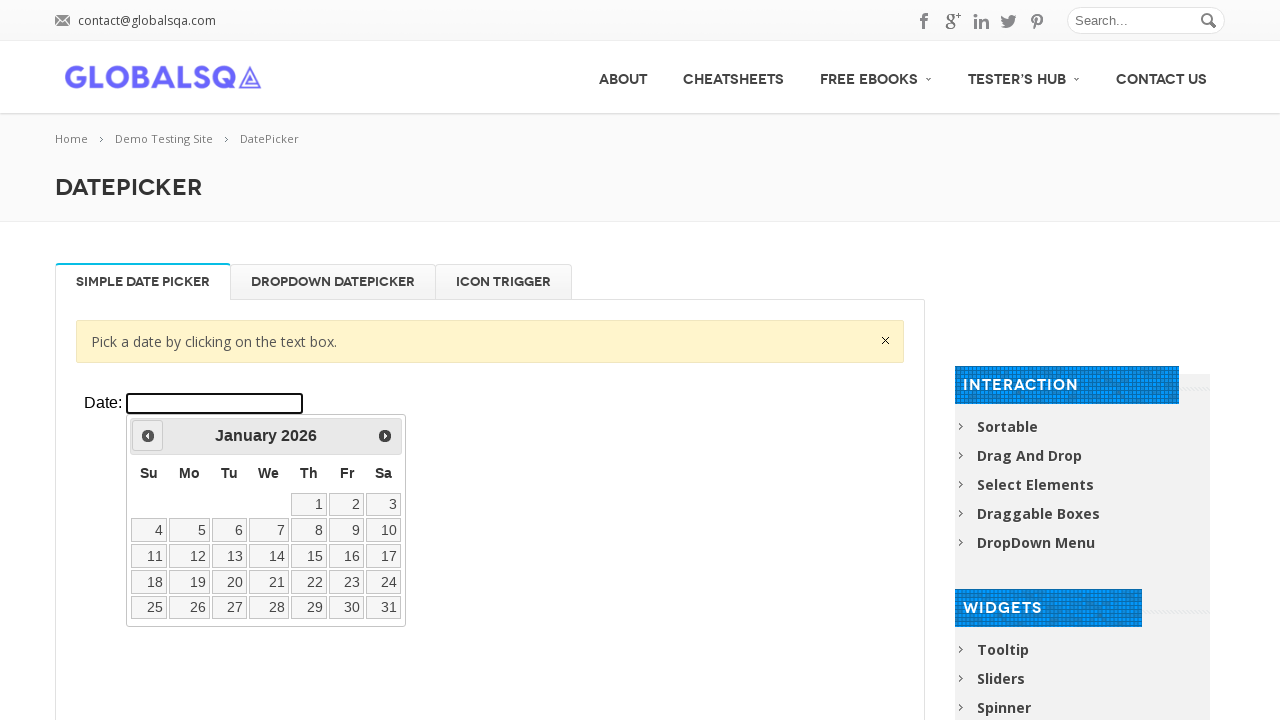

Clicked previous button to navigate to year 2020 at (148, 436) on xpath=//*[@class='resp-tabs-container']/div[1]/p/iframe >> internal:control=ente
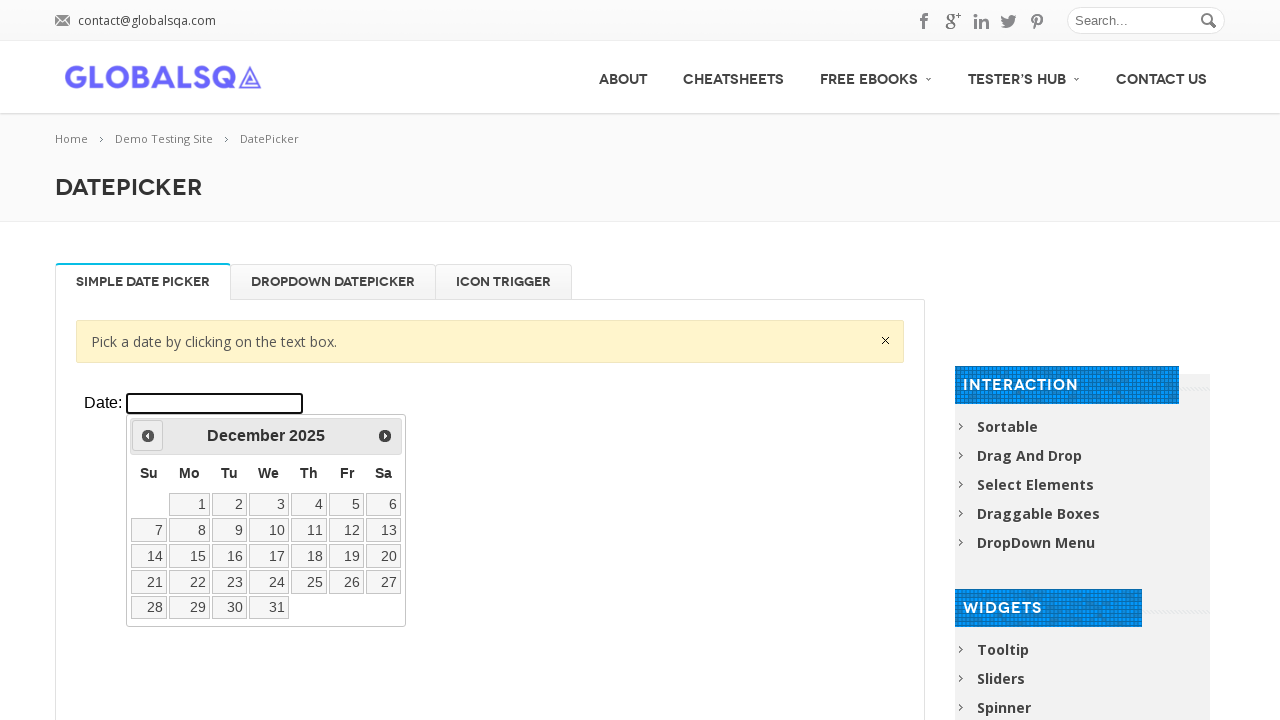

Clicked previous button to navigate to year 2020 at (148, 436) on xpath=//*[@class='resp-tabs-container']/div[1]/p/iframe >> internal:control=ente
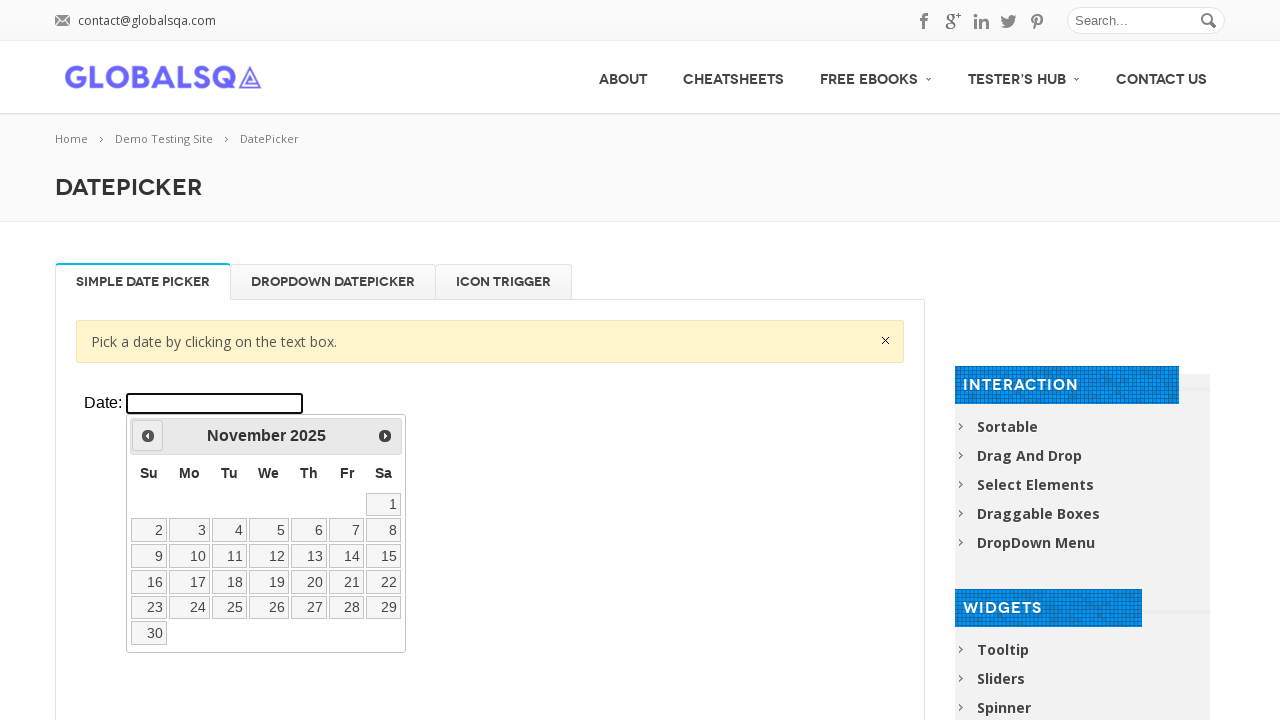

Clicked previous button to navigate to year 2020 at (148, 436) on xpath=//*[@class='resp-tabs-container']/div[1]/p/iframe >> internal:control=ente
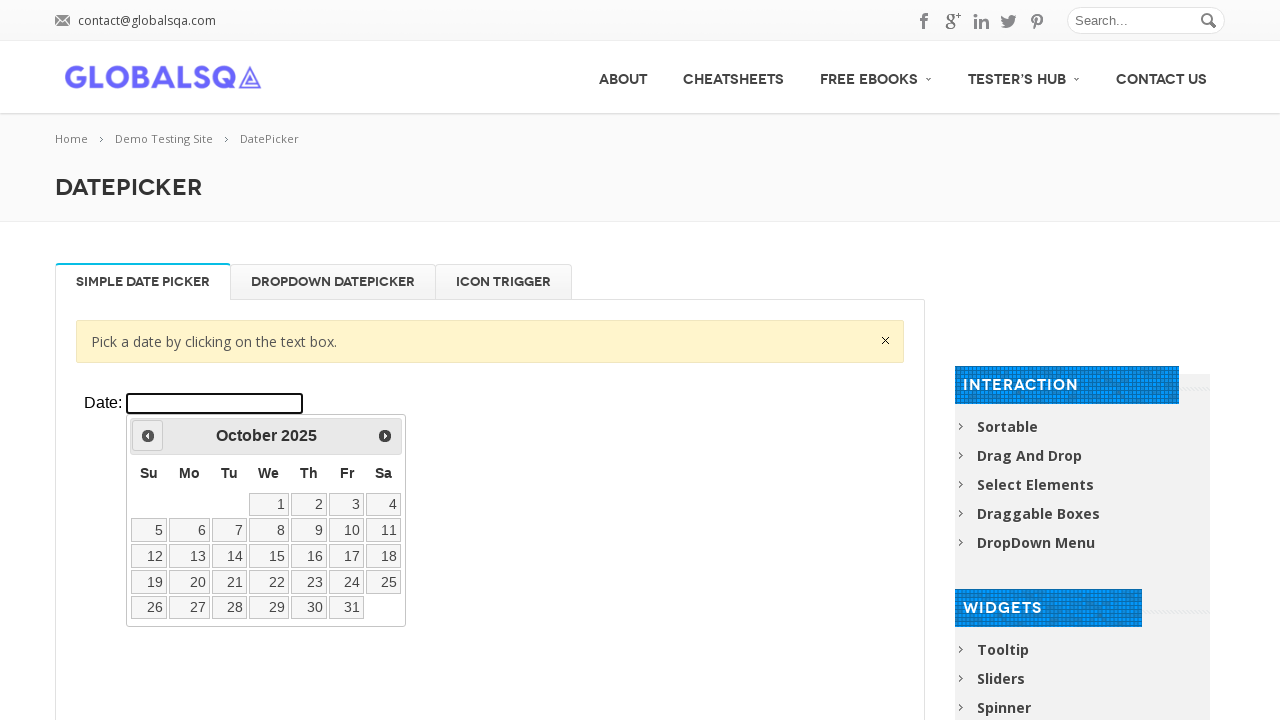

Clicked previous button to navigate to year 2020 at (148, 436) on xpath=//*[@class='resp-tabs-container']/div[1]/p/iframe >> internal:control=ente
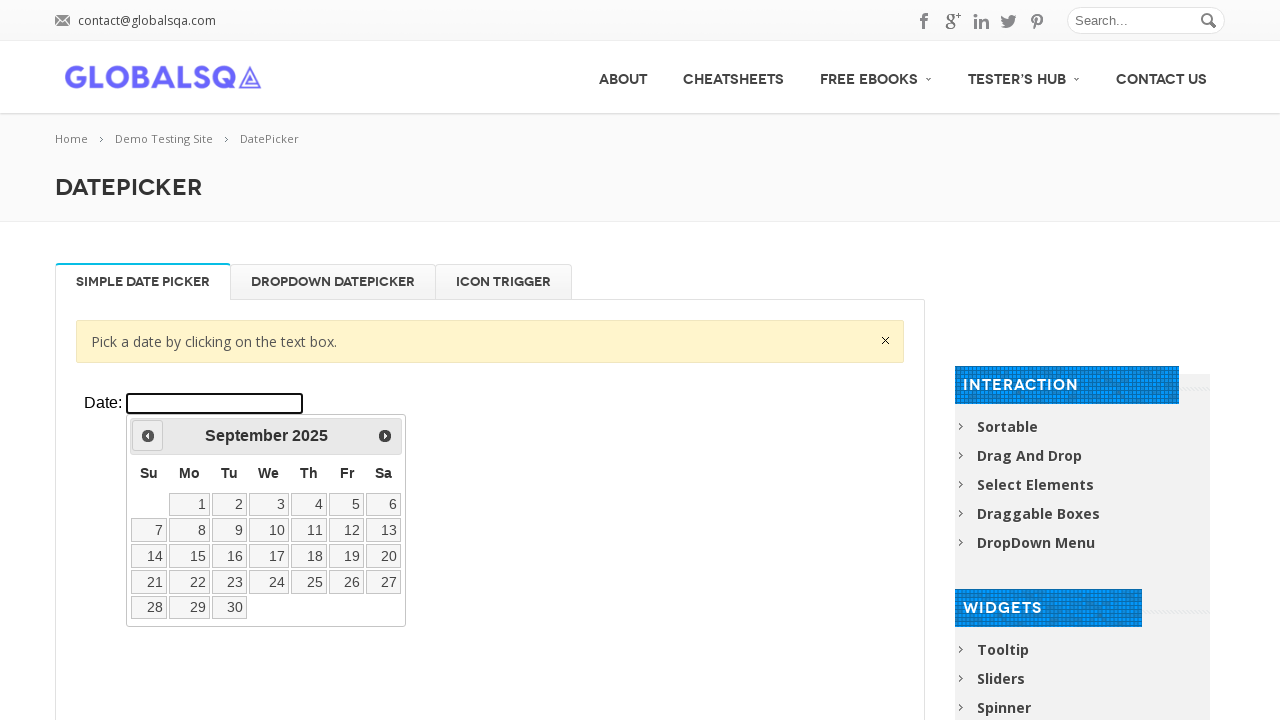

Clicked previous button to navigate to year 2020 at (148, 436) on xpath=//*[@class='resp-tabs-container']/div[1]/p/iframe >> internal:control=ente
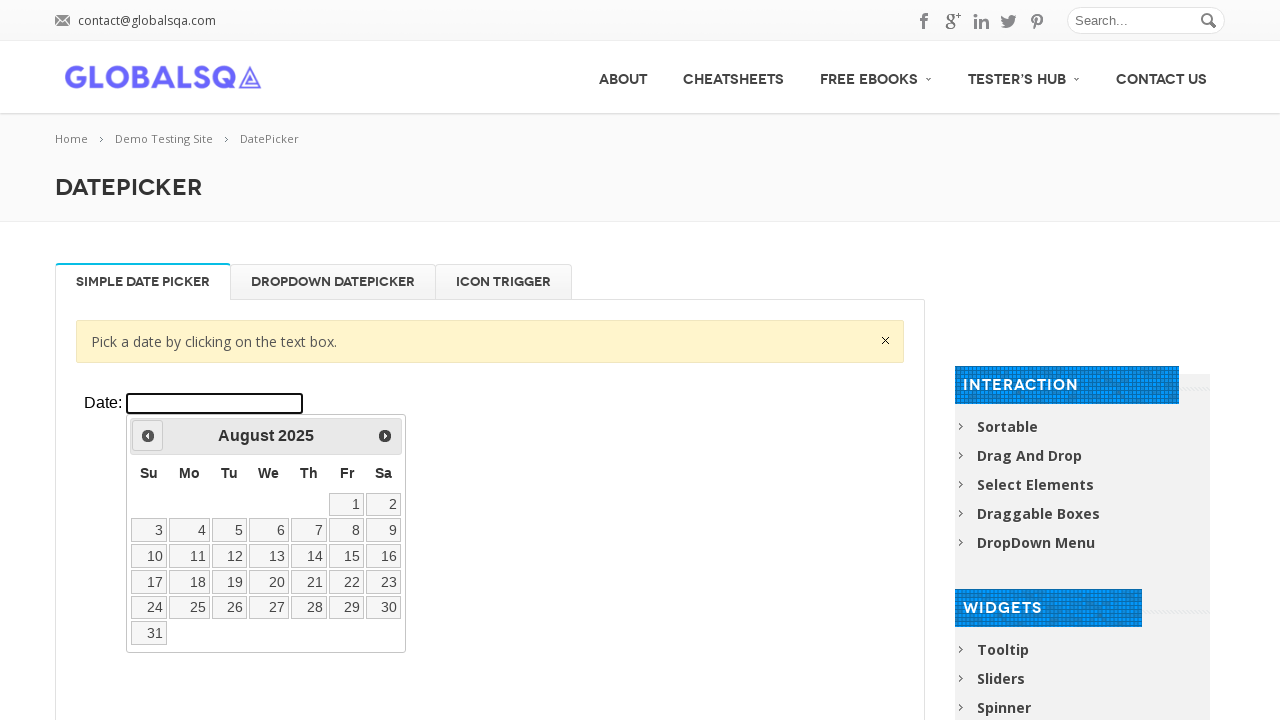

Clicked previous button to navigate to year 2020 at (148, 436) on xpath=//*[@class='resp-tabs-container']/div[1]/p/iframe >> internal:control=ente
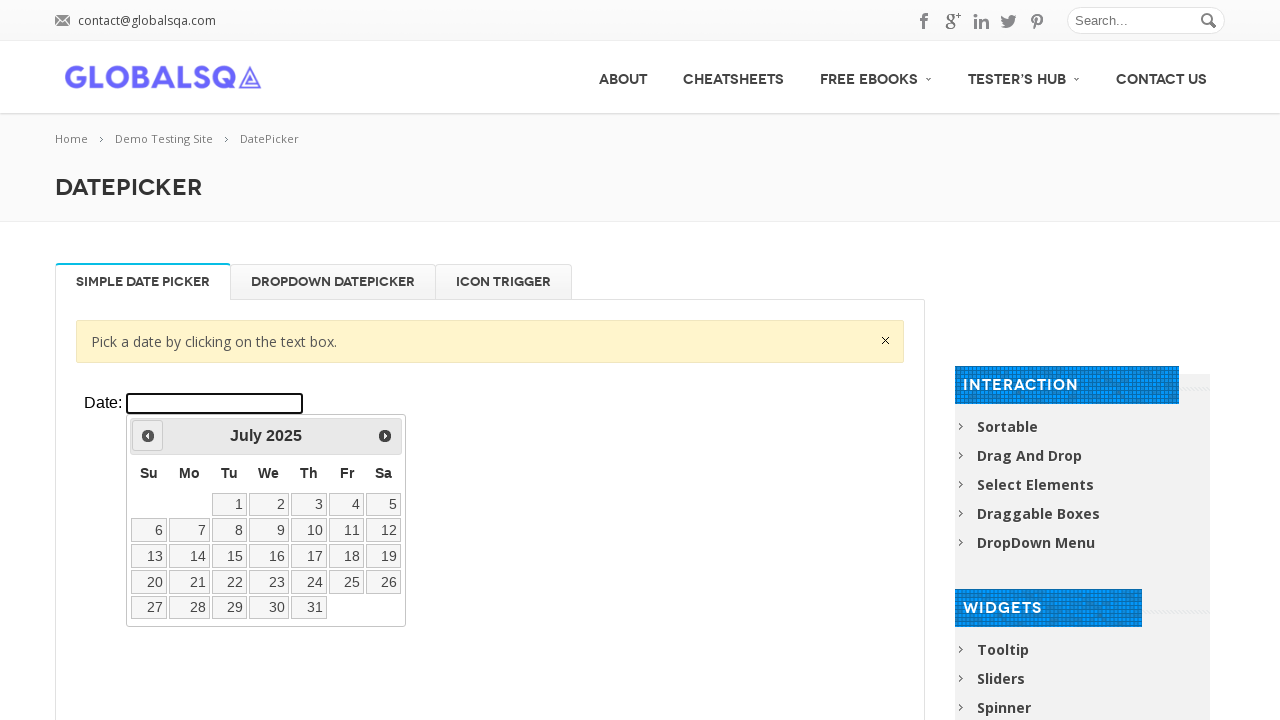

Clicked previous button to navigate to year 2020 at (148, 436) on xpath=//*[@class='resp-tabs-container']/div[1]/p/iframe >> internal:control=ente
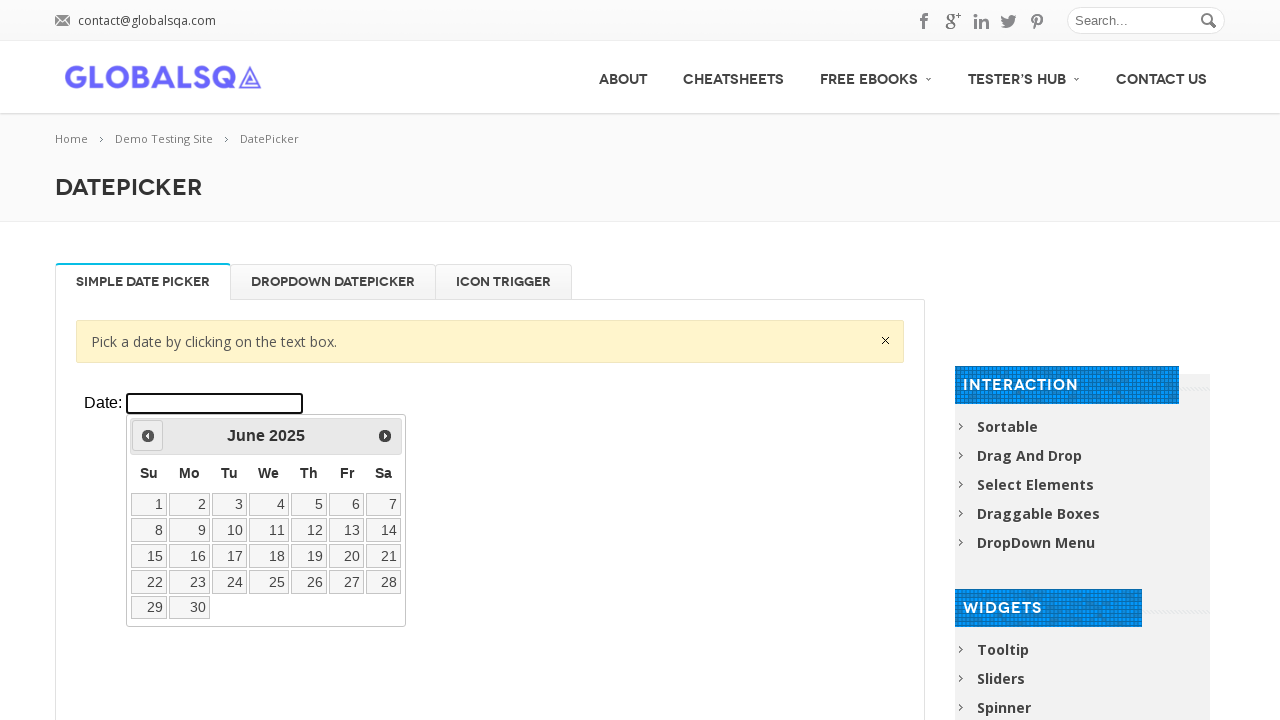

Clicked previous button to navigate to year 2020 at (148, 436) on xpath=//*[@class='resp-tabs-container']/div[1]/p/iframe >> internal:control=ente
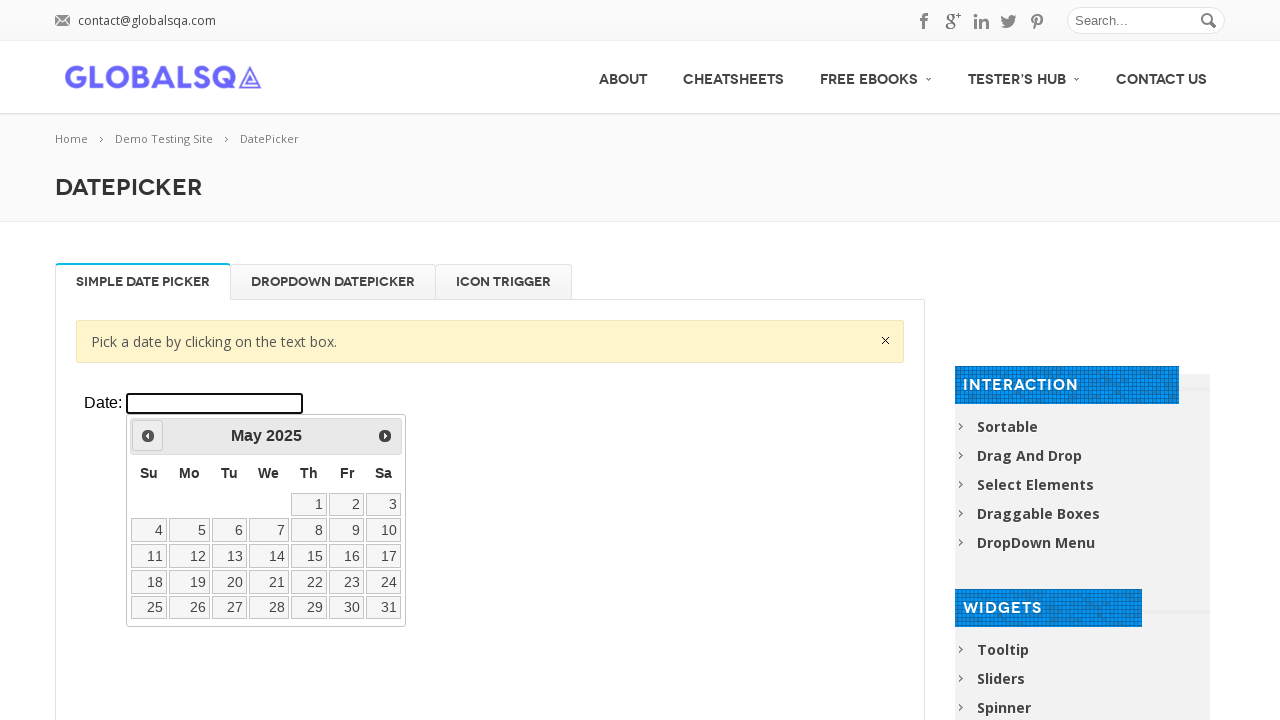

Clicked previous button to navigate to year 2020 at (148, 436) on xpath=//*[@class='resp-tabs-container']/div[1]/p/iframe >> internal:control=ente
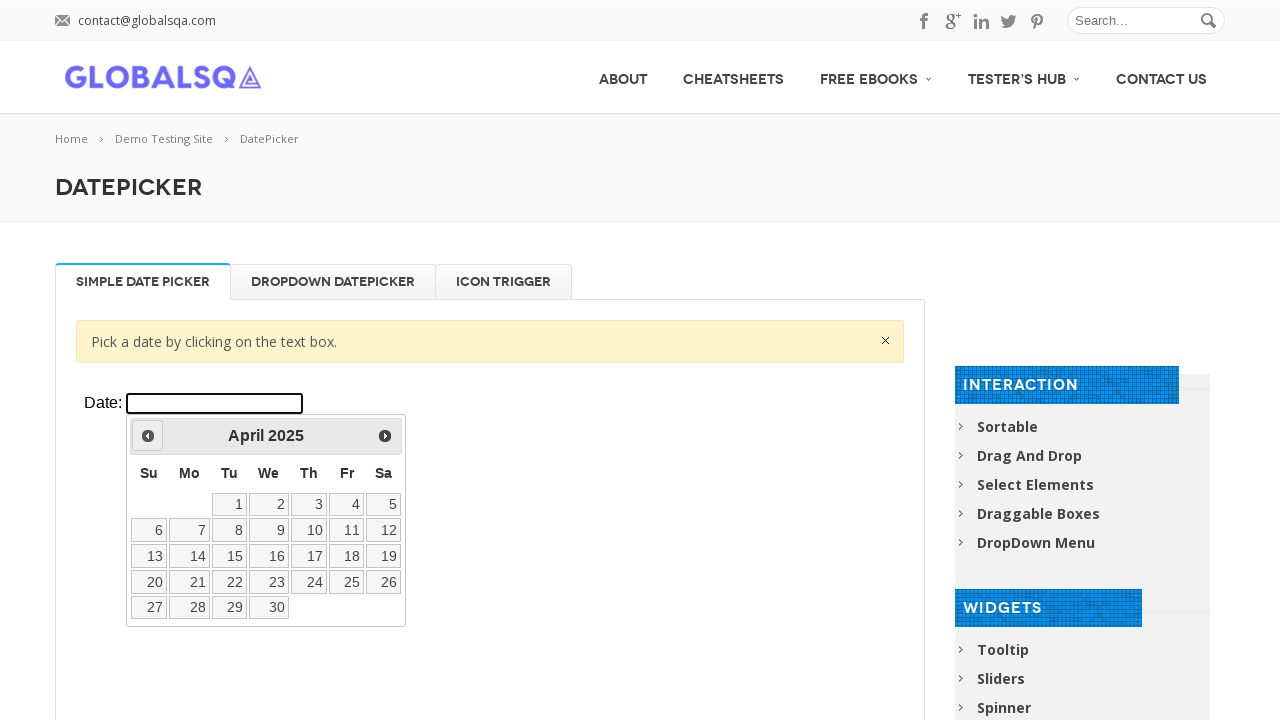

Clicked previous button to navigate to year 2020 at (148, 436) on xpath=//*[@class='resp-tabs-container']/div[1]/p/iframe >> internal:control=ente
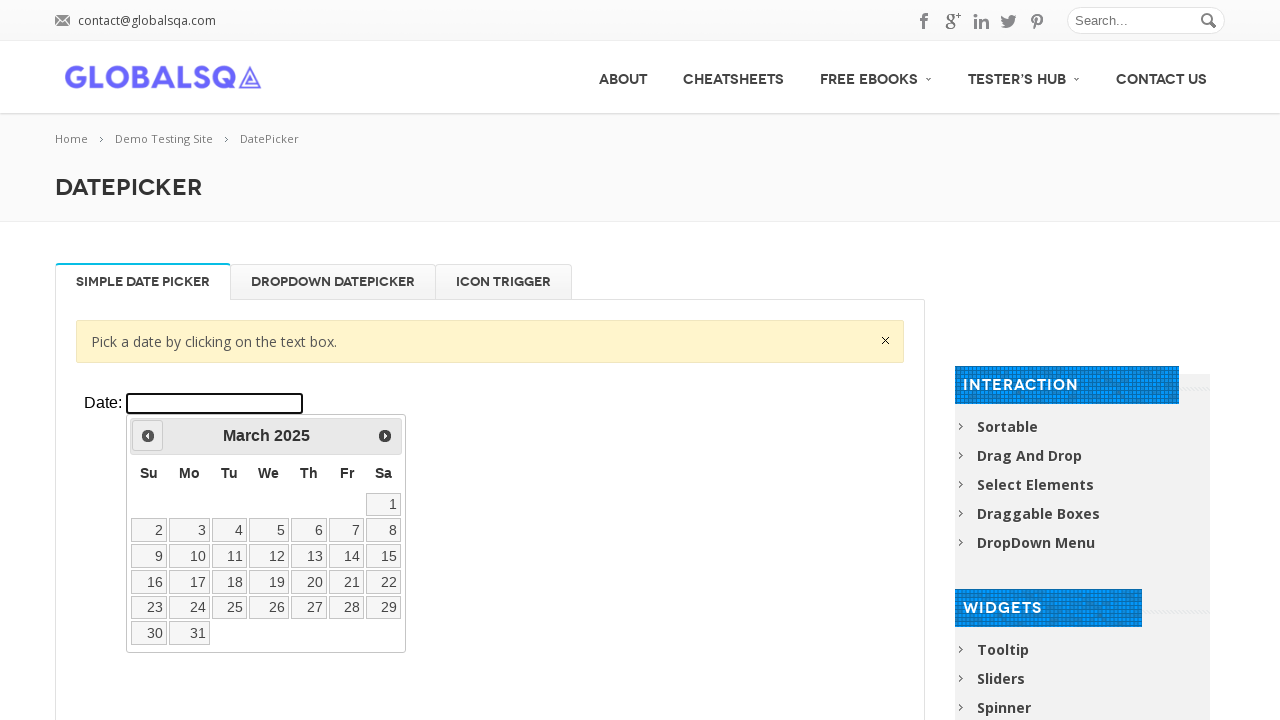

Clicked previous button to navigate to year 2020 at (148, 436) on xpath=//*[@class='resp-tabs-container']/div[1]/p/iframe >> internal:control=ente
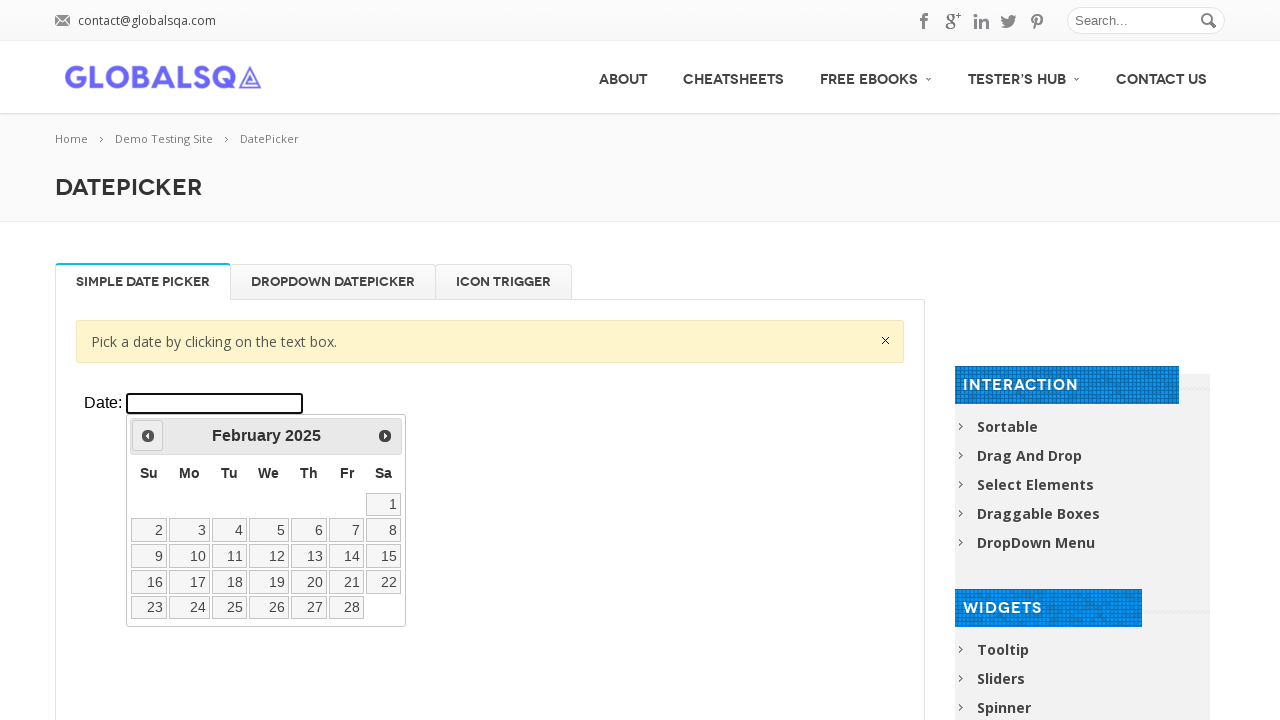

Clicked previous button to navigate to year 2020 at (148, 436) on xpath=//*[@class='resp-tabs-container']/div[1]/p/iframe >> internal:control=ente
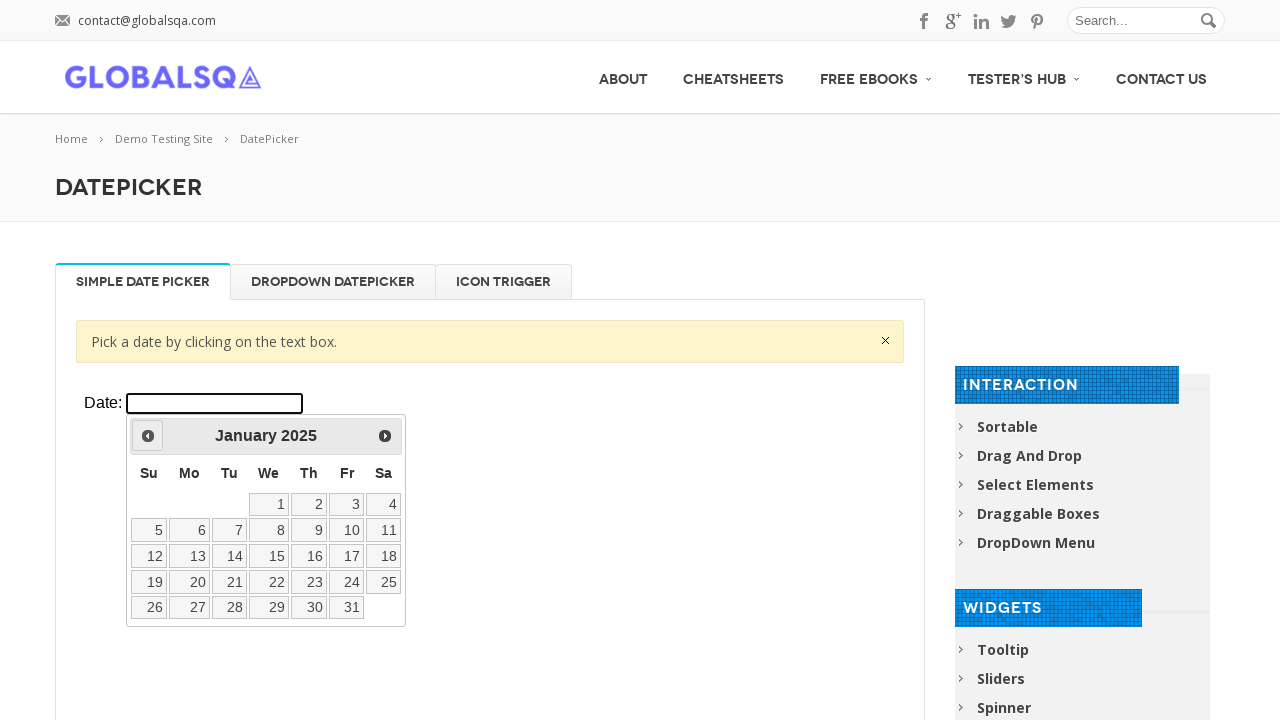

Clicked previous button to navigate to year 2020 at (148, 436) on xpath=//*[@class='resp-tabs-container']/div[1]/p/iframe >> internal:control=ente
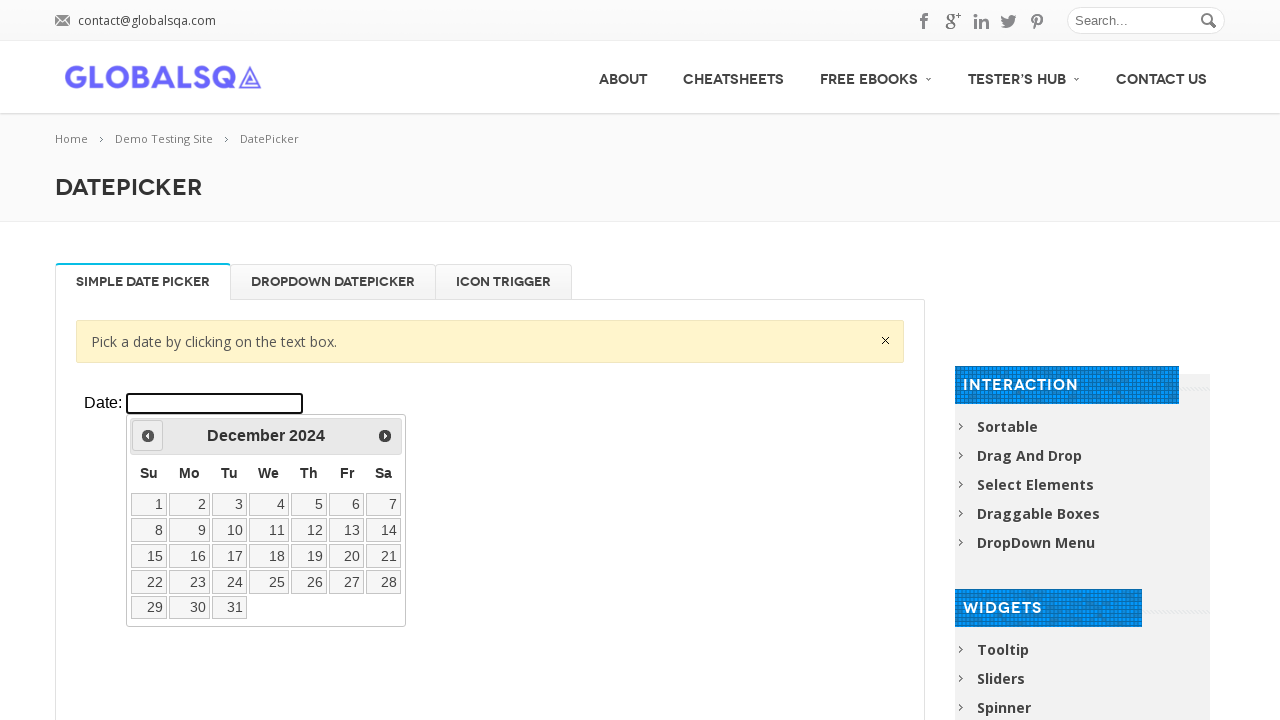

Clicked previous button to navigate to year 2020 at (148, 436) on xpath=//*[@class='resp-tabs-container']/div[1]/p/iframe >> internal:control=ente
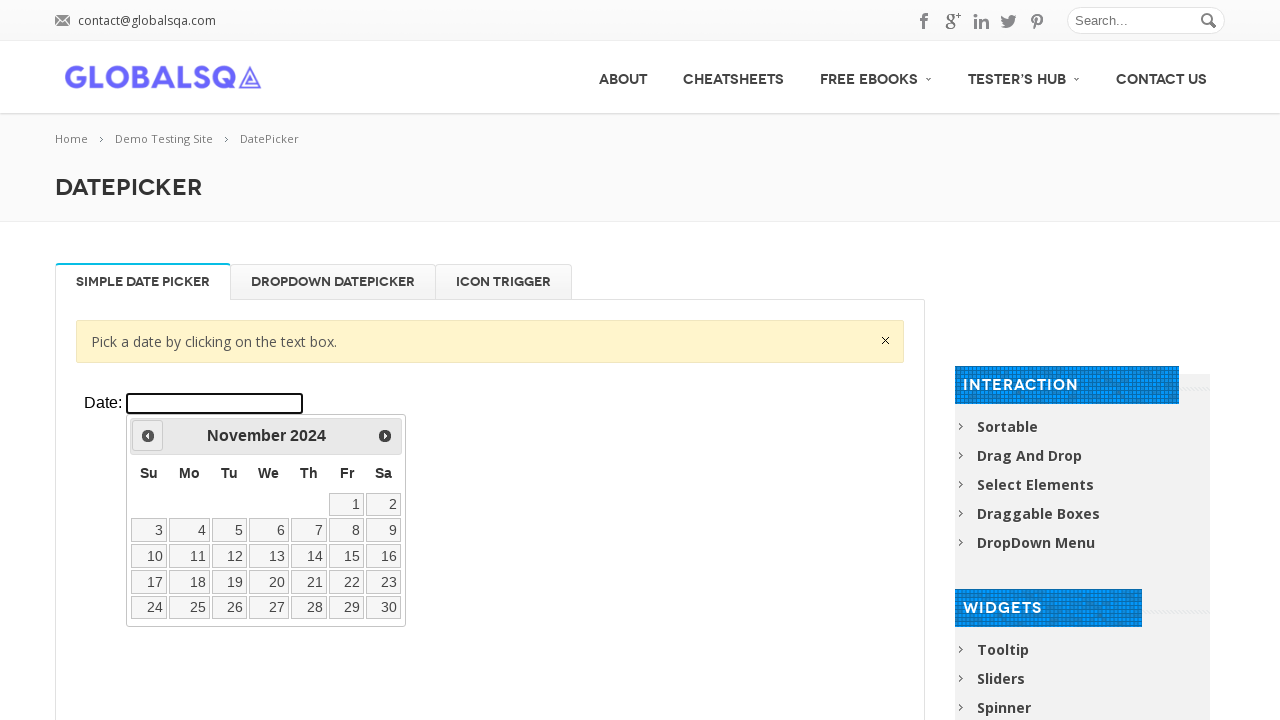

Clicked previous button to navigate to year 2020 at (148, 436) on xpath=//*[@class='resp-tabs-container']/div[1]/p/iframe >> internal:control=ente
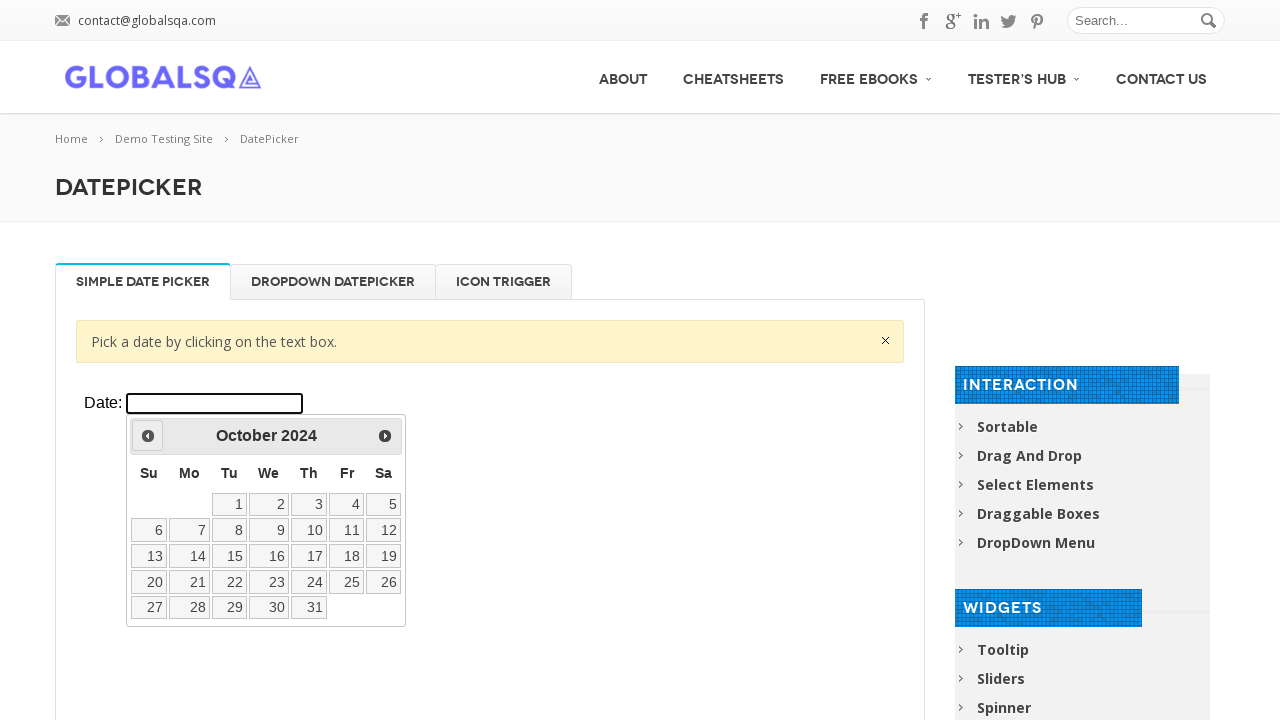

Clicked previous button to navigate to year 2020 at (148, 436) on xpath=//*[@class='resp-tabs-container']/div[1]/p/iframe >> internal:control=ente
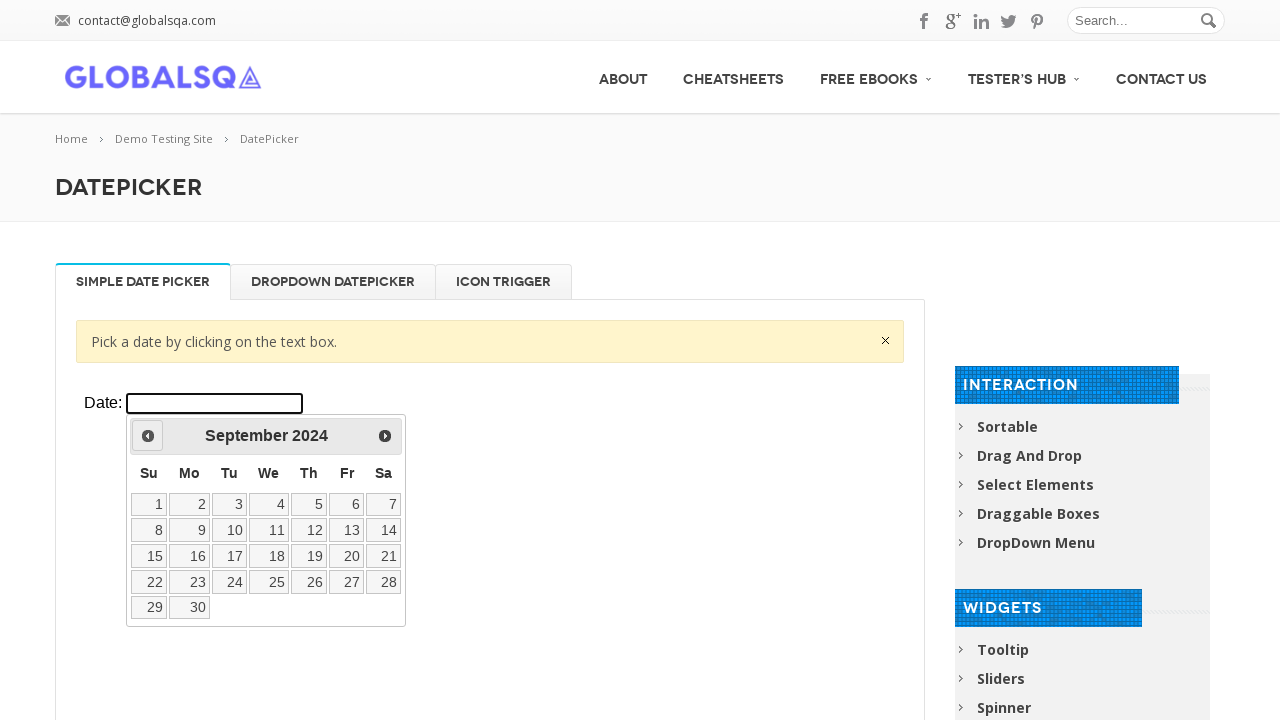

Clicked previous button to navigate to year 2020 at (148, 436) on xpath=//*[@class='resp-tabs-container']/div[1]/p/iframe >> internal:control=ente
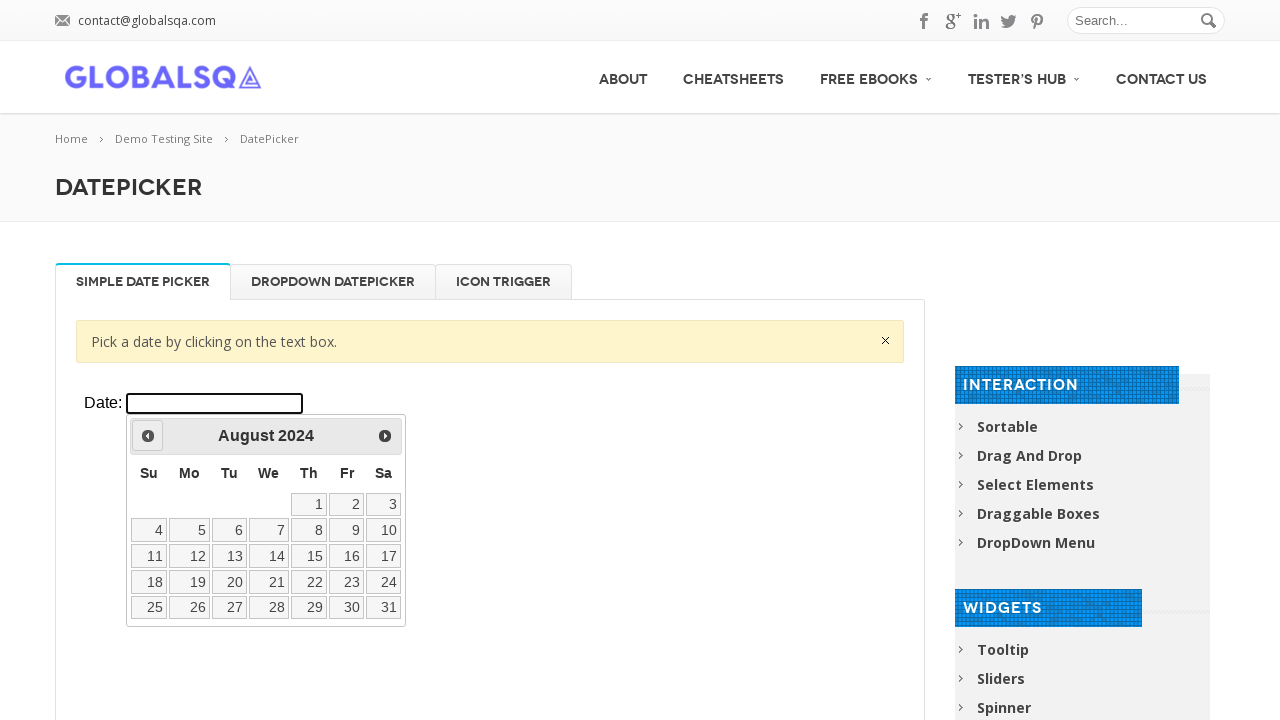

Clicked previous button to navigate to year 2020 at (148, 436) on xpath=//*[@class='resp-tabs-container']/div[1]/p/iframe >> internal:control=ente
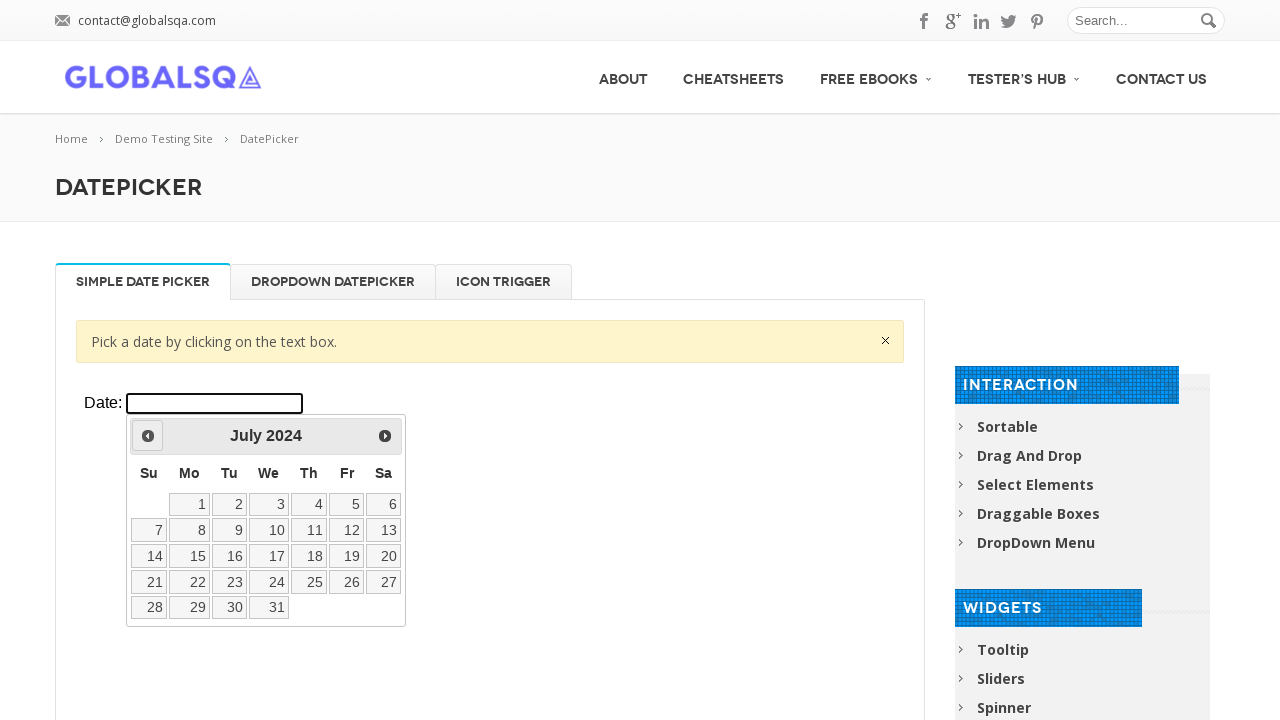

Clicked previous button to navigate to year 2020 at (148, 436) on xpath=//*[@class='resp-tabs-container']/div[1]/p/iframe >> internal:control=ente
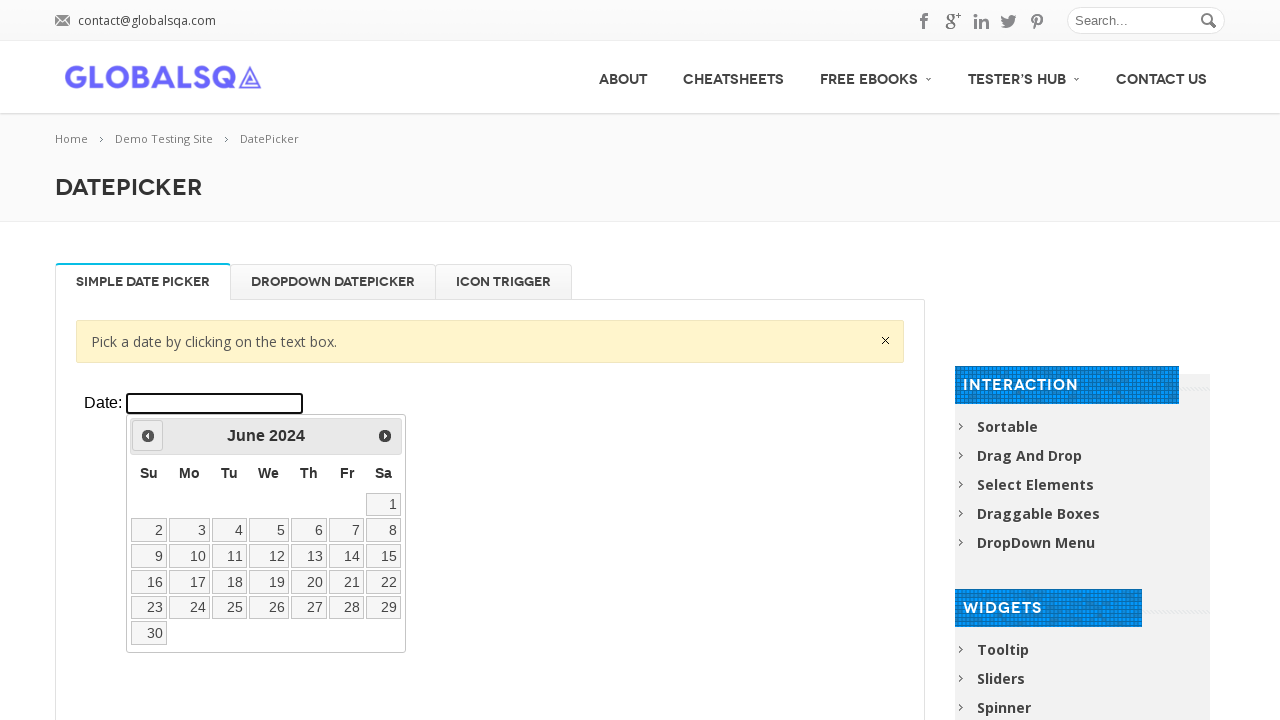

Clicked previous button to navigate to year 2020 at (148, 436) on xpath=//*[@class='resp-tabs-container']/div[1]/p/iframe >> internal:control=ente
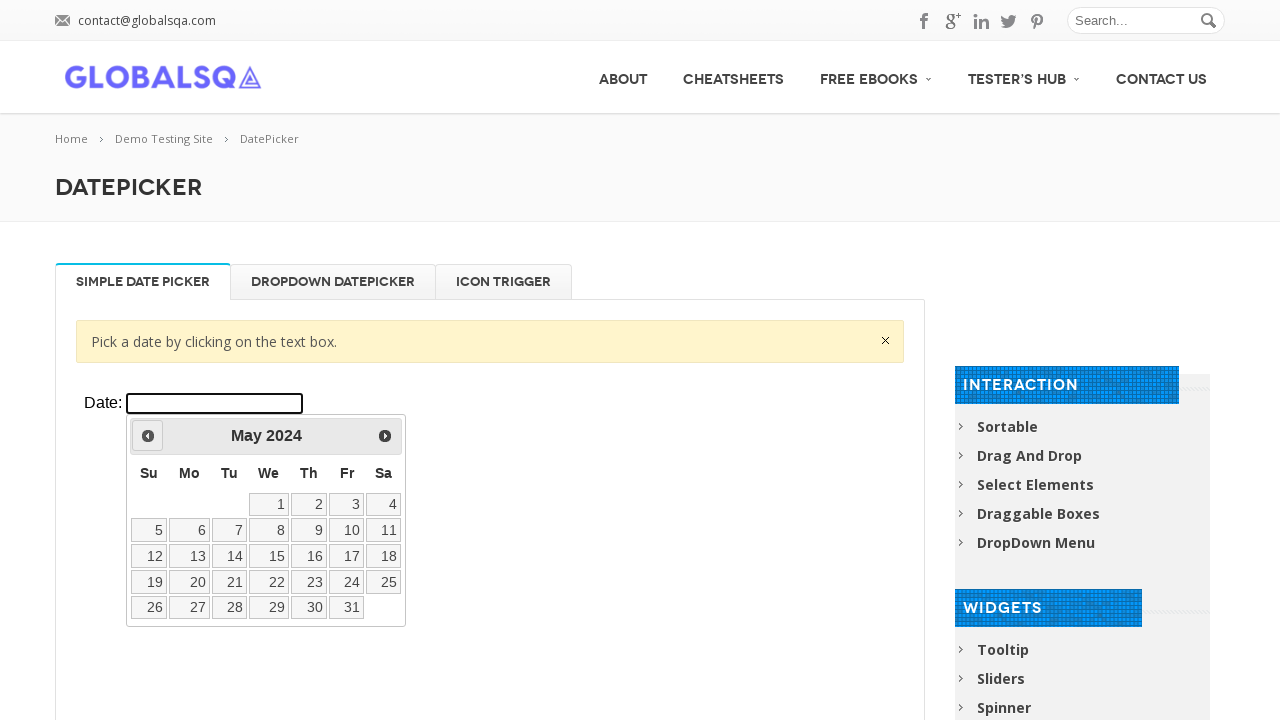

Clicked previous button to navigate to year 2020 at (148, 436) on xpath=//*[@class='resp-tabs-container']/div[1]/p/iframe >> internal:control=ente
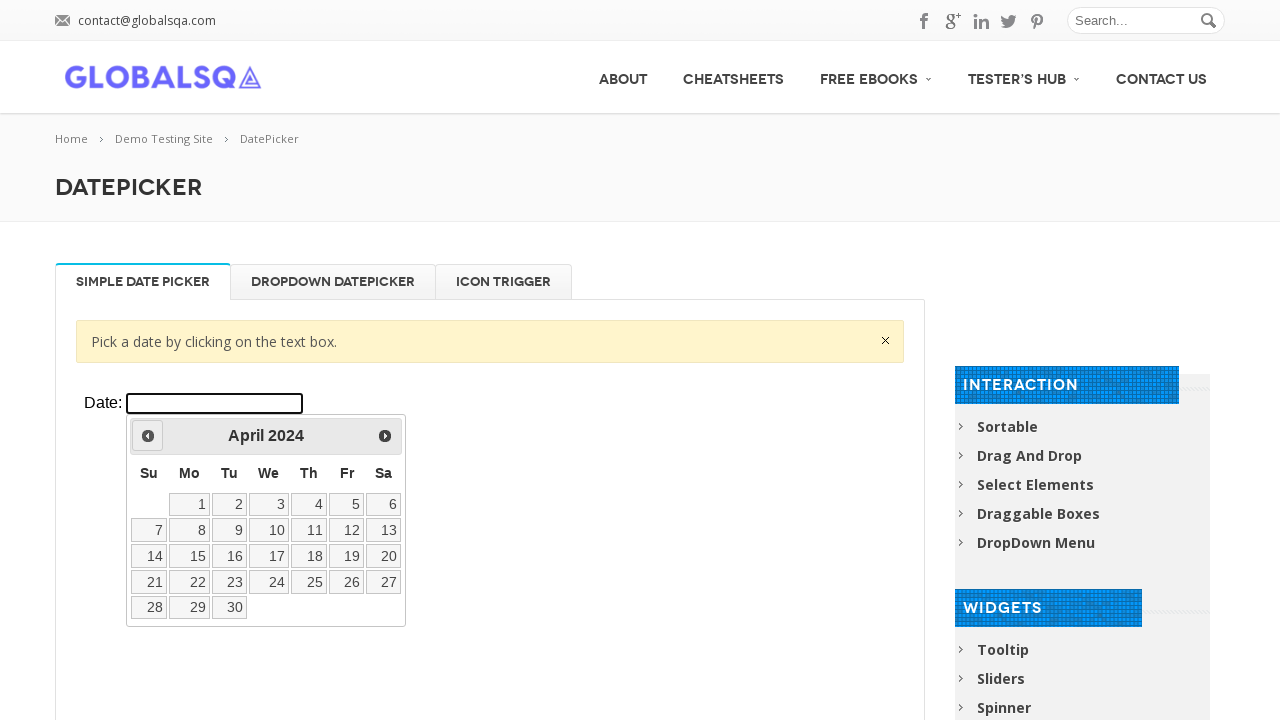

Clicked previous button to navigate to year 2020 at (148, 436) on xpath=//*[@class='resp-tabs-container']/div[1]/p/iframe >> internal:control=ente
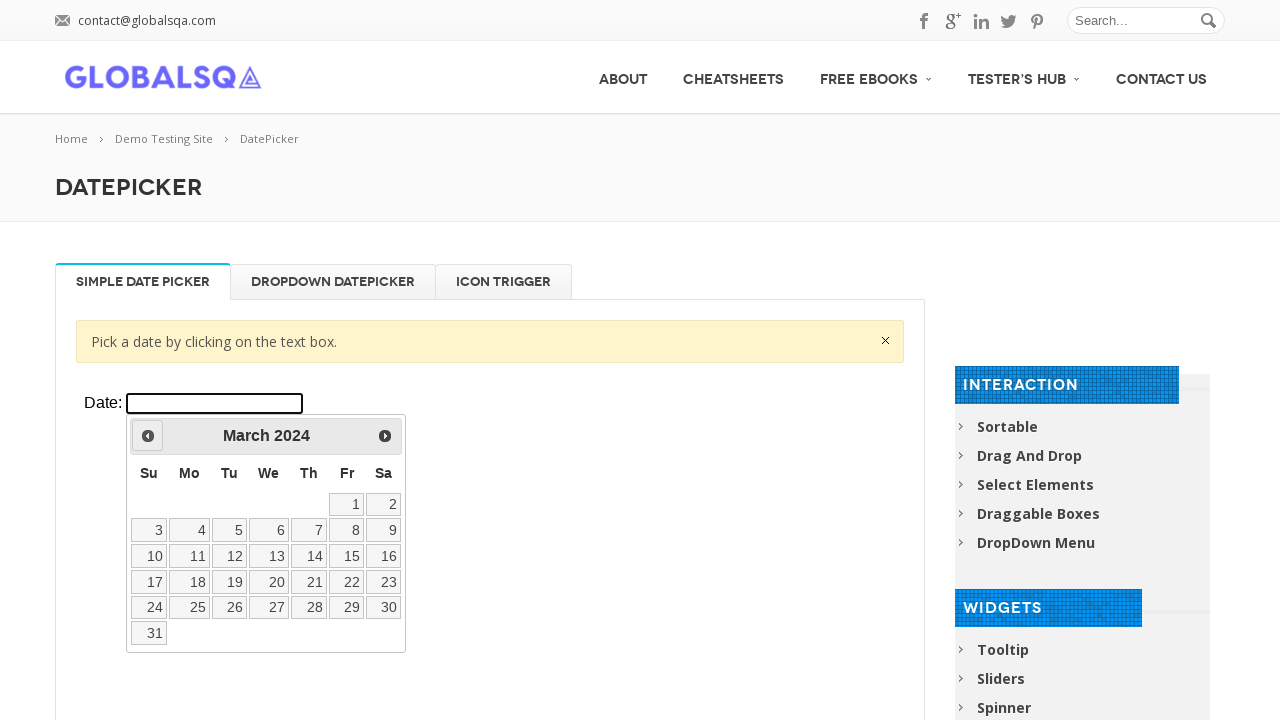

Clicked previous button to navigate to year 2020 at (148, 436) on xpath=//*[@class='resp-tabs-container']/div[1]/p/iframe >> internal:control=ente
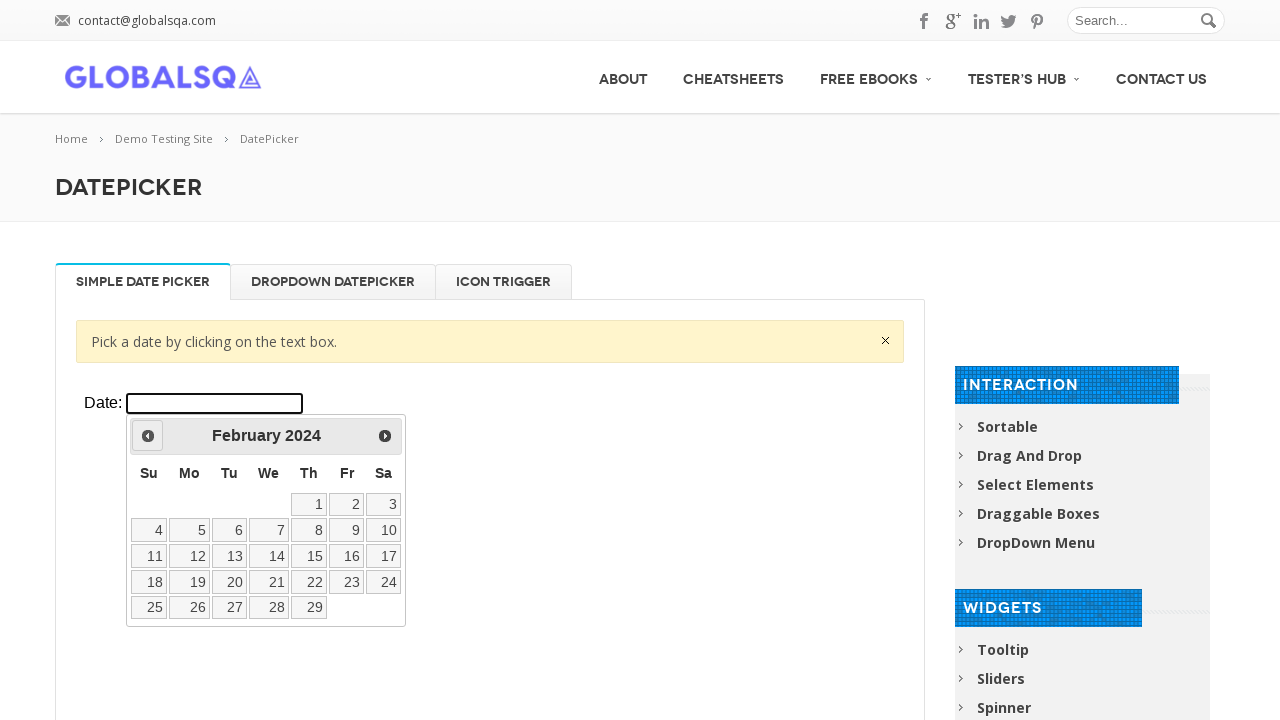

Clicked previous button to navigate to year 2020 at (148, 436) on xpath=//*[@class='resp-tabs-container']/div[1]/p/iframe >> internal:control=ente
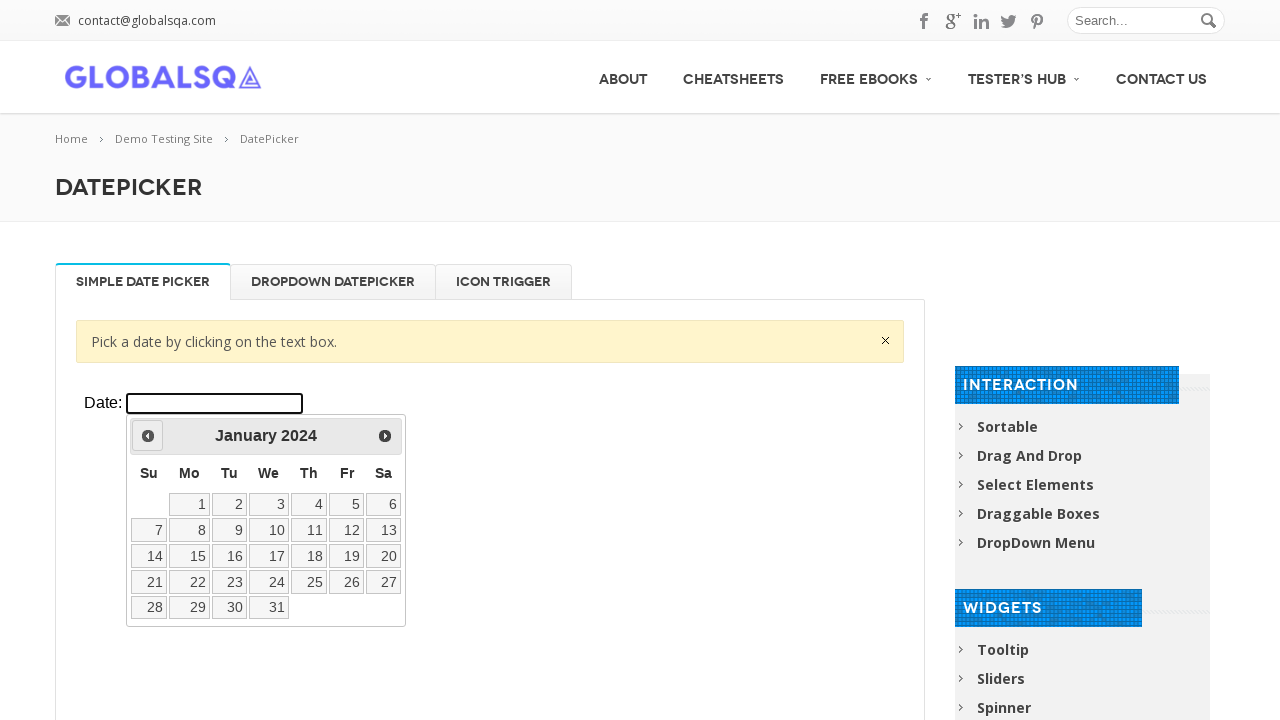

Clicked previous button to navigate to year 2020 at (148, 436) on xpath=//*[@class='resp-tabs-container']/div[1]/p/iframe >> internal:control=ente
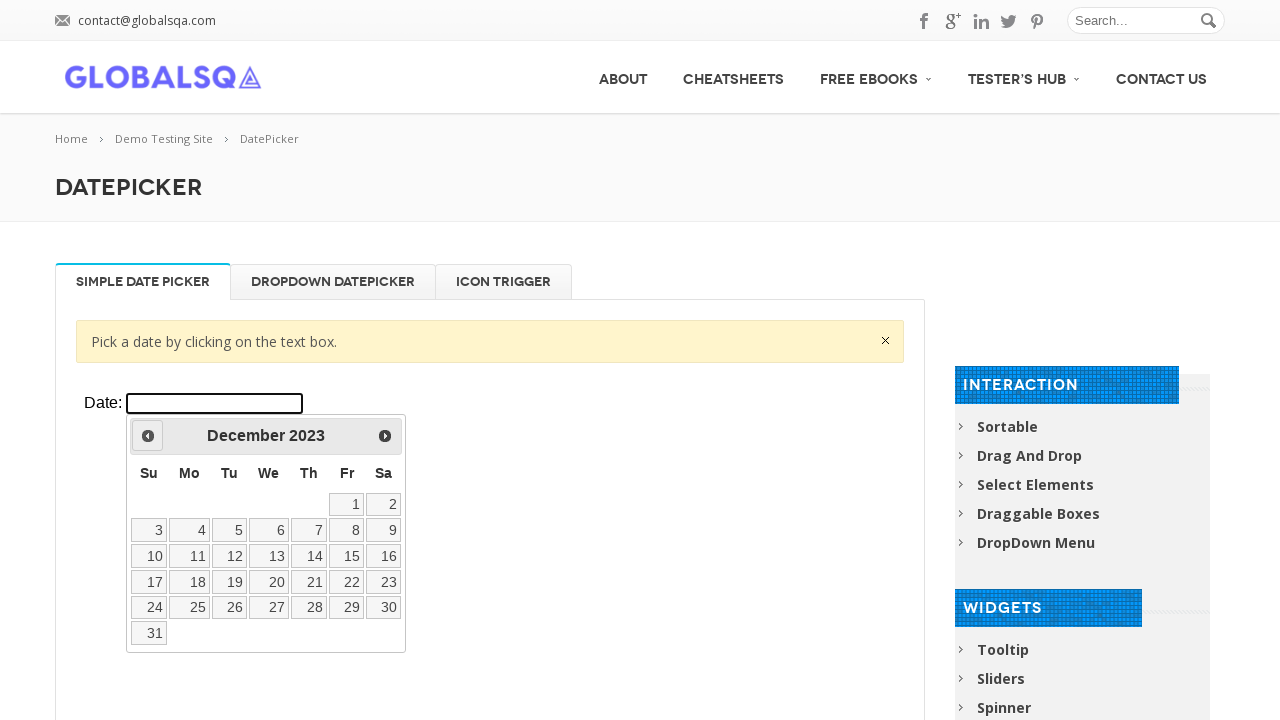

Clicked previous button to navigate to year 2020 at (148, 436) on xpath=//*[@class='resp-tabs-container']/div[1]/p/iframe >> internal:control=ente
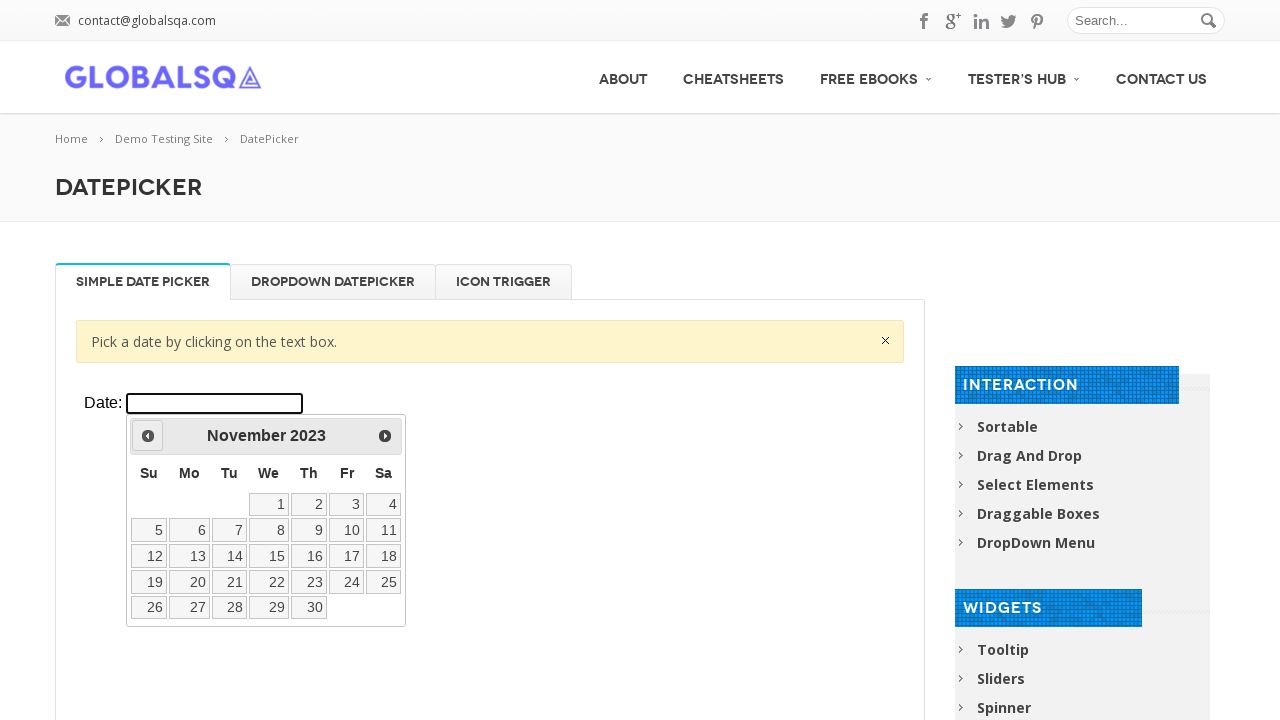

Clicked previous button to navigate to year 2020 at (148, 436) on xpath=//*[@class='resp-tabs-container']/div[1]/p/iframe >> internal:control=ente
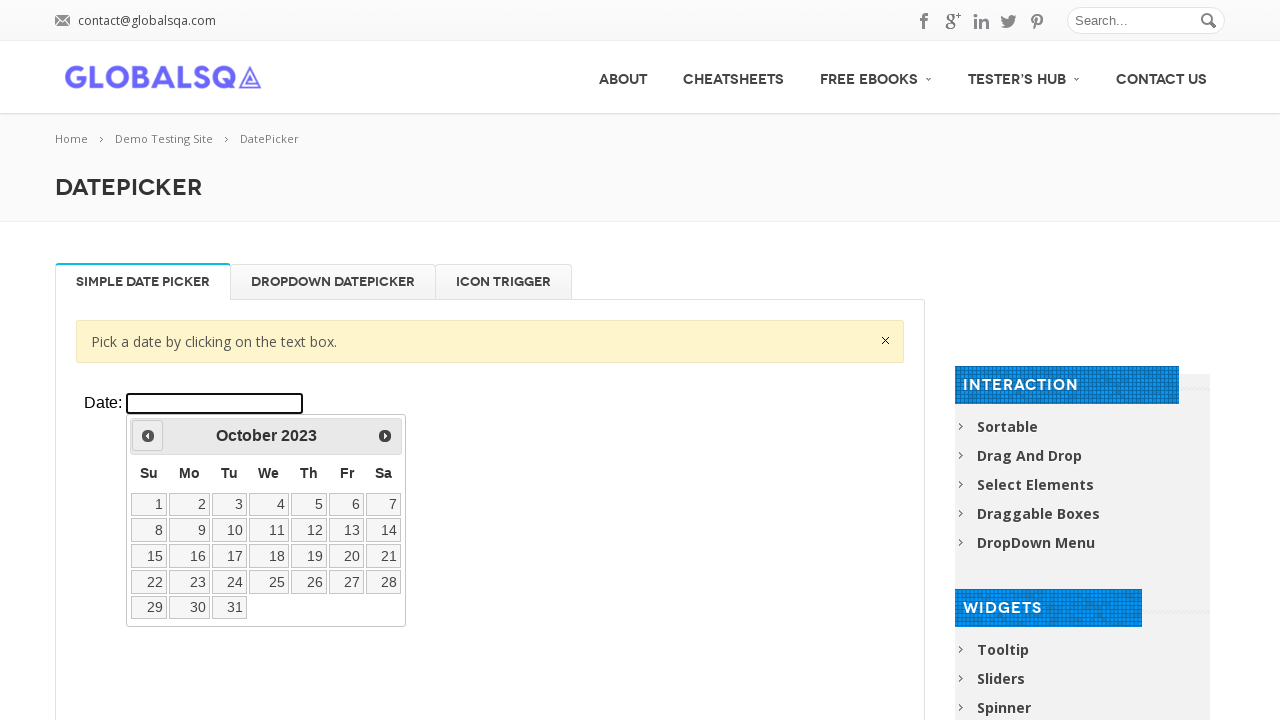

Clicked previous button to navigate to year 2020 at (148, 436) on xpath=//*[@class='resp-tabs-container']/div[1]/p/iframe >> internal:control=ente
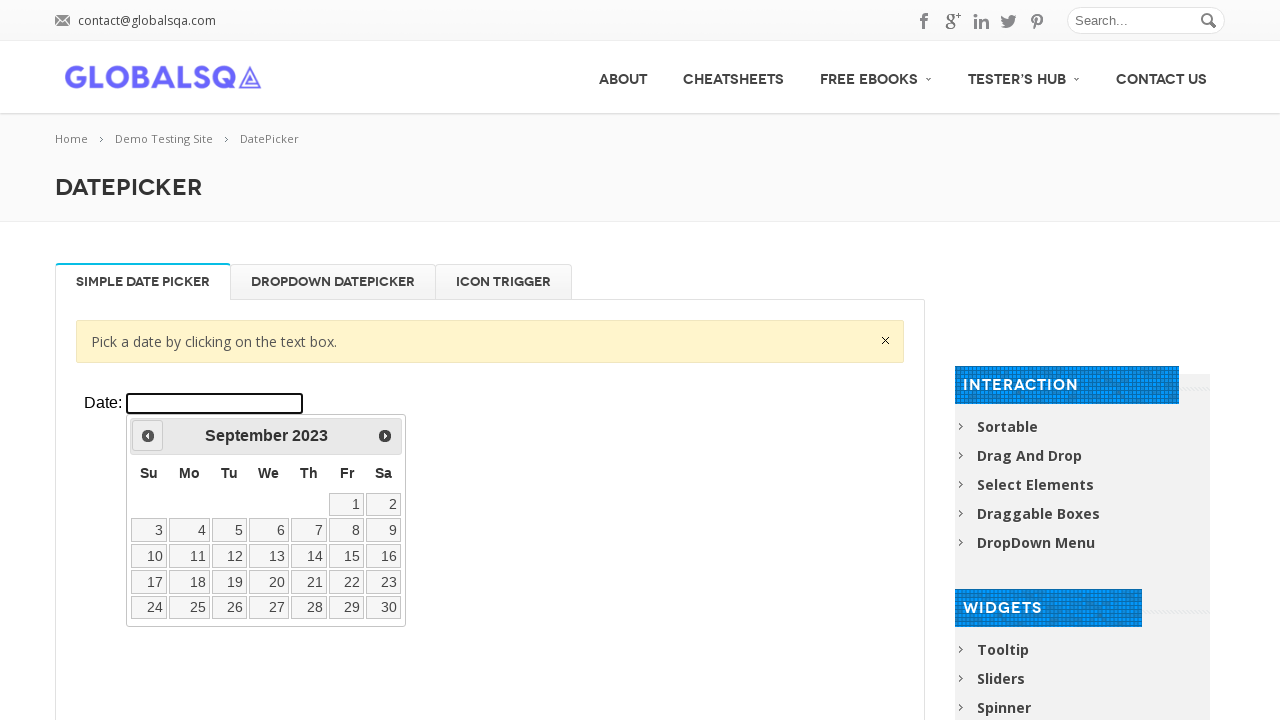

Clicked previous button to navigate to year 2020 at (148, 436) on xpath=//*[@class='resp-tabs-container']/div[1]/p/iframe >> internal:control=ente
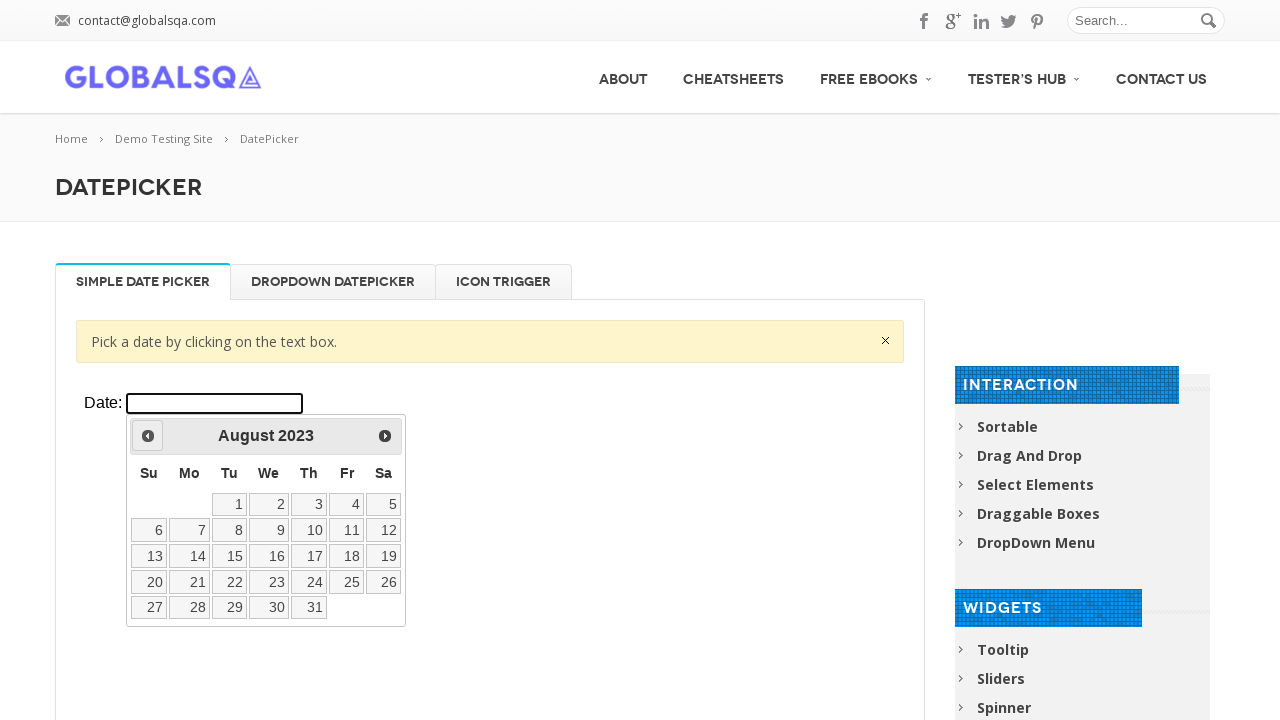

Clicked previous button to navigate to year 2020 at (148, 436) on xpath=//*[@class='resp-tabs-container']/div[1]/p/iframe >> internal:control=ente
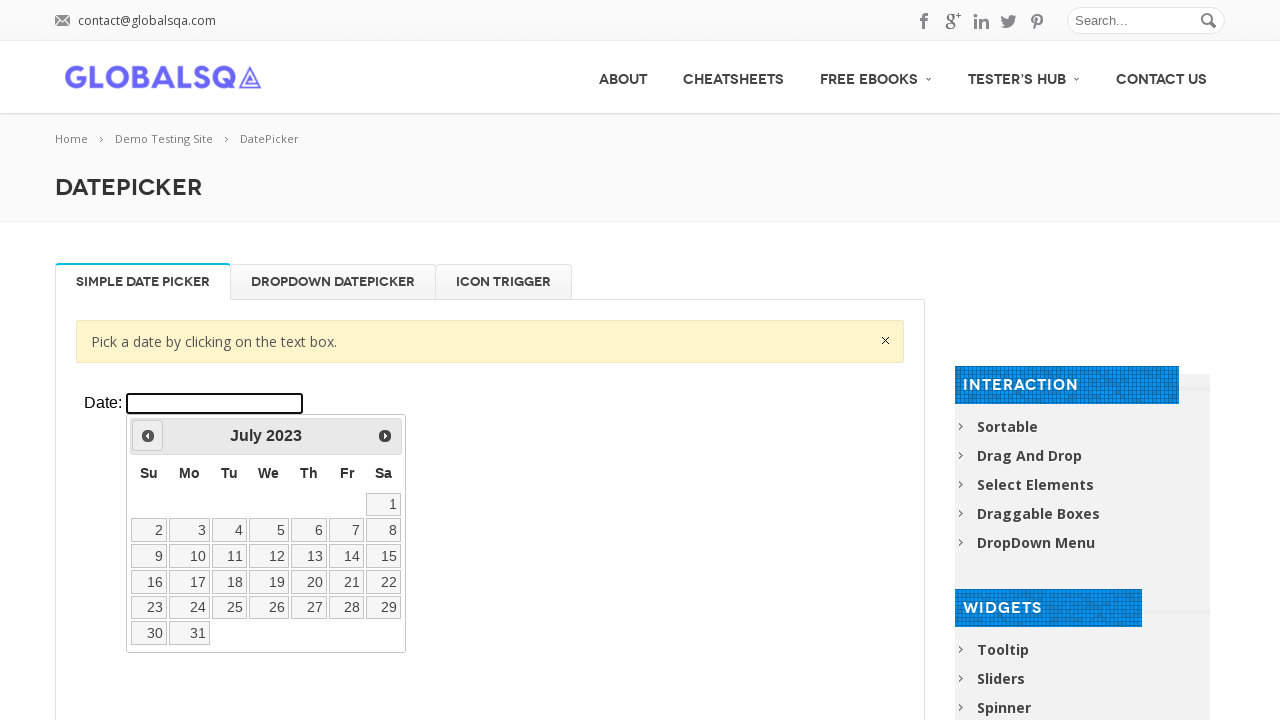

Clicked previous button to navigate to year 2020 at (148, 436) on xpath=//*[@class='resp-tabs-container']/div[1]/p/iframe >> internal:control=ente
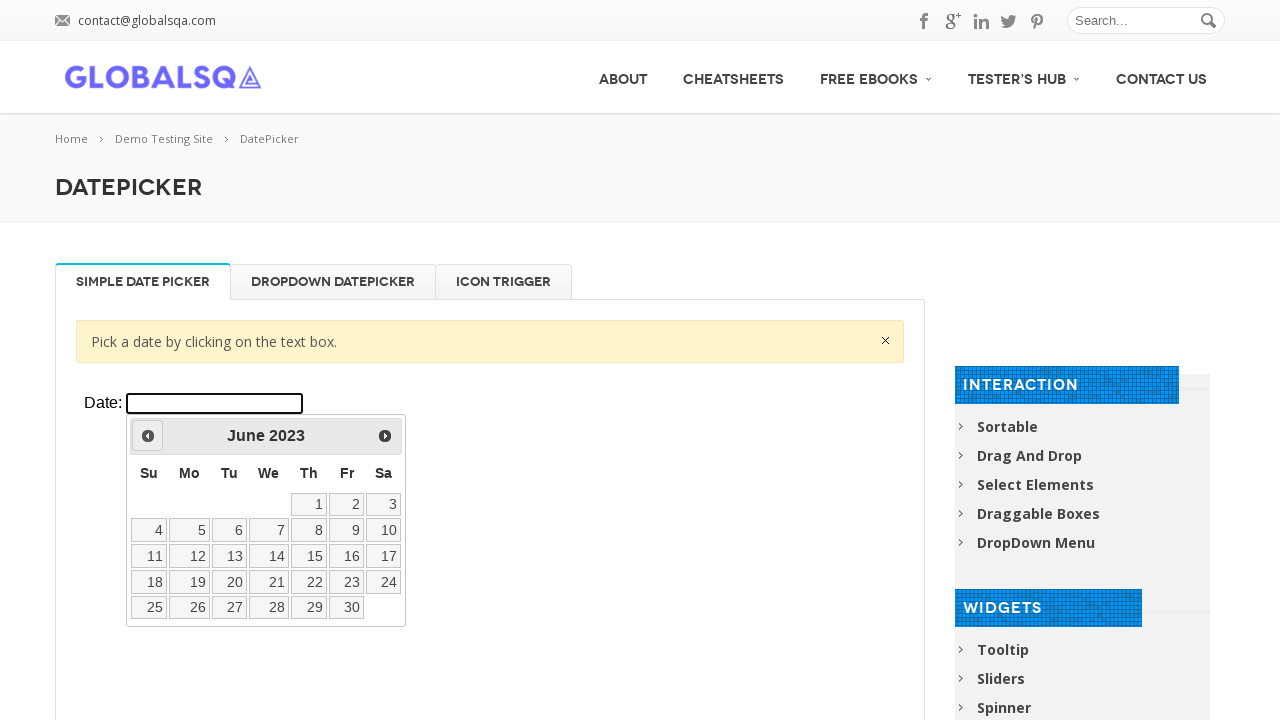

Clicked previous button to navigate to year 2020 at (148, 436) on xpath=//*[@class='resp-tabs-container']/div[1]/p/iframe >> internal:control=ente
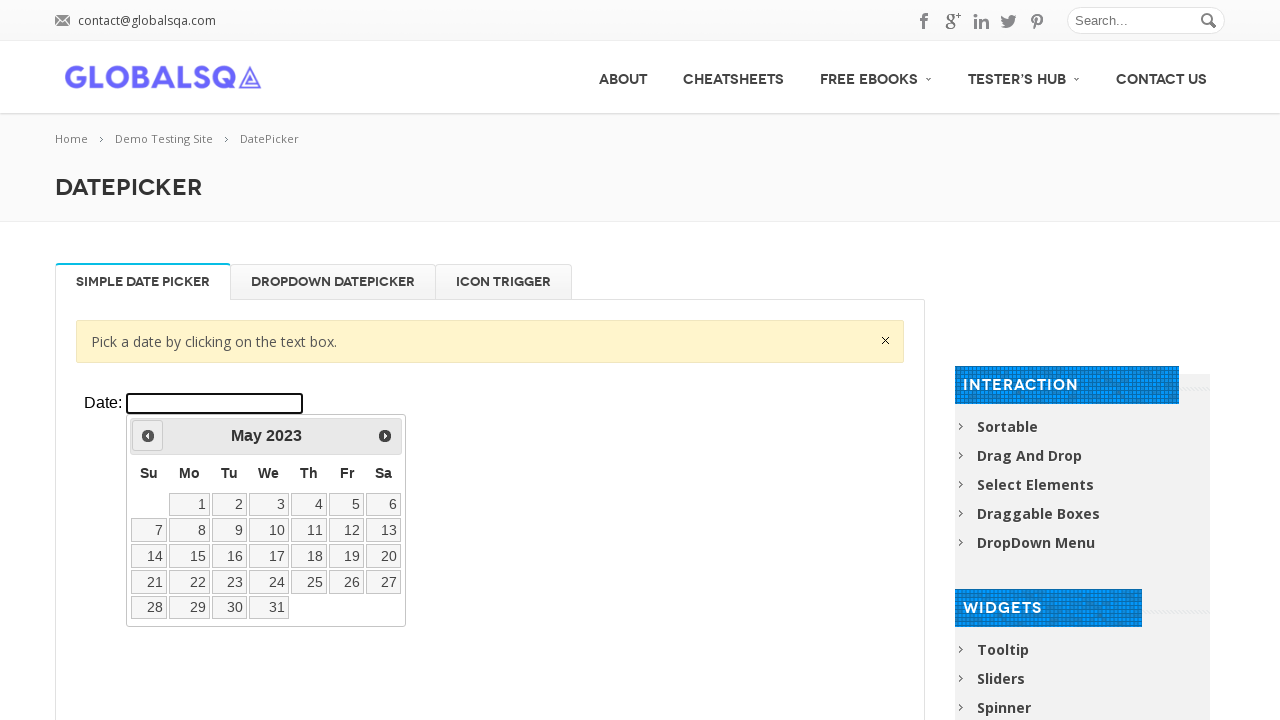

Clicked previous button to navigate to year 2020 at (148, 436) on xpath=//*[@class='resp-tabs-container']/div[1]/p/iframe >> internal:control=ente
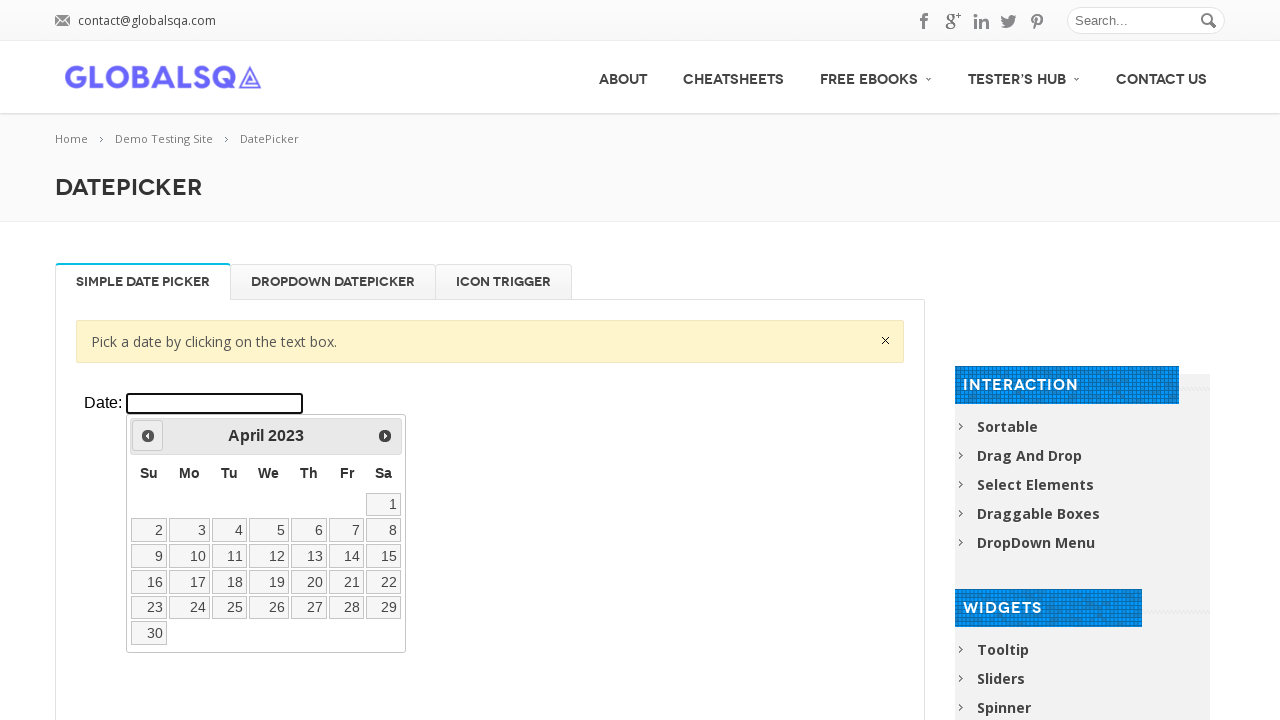

Clicked previous button to navigate to year 2020 at (148, 436) on xpath=//*[@class='resp-tabs-container']/div[1]/p/iframe >> internal:control=ente
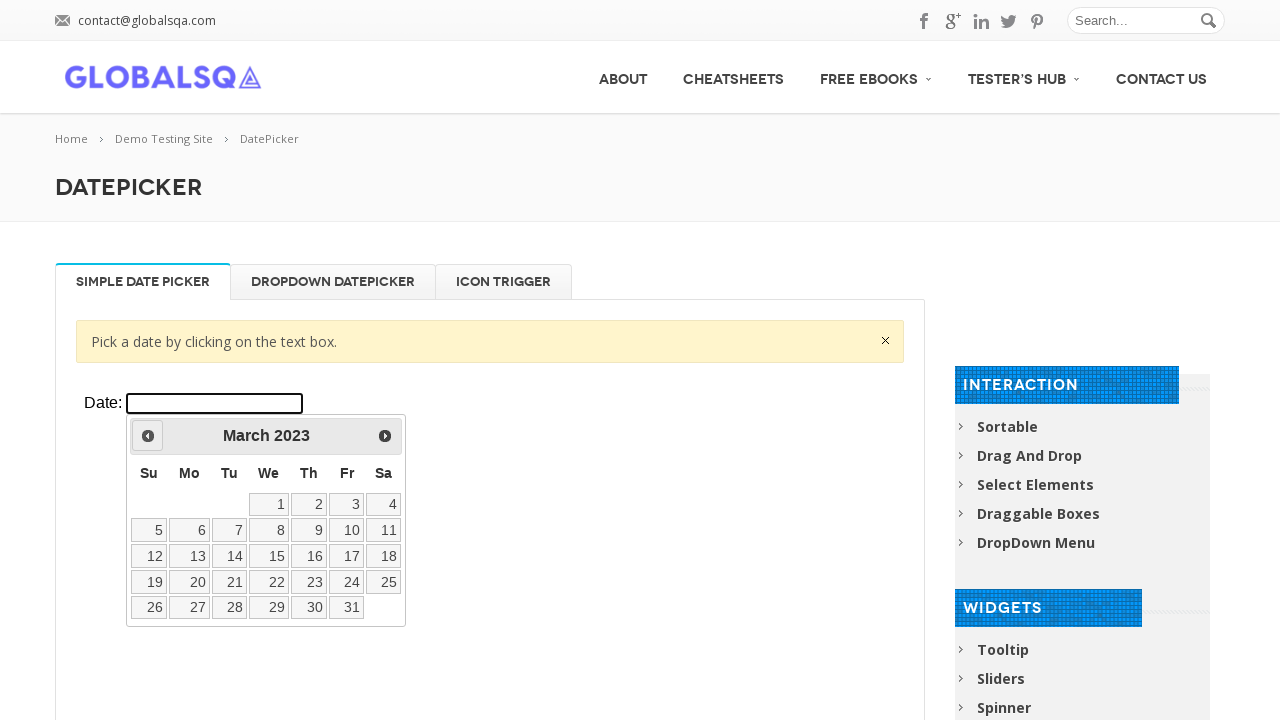

Clicked previous button to navigate to year 2020 at (148, 436) on xpath=//*[@class='resp-tabs-container']/div[1]/p/iframe >> internal:control=ente
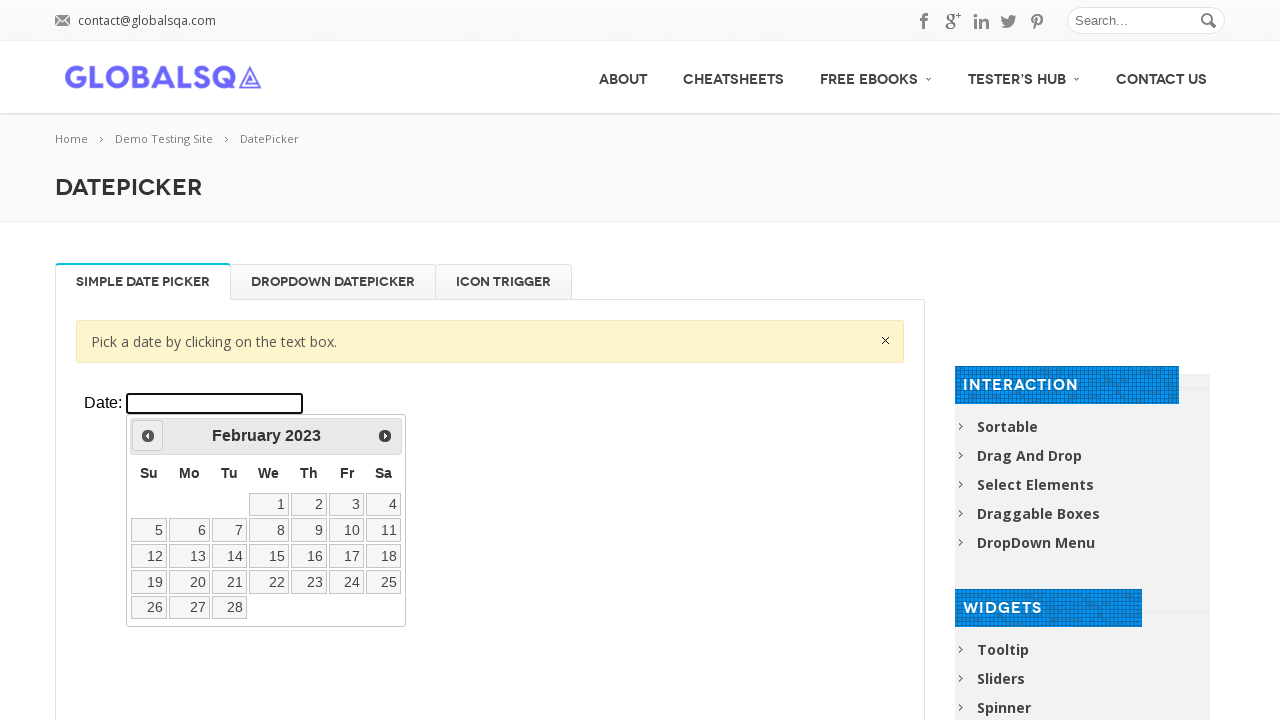

Clicked previous button to navigate to year 2020 at (148, 436) on xpath=//*[@class='resp-tabs-container']/div[1]/p/iframe >> internal:control=ente
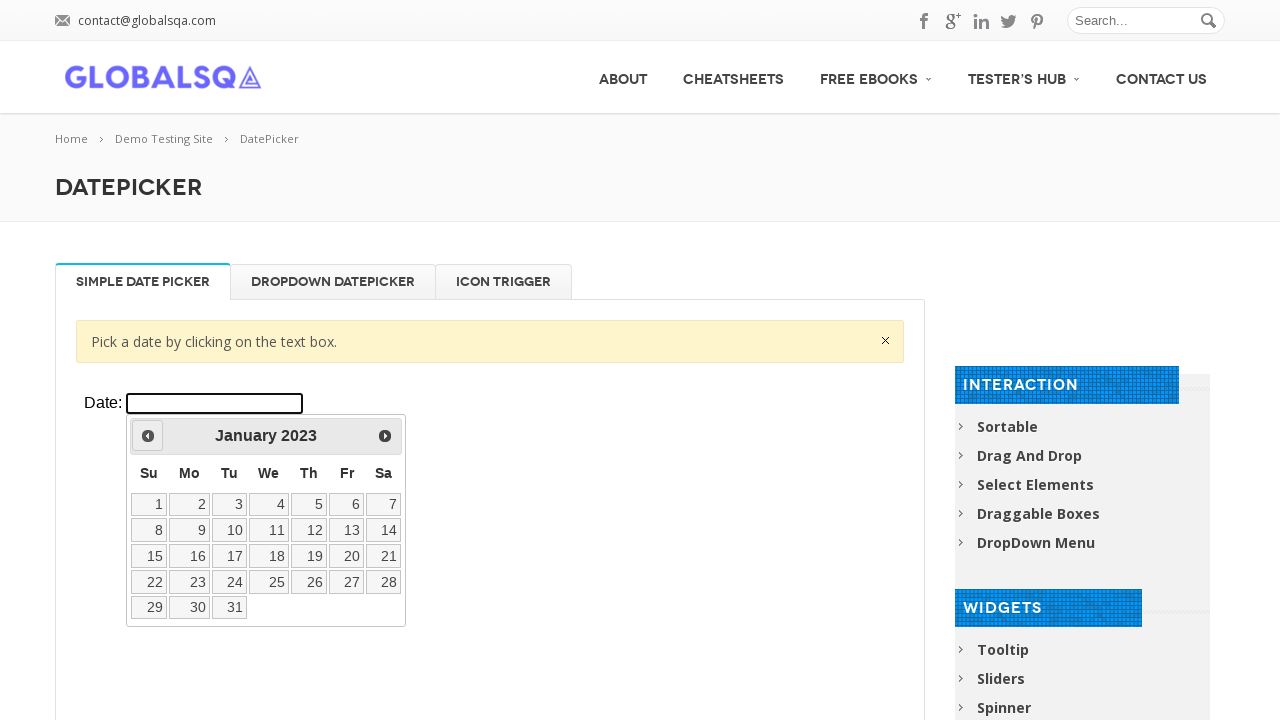

Clicked previous button to navigate to year 2020 at (148, 436) on xpath=//*[@class='resp-tabs-container']/div[1]/p/iframe >> internal:control=ente
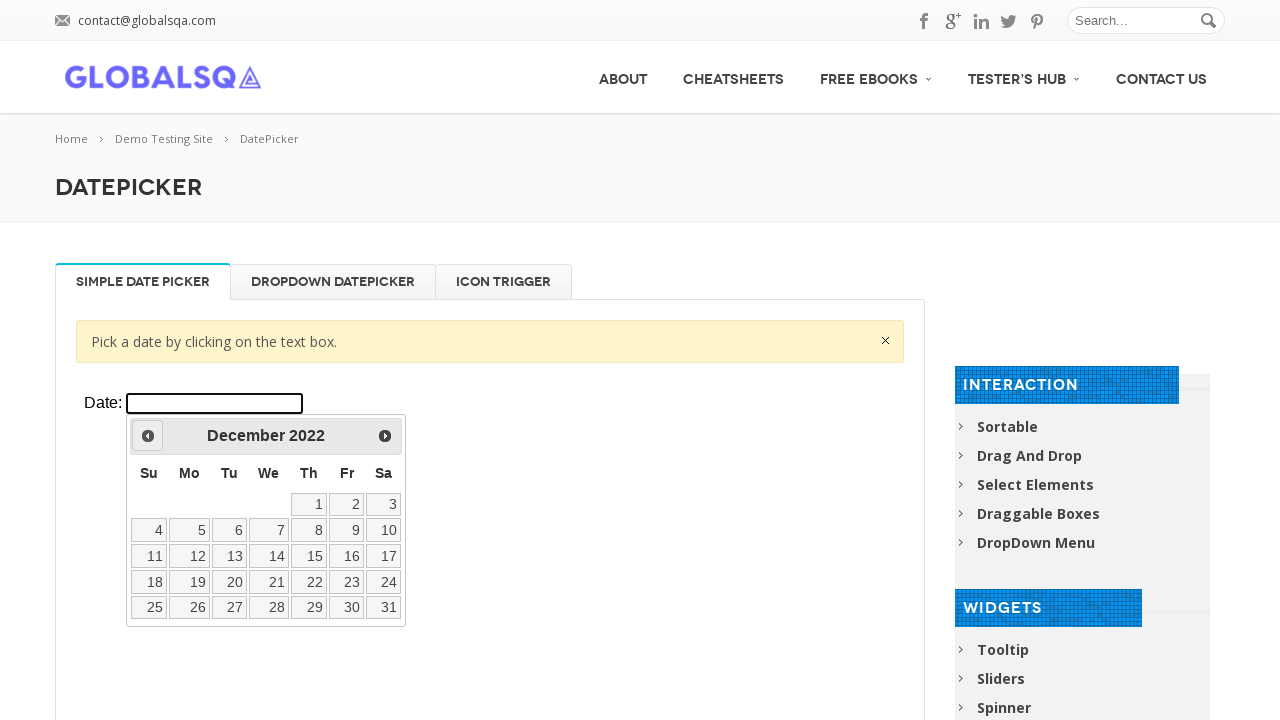

Clicked previous button to navigate to year 2020 at (148, 436) on xpath=//*[@class='resp-tabs-container']/div[1]/p/iframe >> internal:control=ente
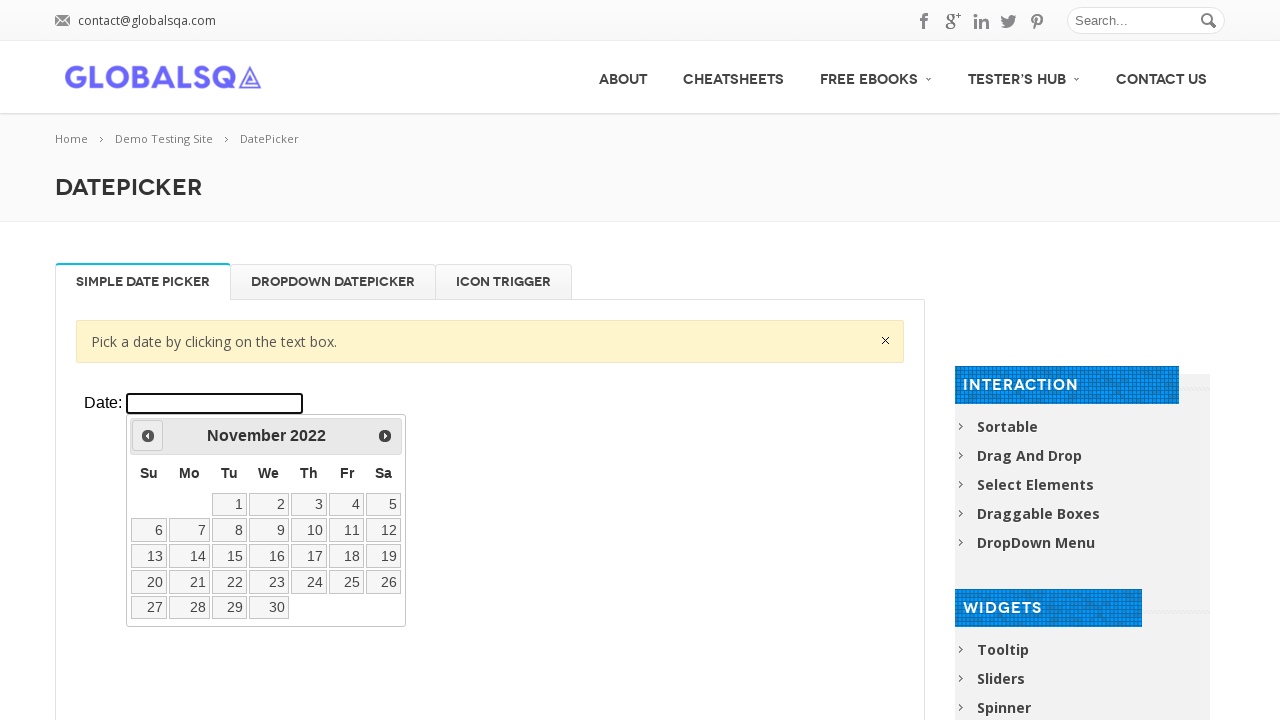

Clicked previous button to navigate to year 2020 at (148, 436) on xpath=//*[@class='resp-tabs-container']/div[1]/p/iframe >> internal:control=ente
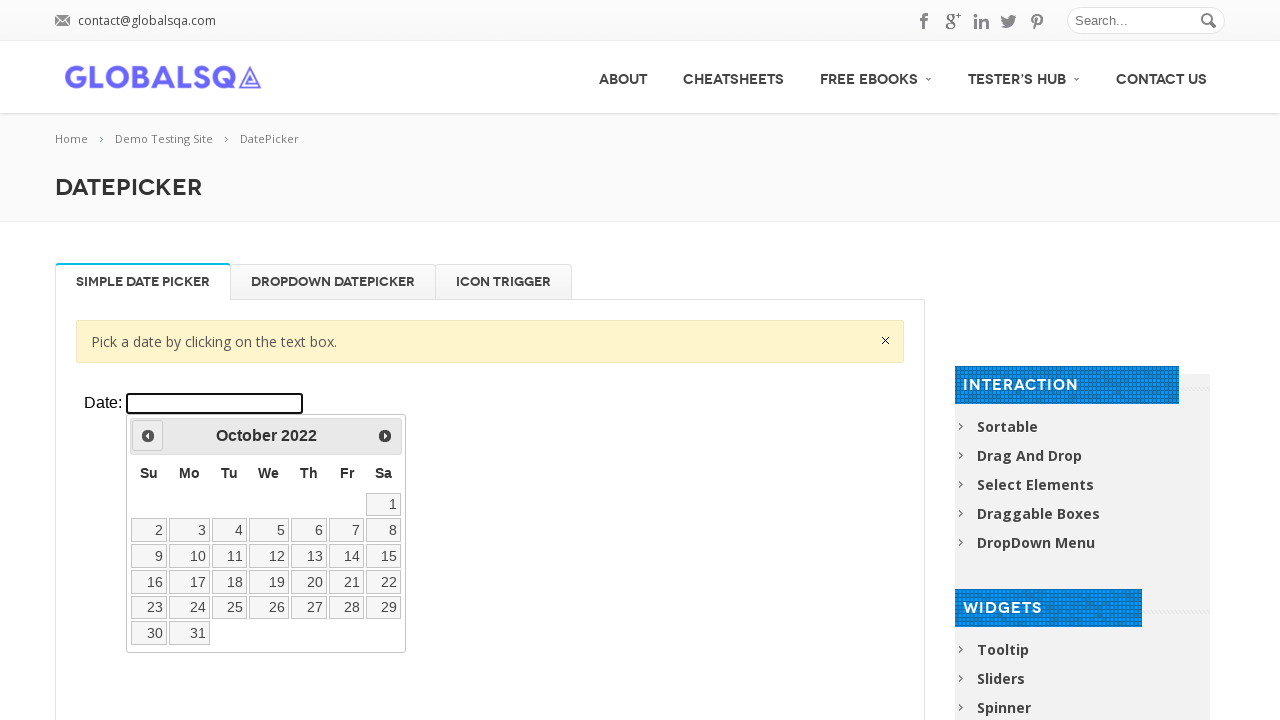

Clicked previous button to navigate to year 2020 at (148, 436) on xpath=//*[@class='resp-tabs-container']/div[1]/p/iframe >> internal:control=ente
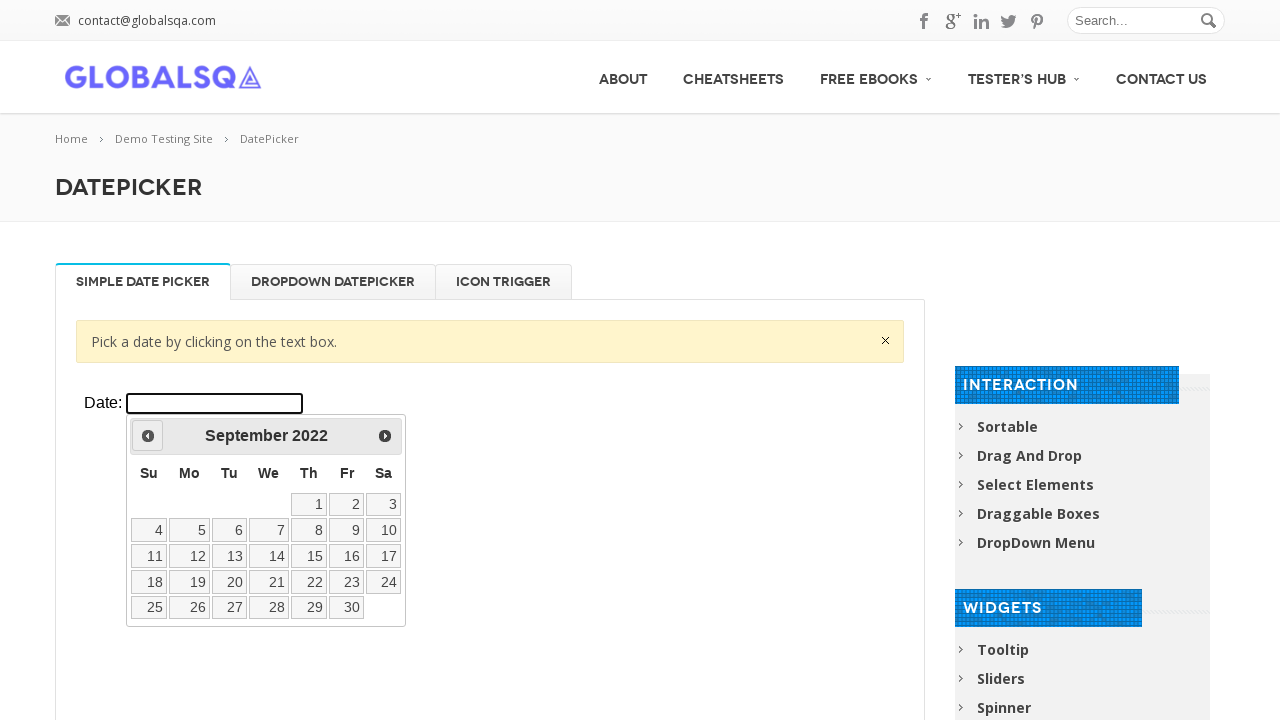

Clicked previous button to navigate to year 2020 at (148, 436) on xpath=//*[@class='resp-tabs-container']/div[1]/p/iframe >> internal:control=ente
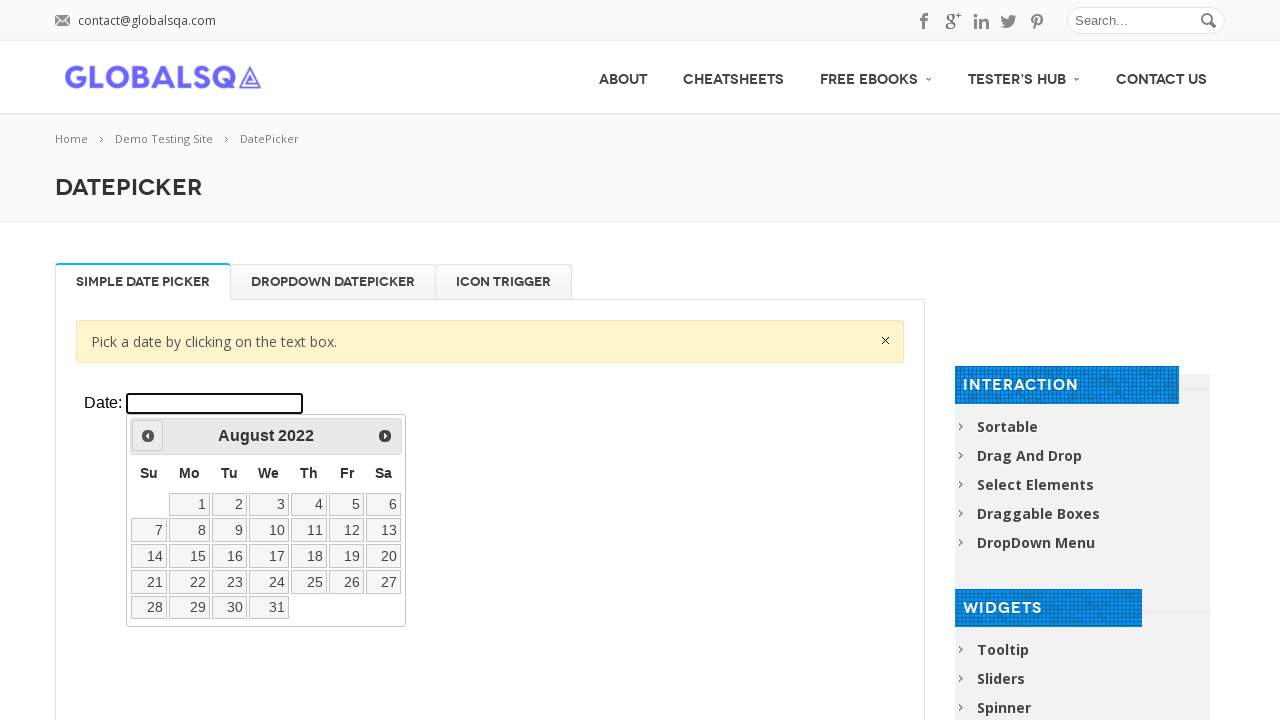

Clicked previous button to navigate to year 2020 at (148, 436) on xpath=//*[@class='resp-tabs-container']/div[1]/p/iframe >> internal:control=ente
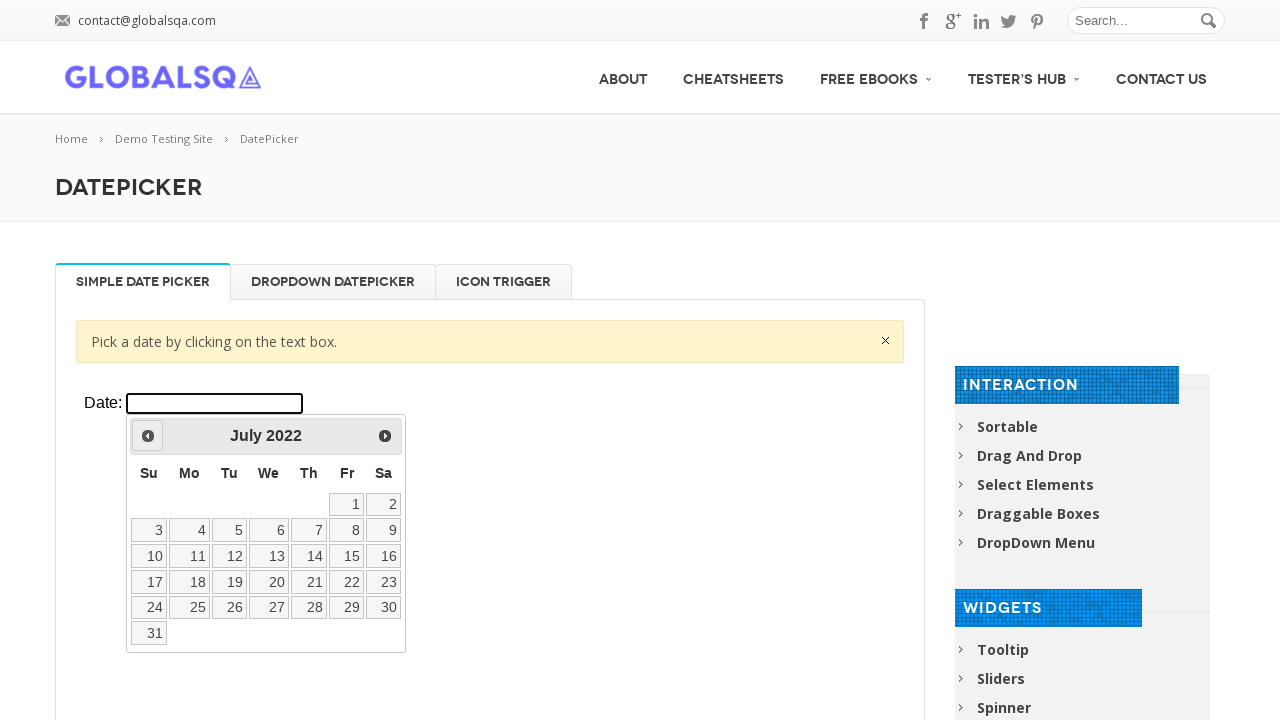

Clicked previous button to navigate to year 2020 at (148, 436) on xpath=//*[@class='resp-tabs-container']/div[1]/p/iframe >> internal:control=ente
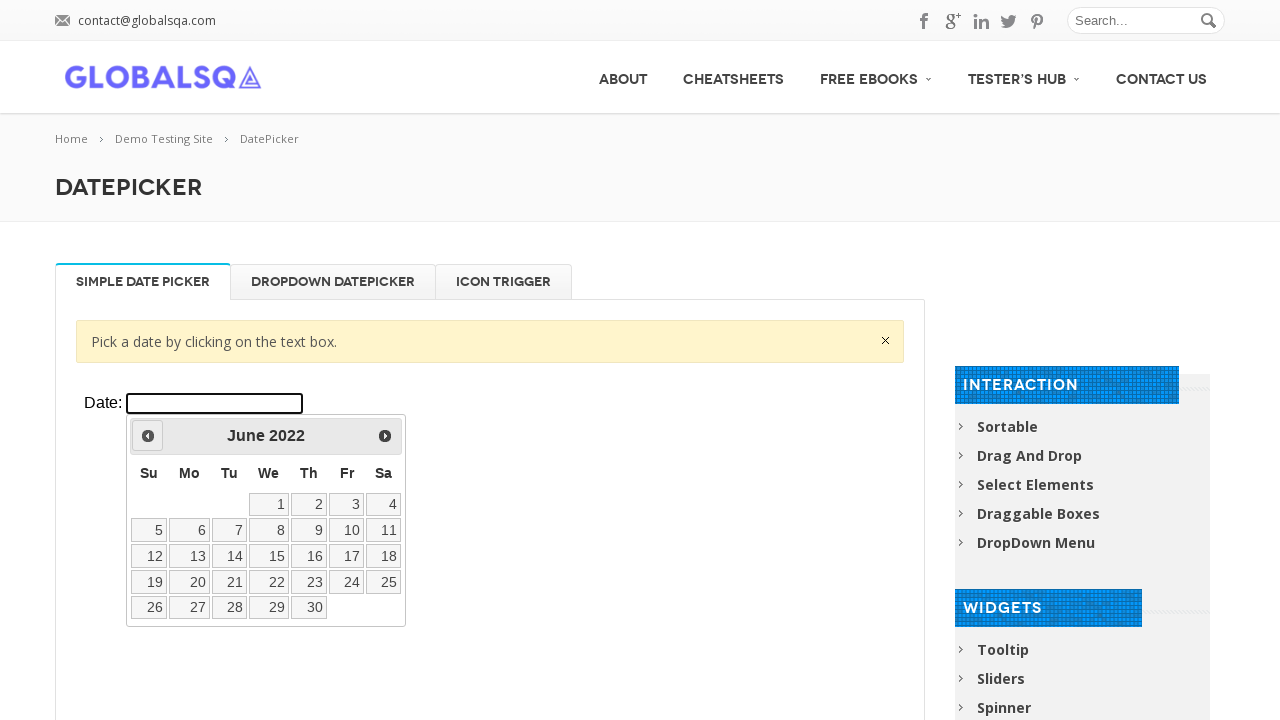

Clicked previous button to navigate to year 2020 at (148, 436) on xpath=//*[@class='resp-tabs-container']/div[1]/p/iframe >> internal:control=ente
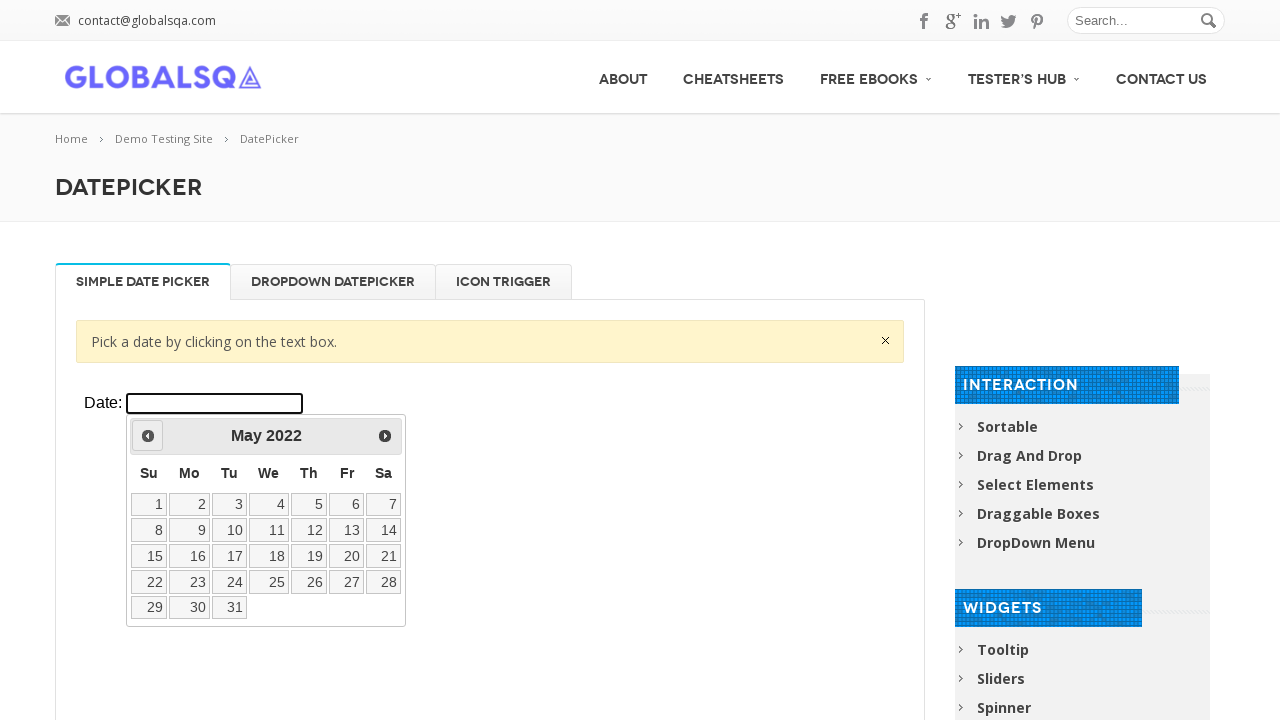

Clicked previous button to navigate to year 2020 at (148, 436) on xpath=//*[@class='resp-tabs-container']/div[1]/p/iframe >> internal:control=ente
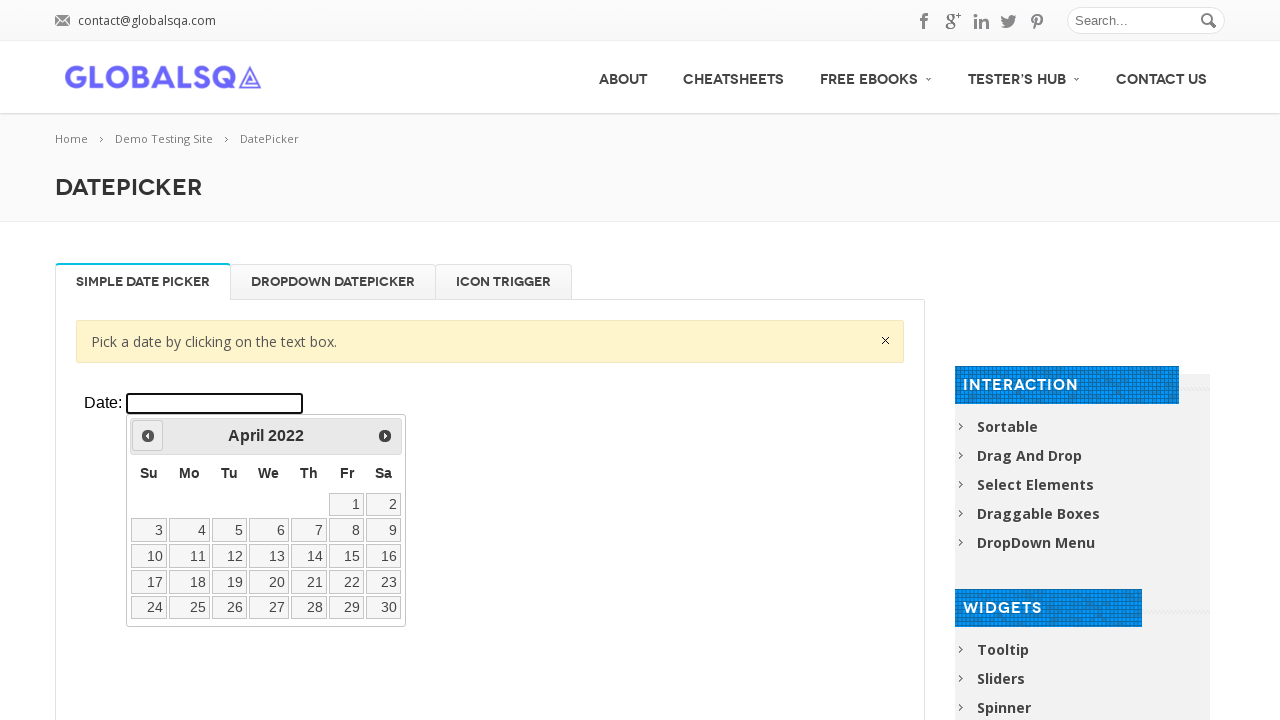

Clicked previous button to navigate to year 2020 at (148, 436) on xpath=//*[@class='resp-tabs-container']/div[1]/p/iframe >> internal:control=ente
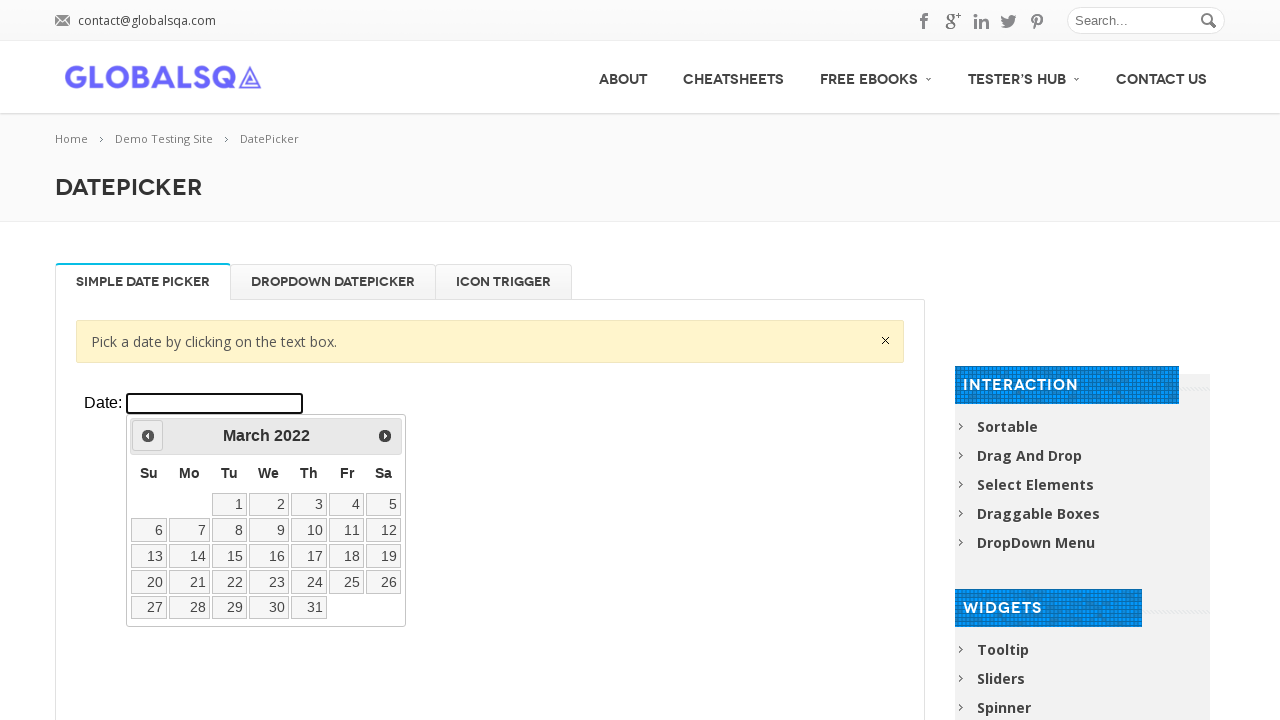

Clicked previous button to navigate to year 2020 at (148, 436) on xpath=//*[@class='resp-tabs-container']/div[1]/p/iframe >> internal:control=ente
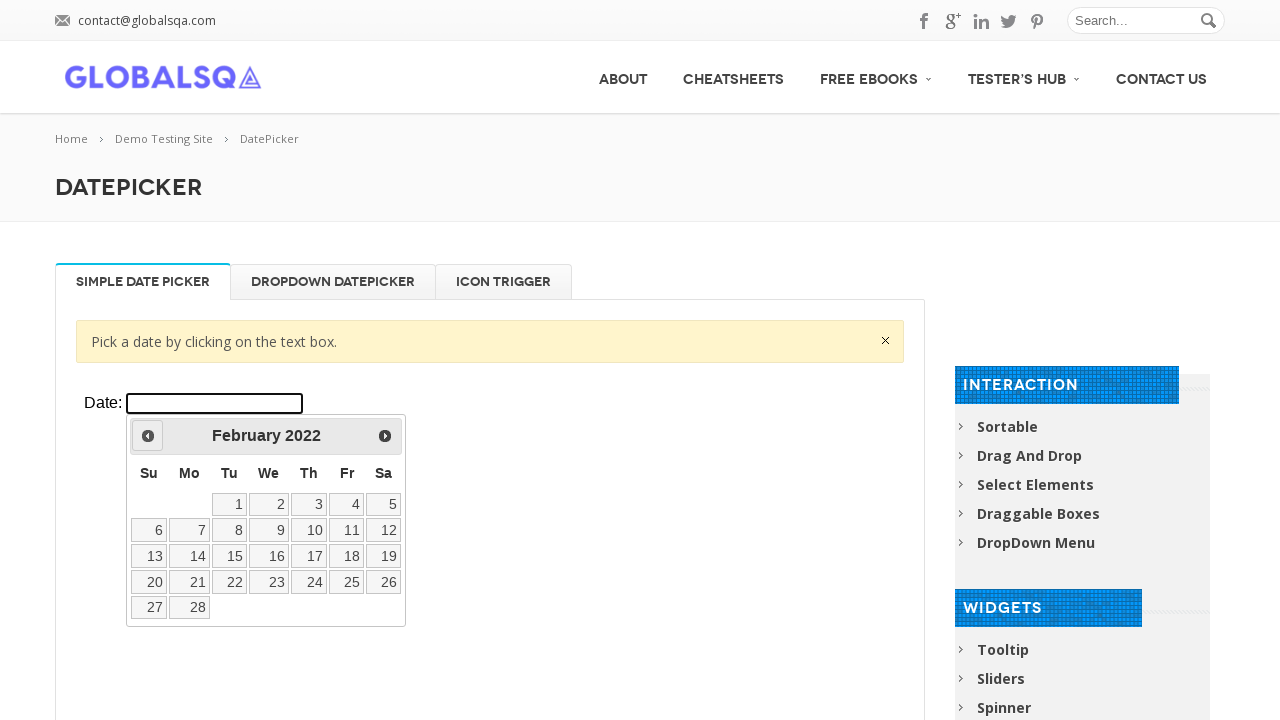

Clicked previous button to navigate to year 2020 at (148, 436) on xpath=//*[@class='resp-tabs-container']/div[1]/p/iframe >> internal:control=ente
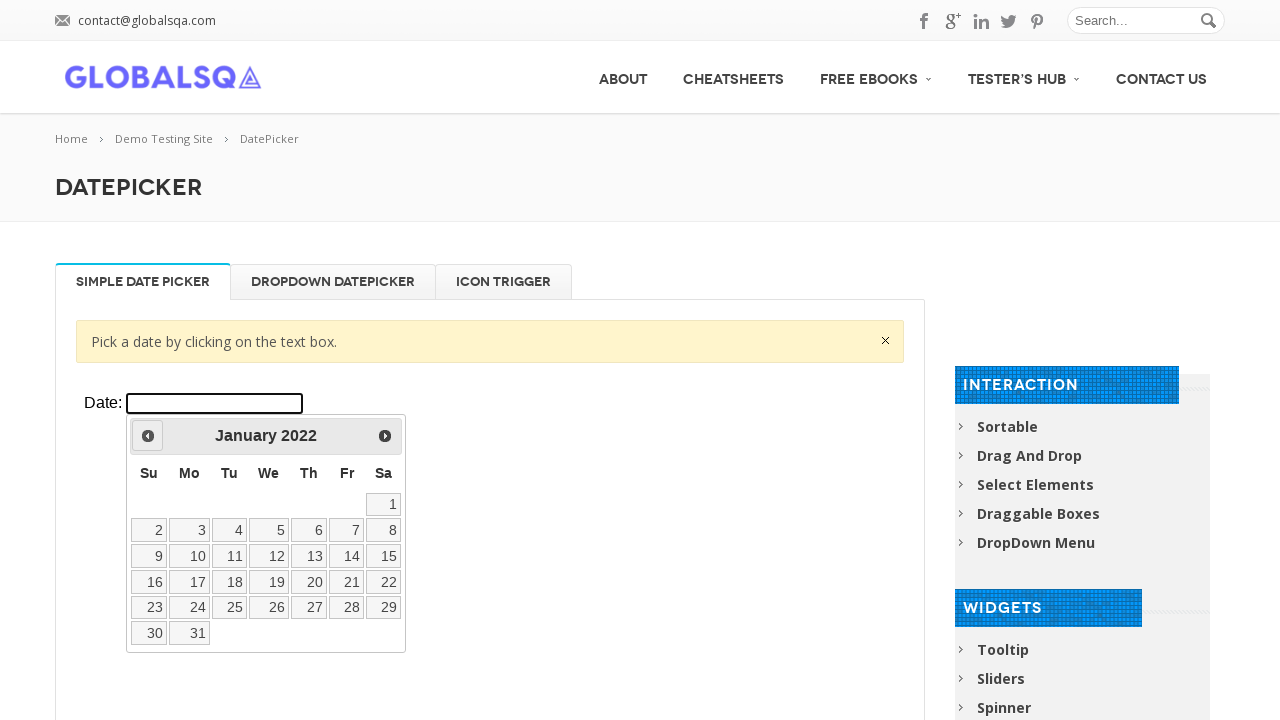

Clicked previous button to navigate to year 2020 at (148, 436) on xpath=//*[@class='resp-tabs-container']/div[1]/p/iframe >> internal:control=ente
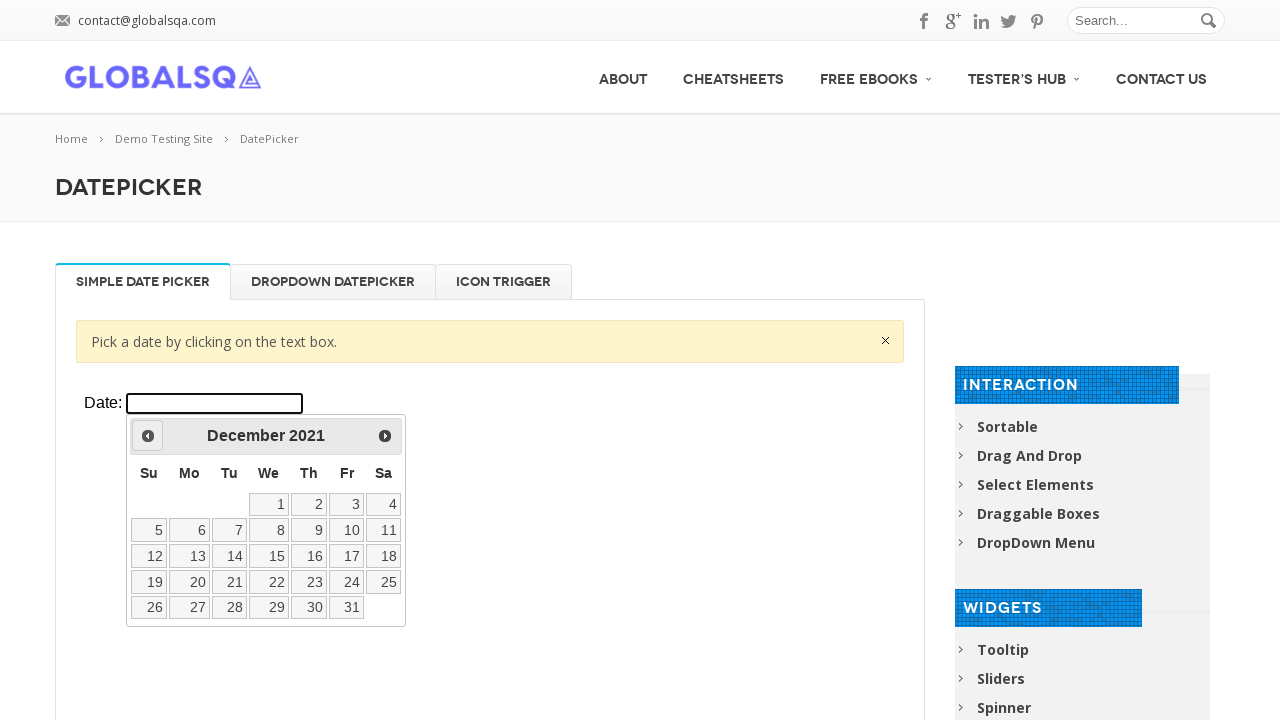

Clicked previous button to navigate to year 2020 at (148, 436) on xpath=//*[@class='resp-tabs-container']/div[1]/p/iframe >> internal:control=ente
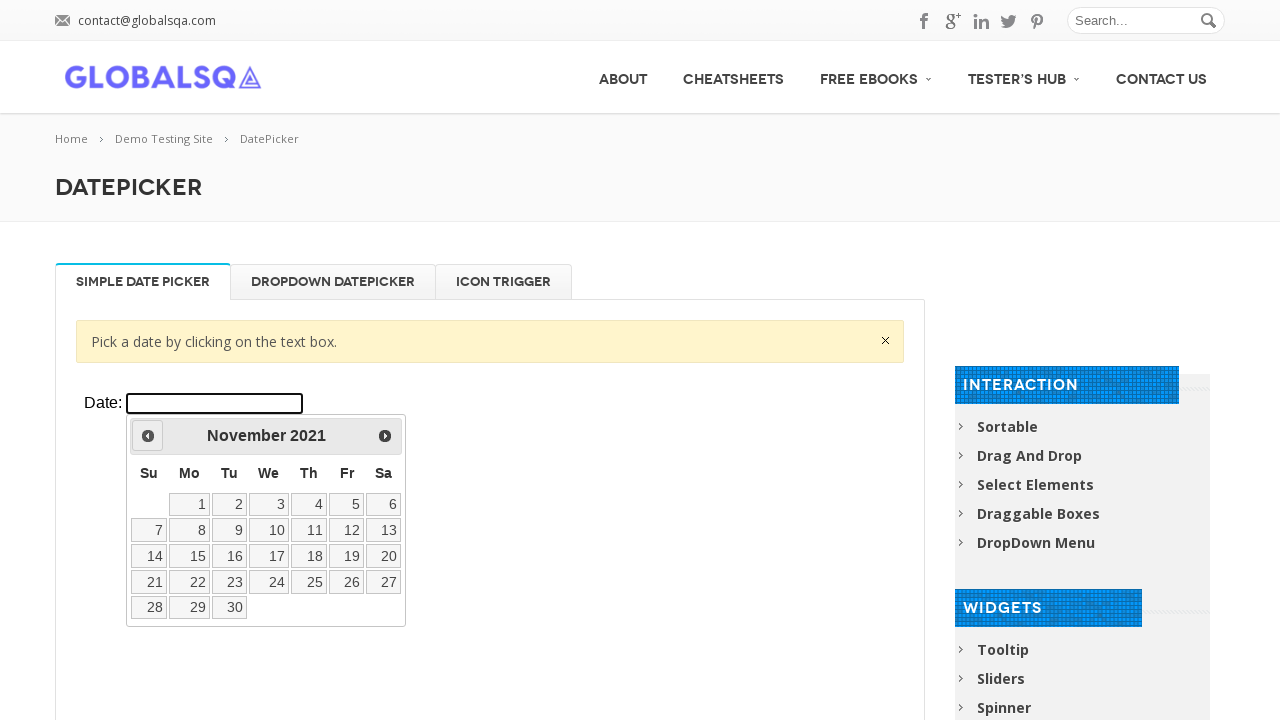

Clicked previous button to navigate to year 2020 at (148, 436) on xpath=//*[@class='resp-tabs-container']/div[1]/p/iframe >> internal:control=ente
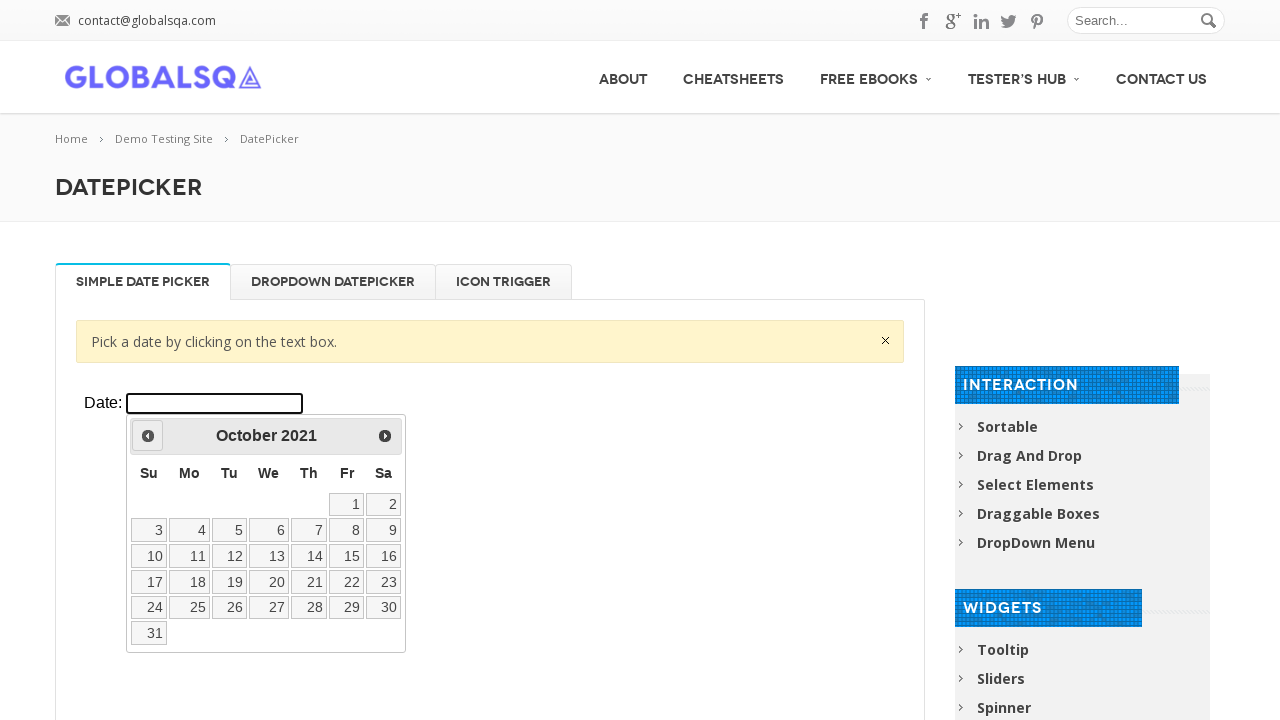

Clicked previous button to navigate to year 2020 at (148, 436) on xpath=//*[@class='resp-tabs-container']/div[1]/p/iframe >> internal:control=ente
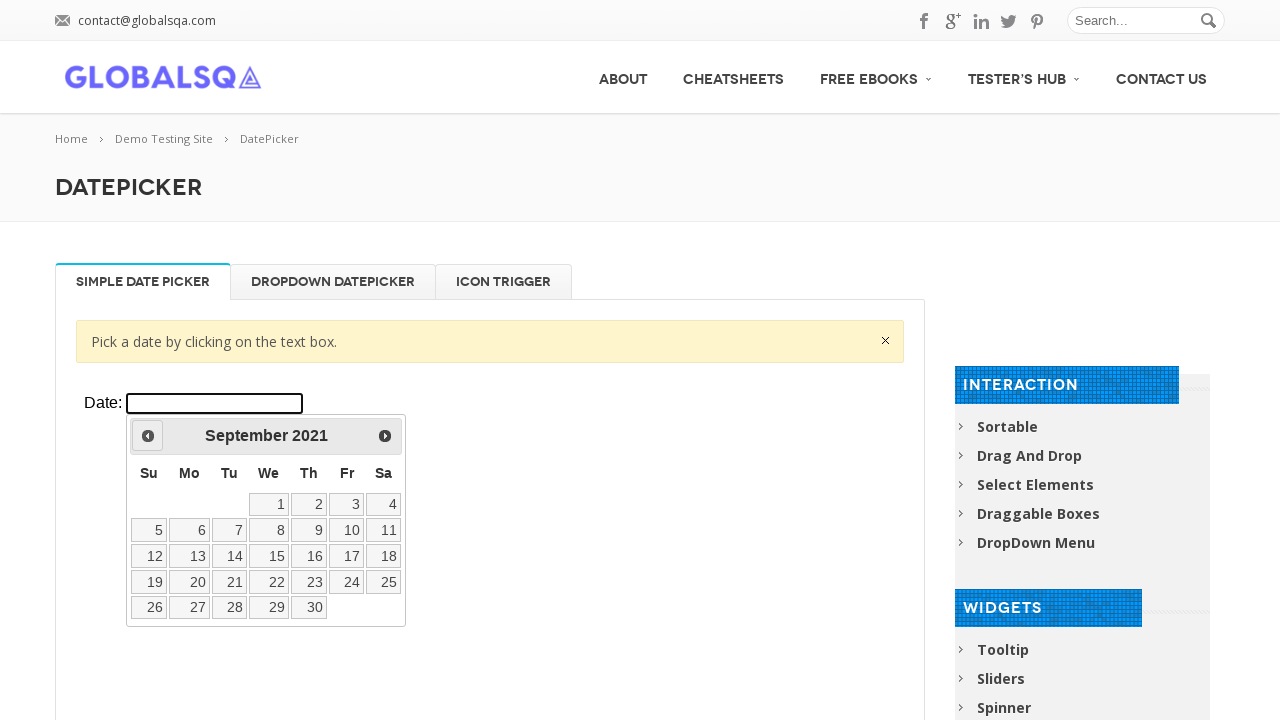

Clicked previous button to navigate to year 2020 at (148, 436) on xpath=//*[@class='resp-tabs-container']/div[1]/p/iframe >> internal:control=ente
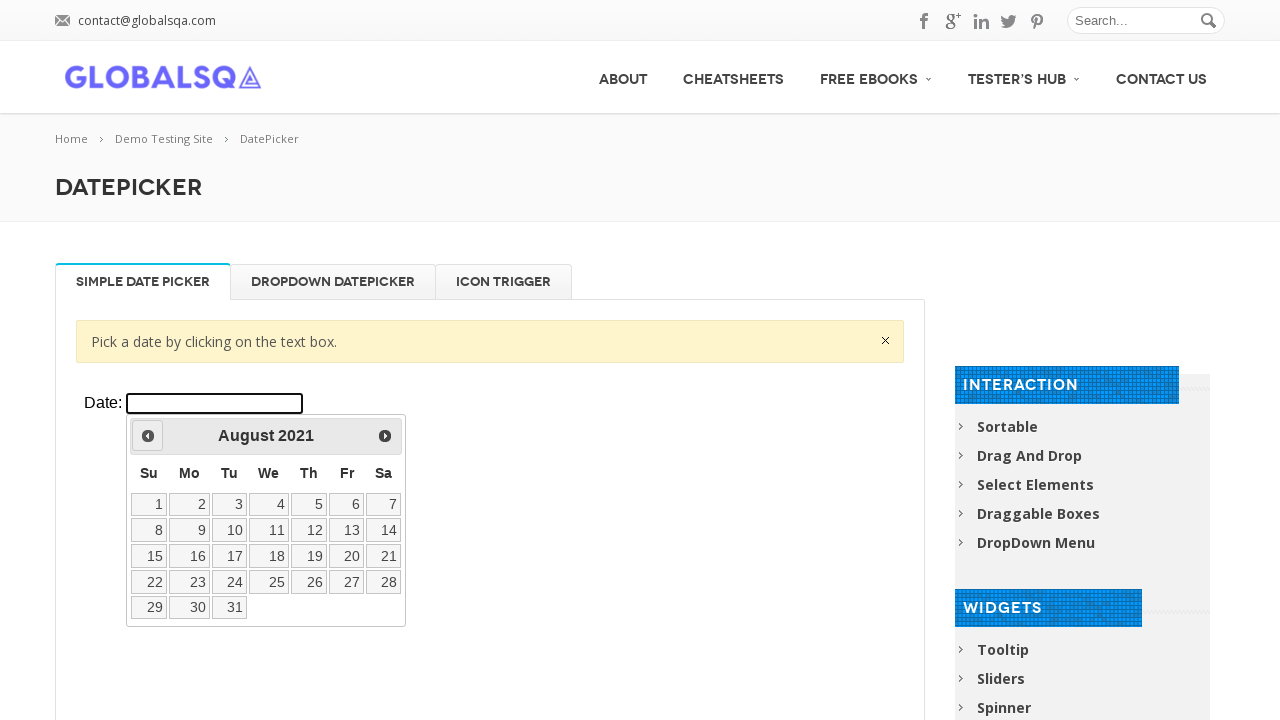

Clicked previous button to navigate to year 2020 at (148, 436) on xpath=//*[@class='resp-tabs-container']/div[1]/p/iframe >> internal:control=ente
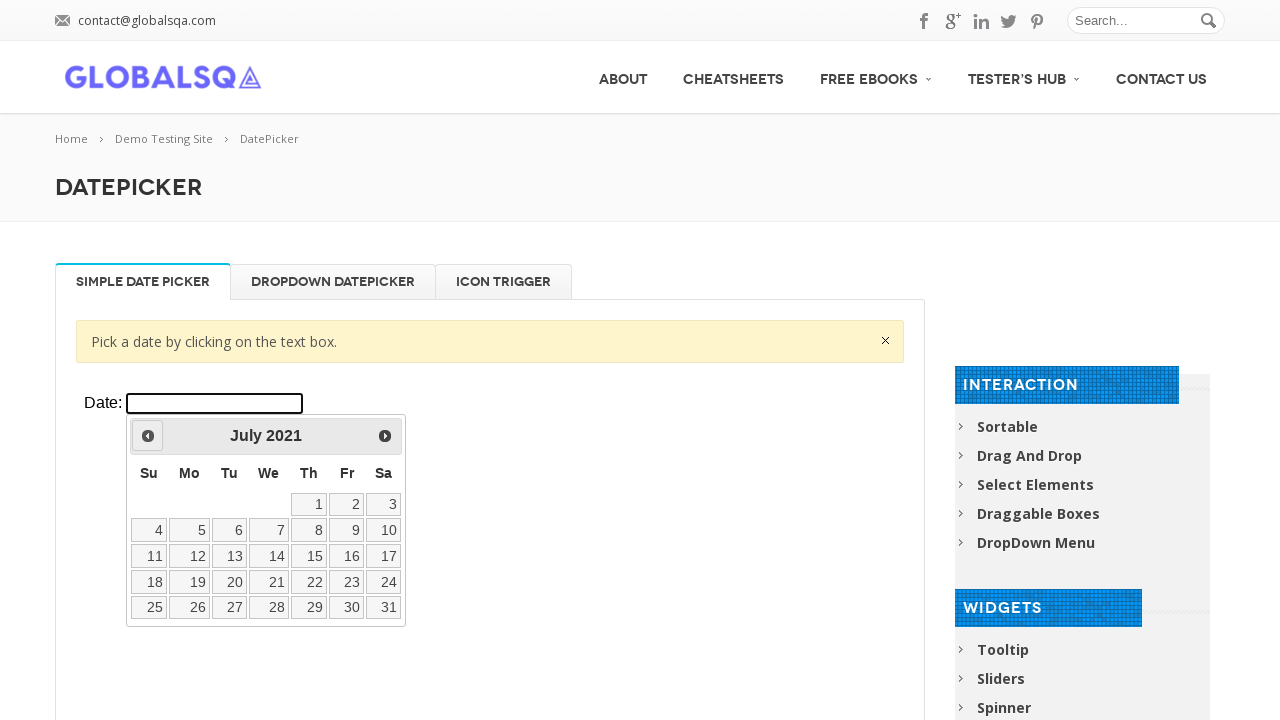

Clicked previous button to navigate to year 2020 at (148, 436) on xpath=//*[@class='resp-tabs-container']/div[1]/p/iframe >> internal:control=ente
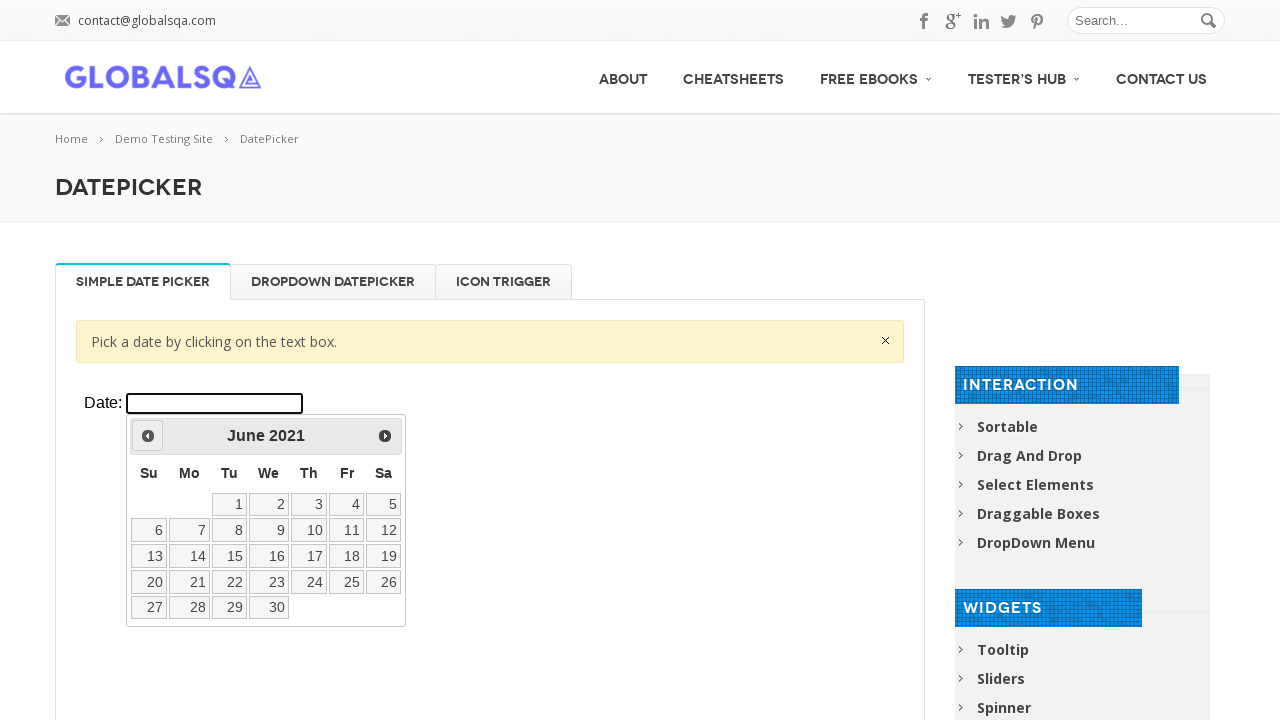

Clicked previous button to navigate to year 2020 at (148, 436) on xpath=//*[@class='resp-tabs-container']/div[1]/p/iframe >> internal:control=ente
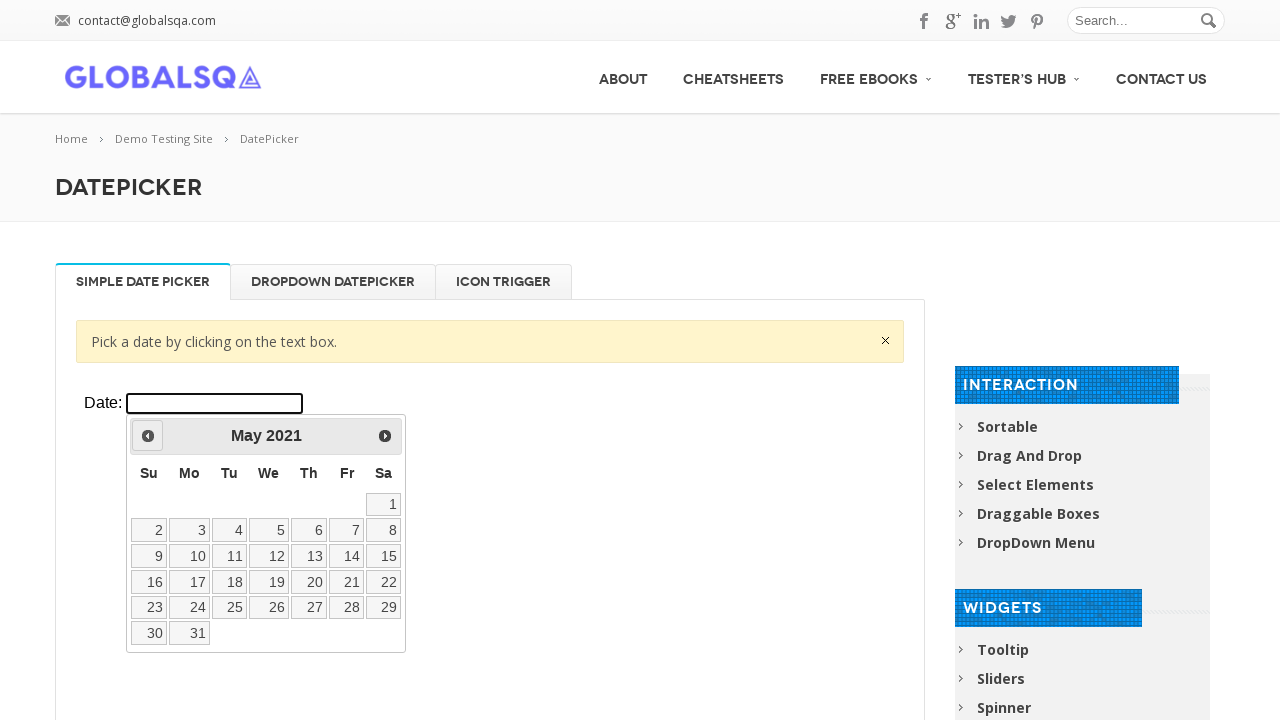

Clicked previous button to navigate to year 2020 at (148, 436) on xpath=//*[@class='resp-tabs-container']/div[1]/p/iframe >> internal:control=ente
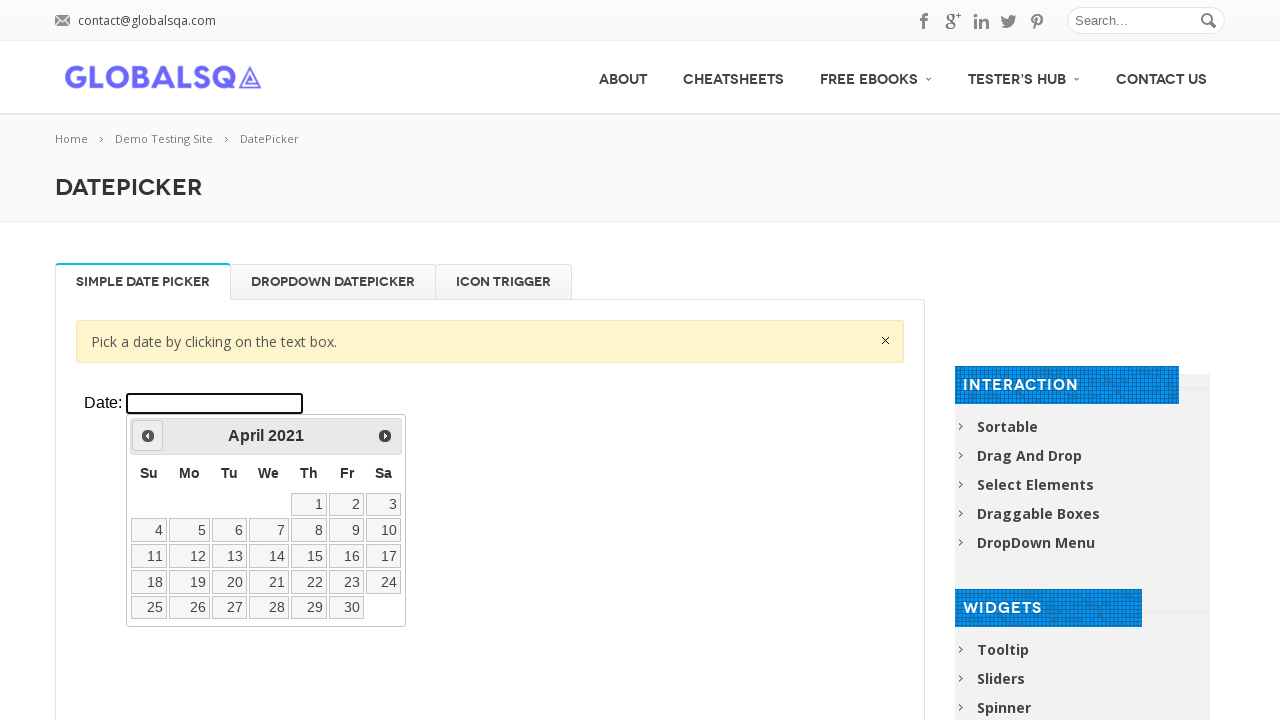

Clicked previous button to navigate to year 2020 at (148, 436) on xpath=//*[@class='resp-tabs-container']/div[1]/p/iframe >> internal:control=ente
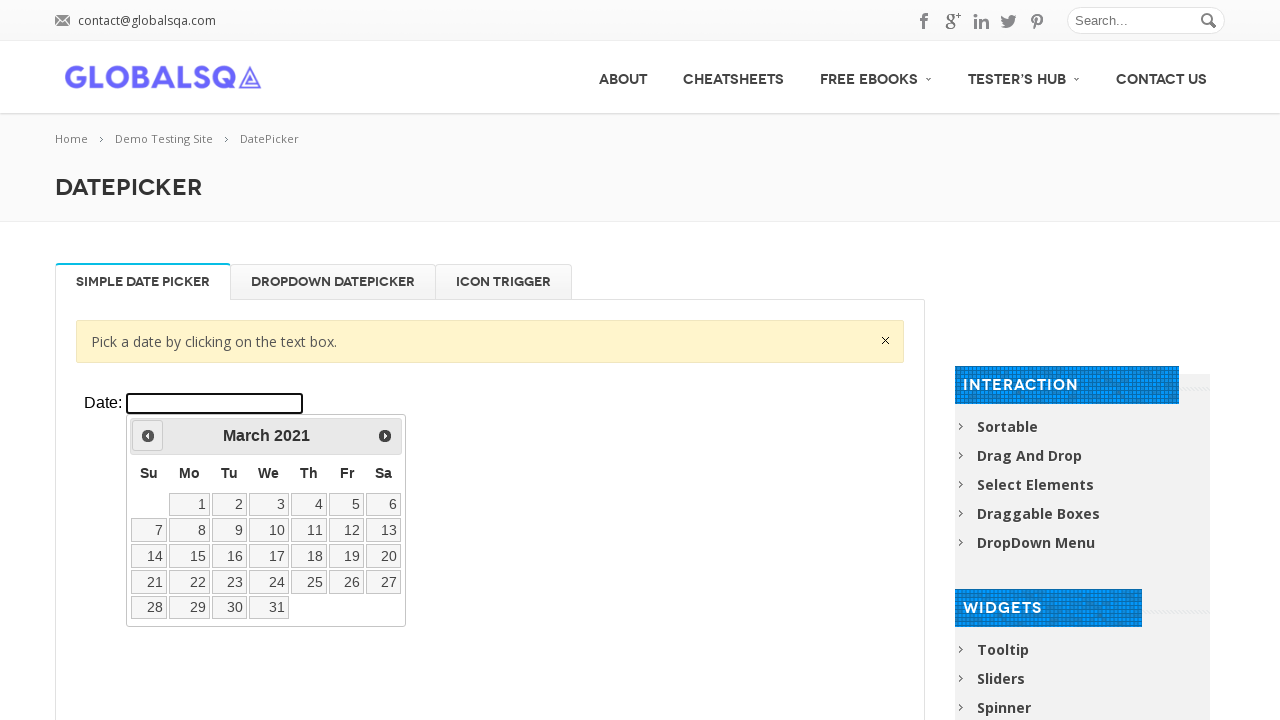

Clicked previous button to navigate to year 2020 at (148, 436) on xpath=//*[@class='resp-tabs-container']/div[1]/p/iframe >> internal:control=ente
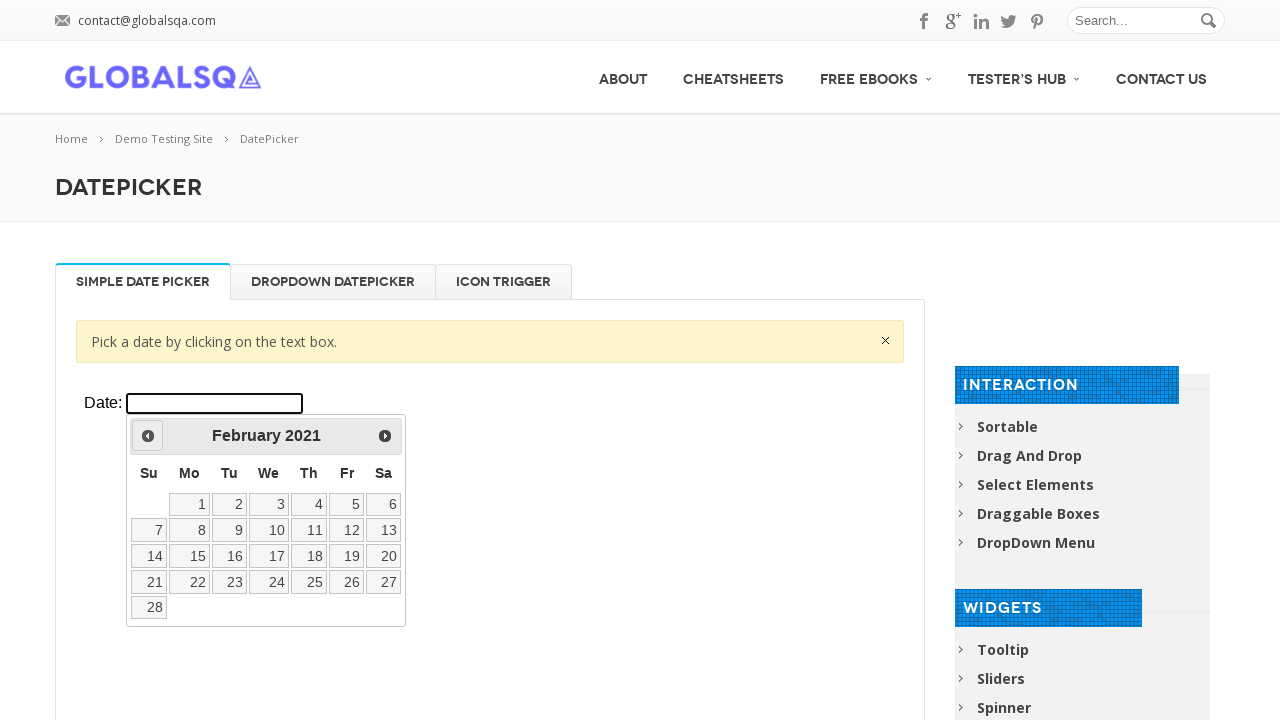

Clicked previous button to navigate to year 2020 at (148, 436) on xpath=//*[@class='resp-tabs-container']/div[1]/p/iframe >> internal:control=ente
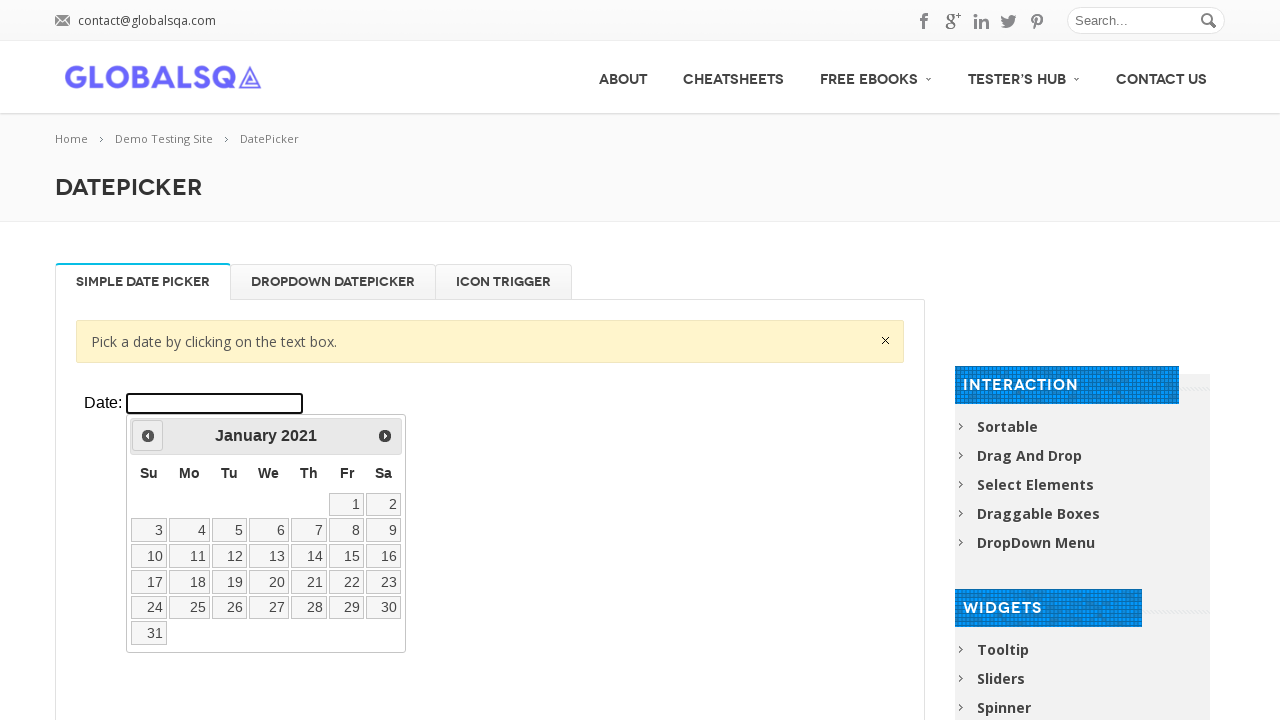

Clicked previous button to navigate to year 2020 at (148, 436) on xpath=//*[@class='resp-tabs-container']/div[1]/p/iframe >> internal:control=ente
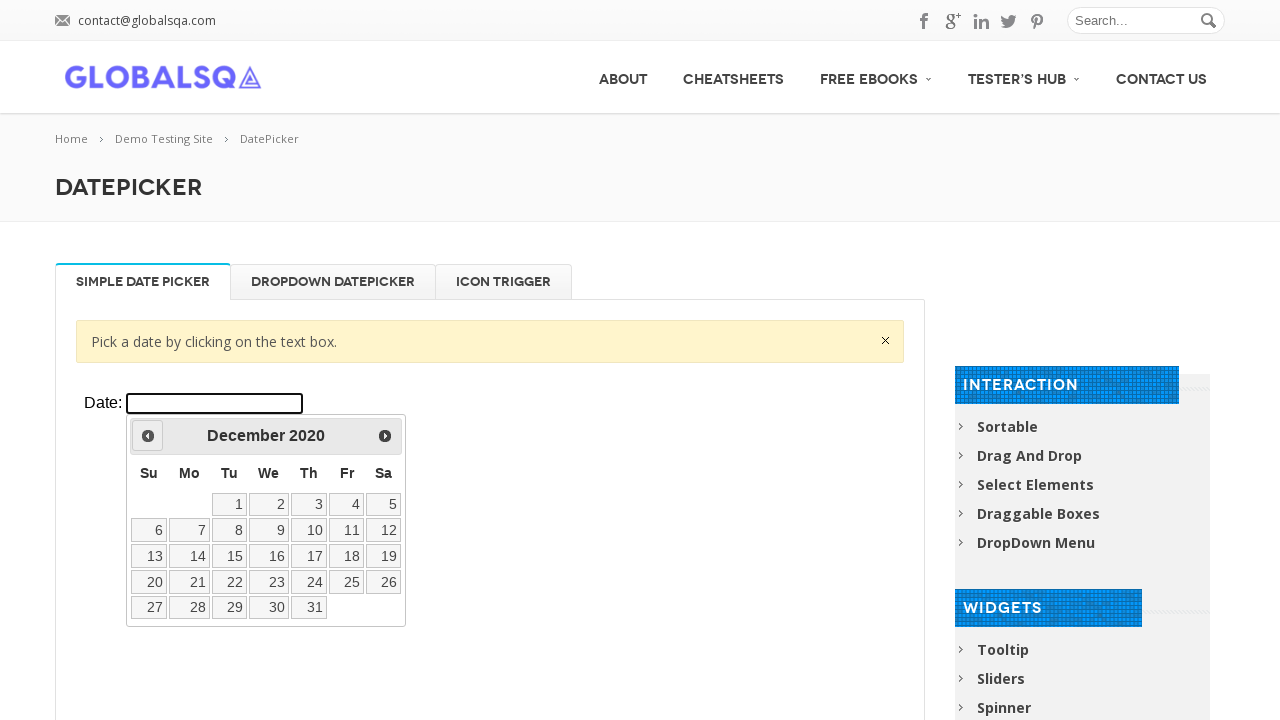

Clicked previous button to navigate to month January at (148, 436) on xpath=//*[@class='resp-tabs-container']/div[1]/p/iframe >> internal:control=ente
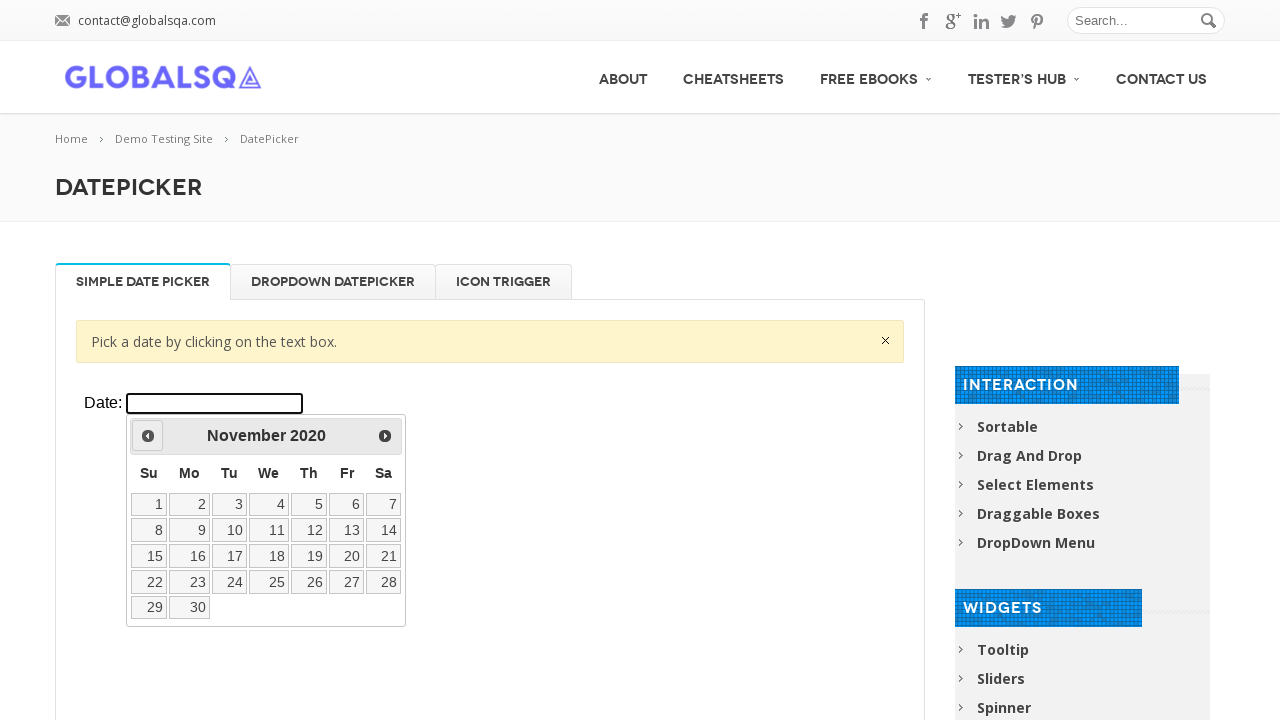

Clicked previous button to navigate to month January at (148, 436) on xpath=//*[@class='resp-tabs-container']/div[1]/p/iframe >> internal:control=ente
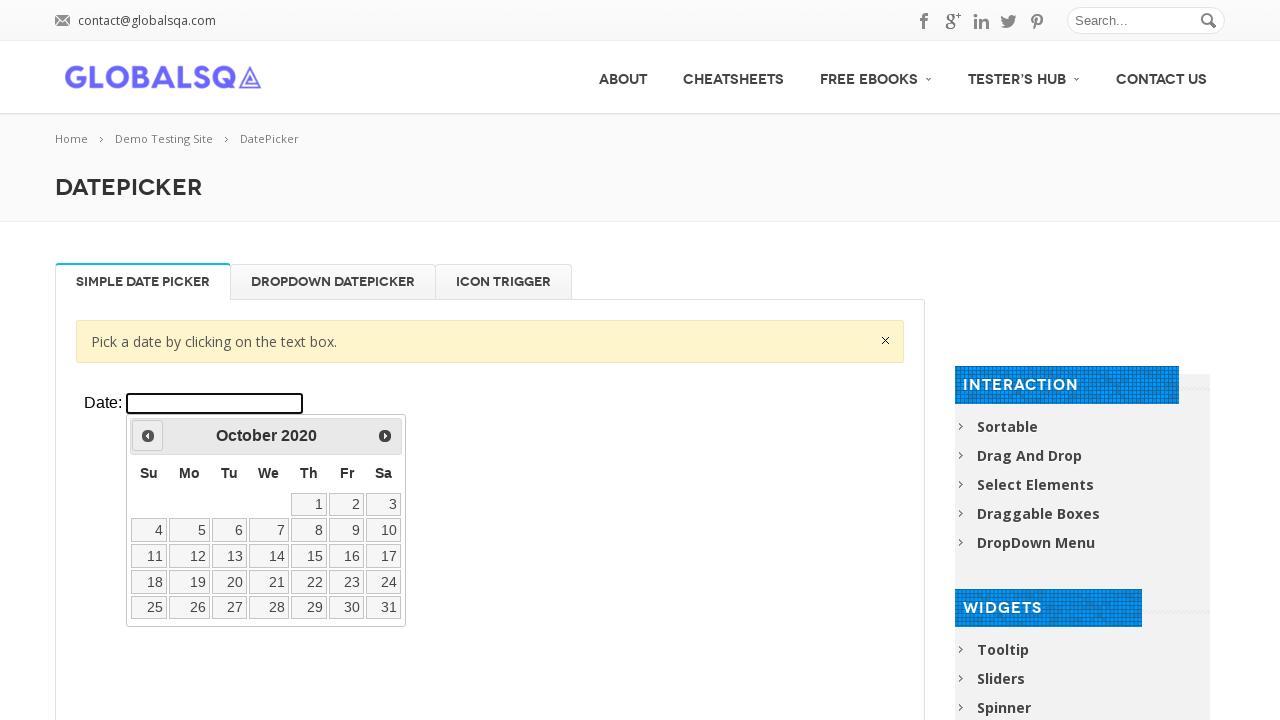

Clicked previous button to navigate to month January at (148, 436) on xpath=//*[@class='resp-tabs-container']/div[1]/p/iframe >> internal:control=ente
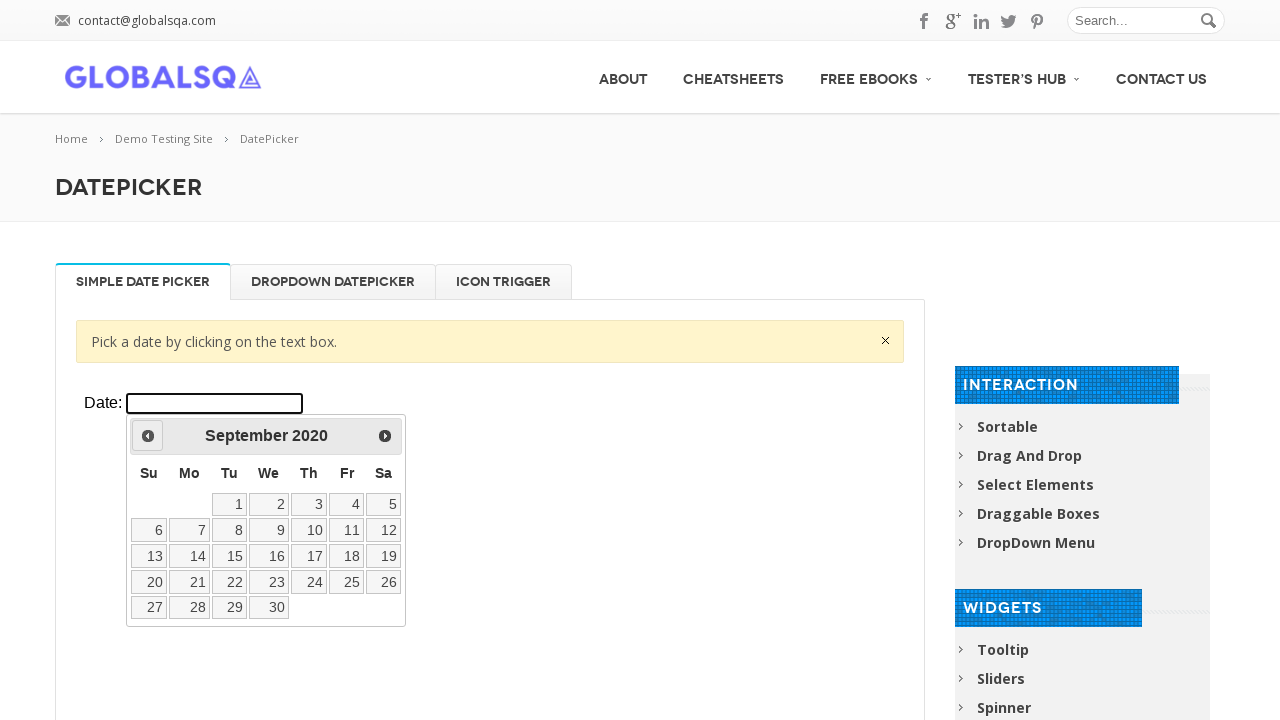

Clicked previous button to navigate to month January at (148, 436) on xpath=//*[@class='resp-tabs-container']/div[1]/p/iframe >> internal:control=ente
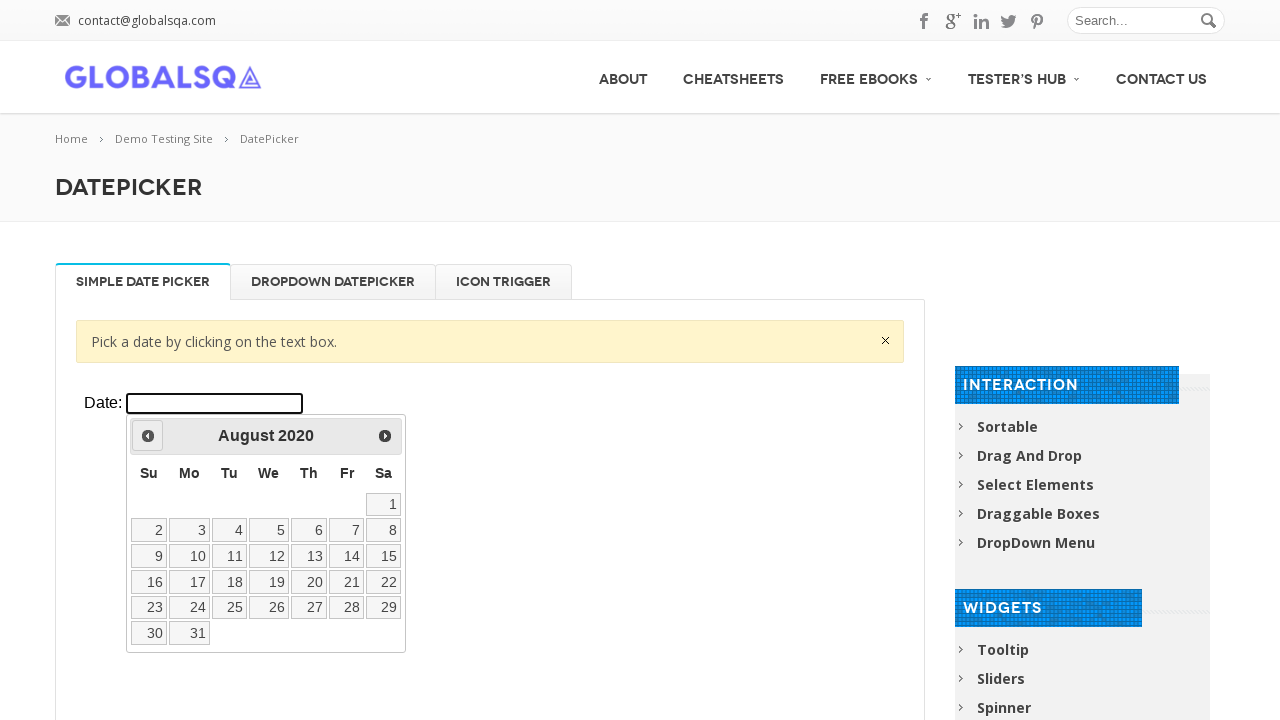

Clicked previous button to navigate to month January at (148, 436) on xpath=//*[@class='resp-tabs-container']/div[1]/p/iframe >> internal:control=ente
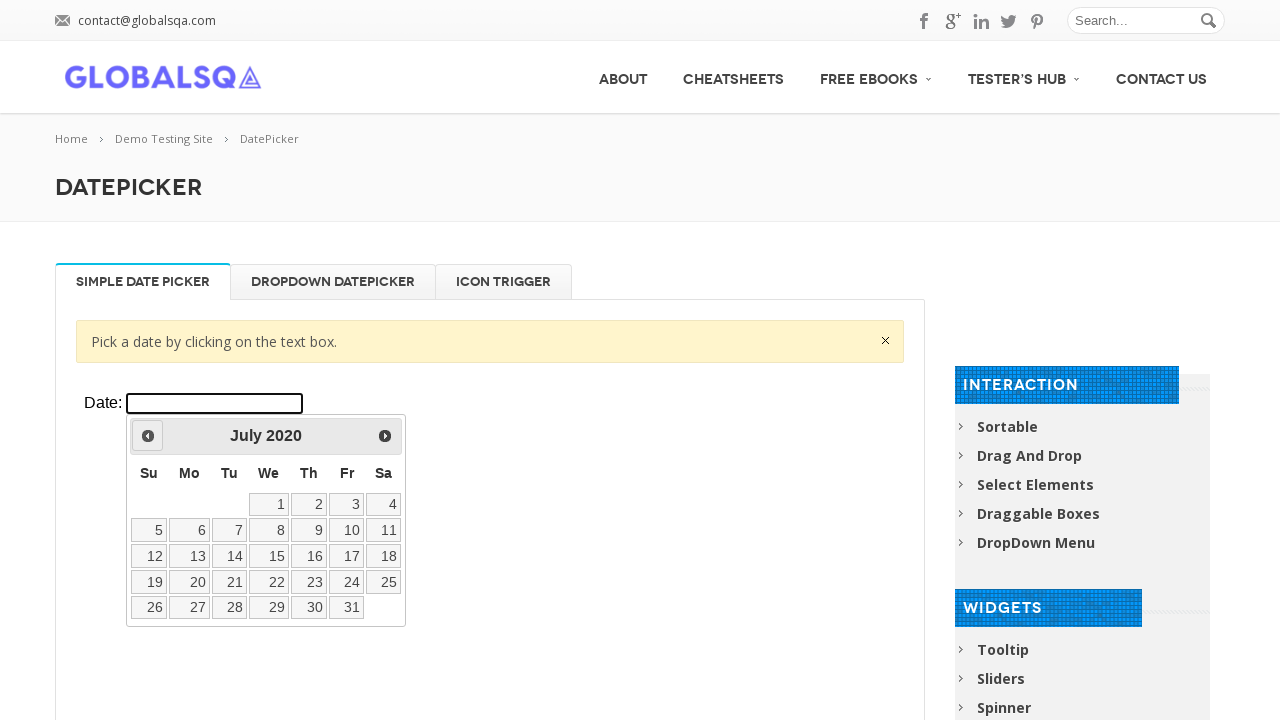

Clicked previous button to navigate to month January at (148, 436) on xpath=//*[@class='resp-tabs-container']/div[1]/p/iframe >> internal:control=ente
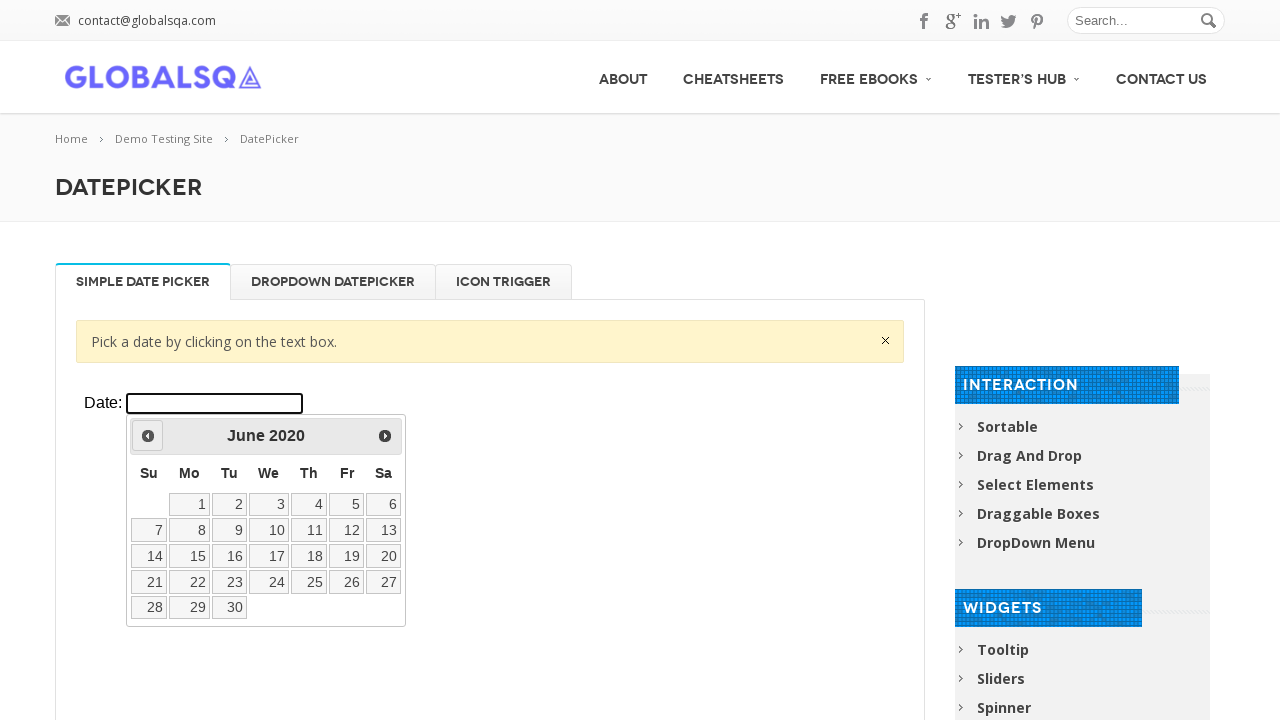

Clicked previous button to navigate to month January at (148, 436) on xpath=//*[@class='resp-tabs-container']/div[1]/p/iframe >> internal:control=ente
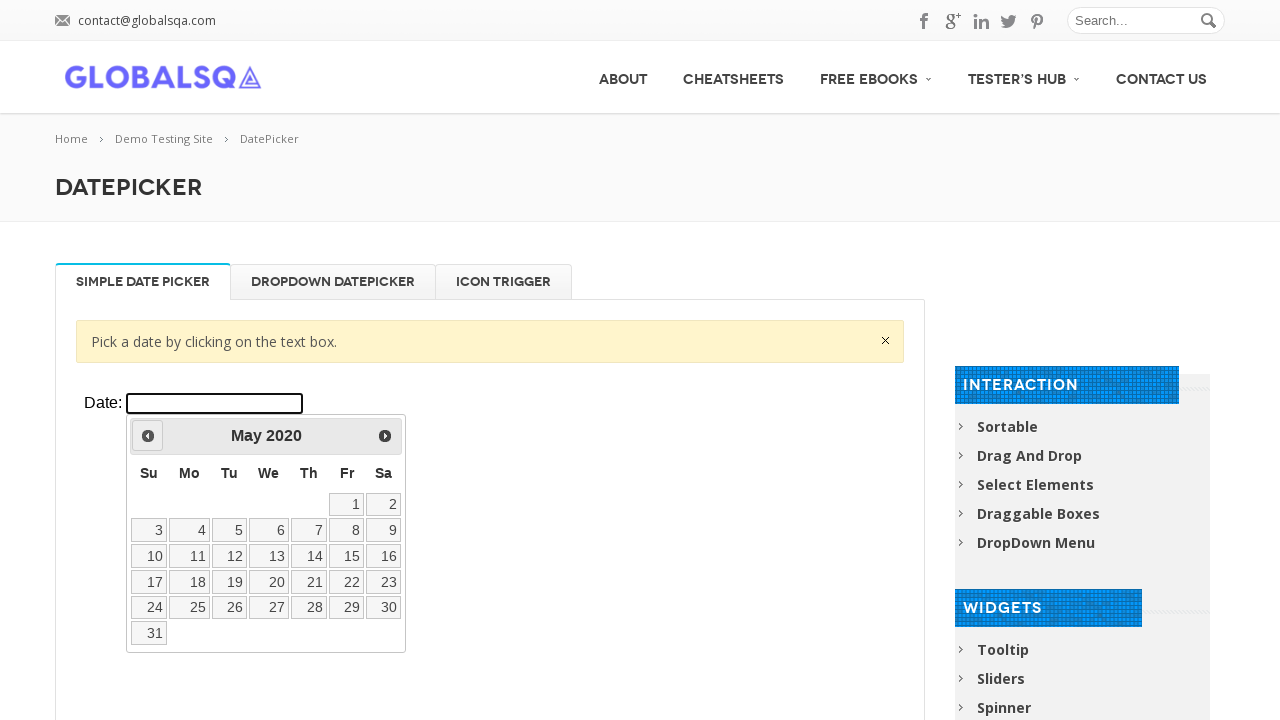

Clicked previous button to navigate to month January at (148, 436) on xpath=//*[@class='resp-tabs-container']/div[1]/p/iframe >> internal:control=ente
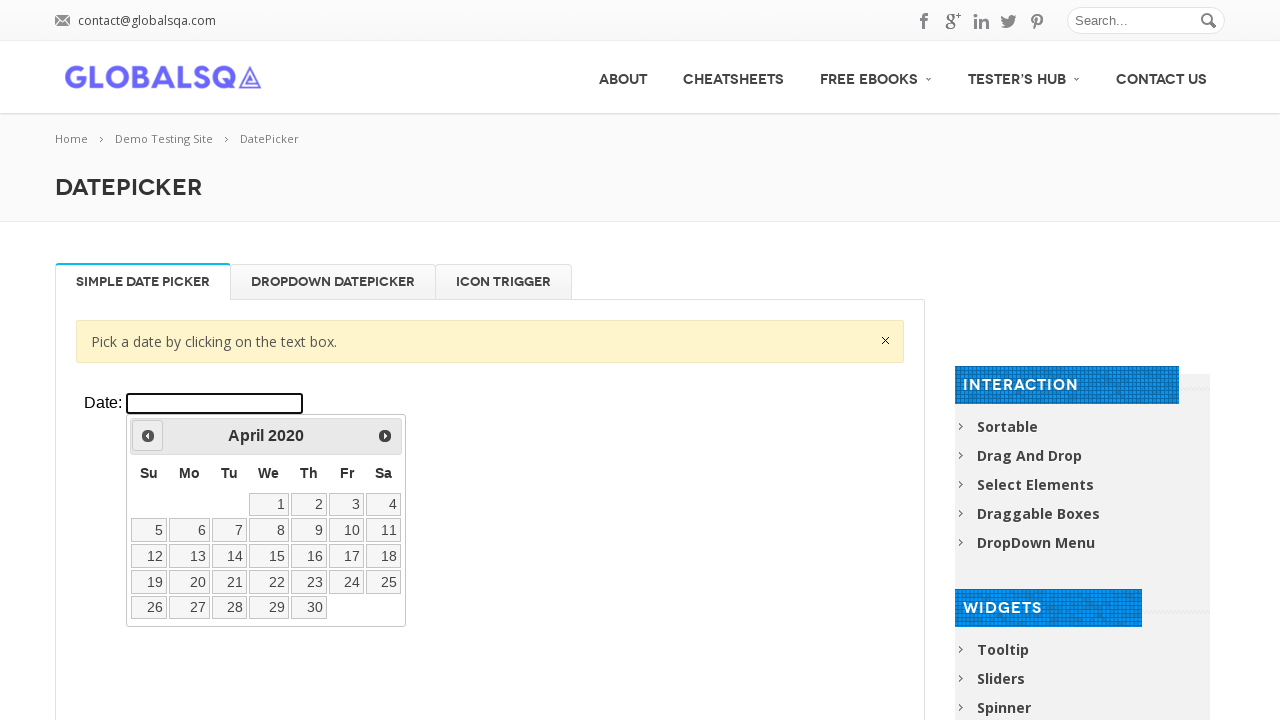

Clicked previous button to navigate to month January at (148, 436) on xpath=//*[@class='resp-tabs-container']/div[1]/p/iframe >> internal:control=ente
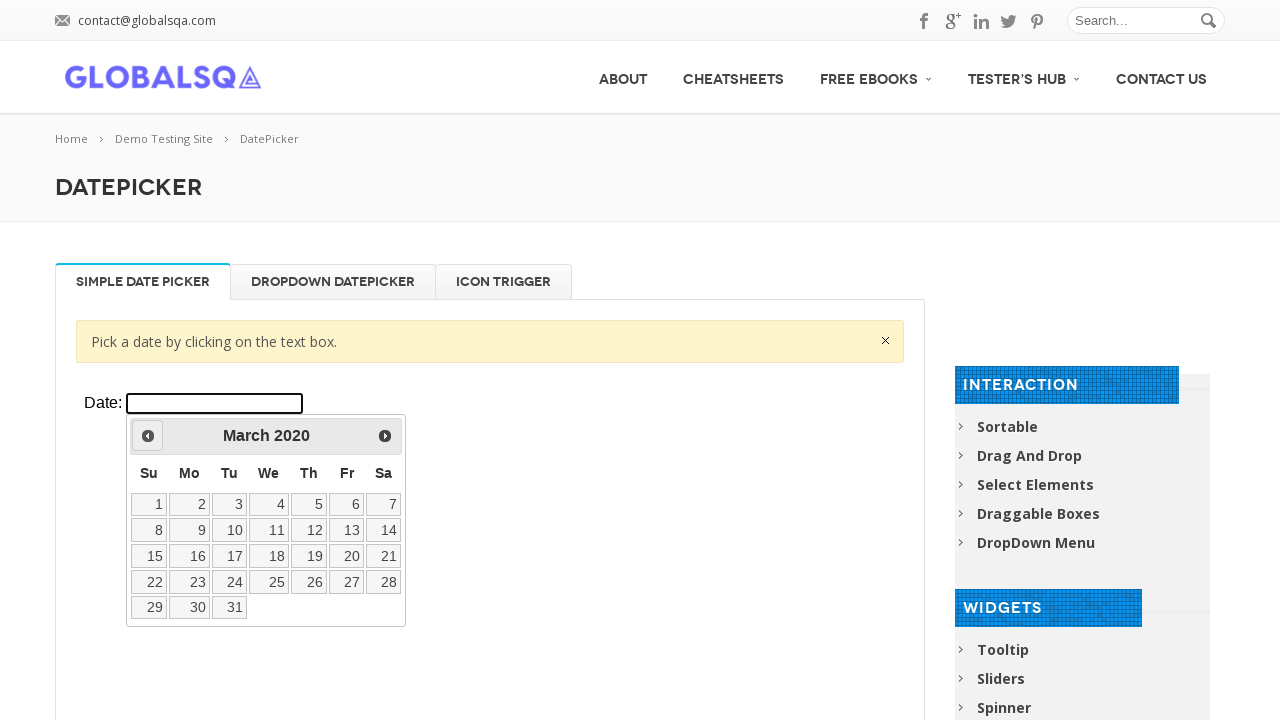

Clicked previous button to navigate to month January at (148, 436) on xpath=//*[@class='resp-tabs-container']/div[1]/p/iframe >> internal:control=ente
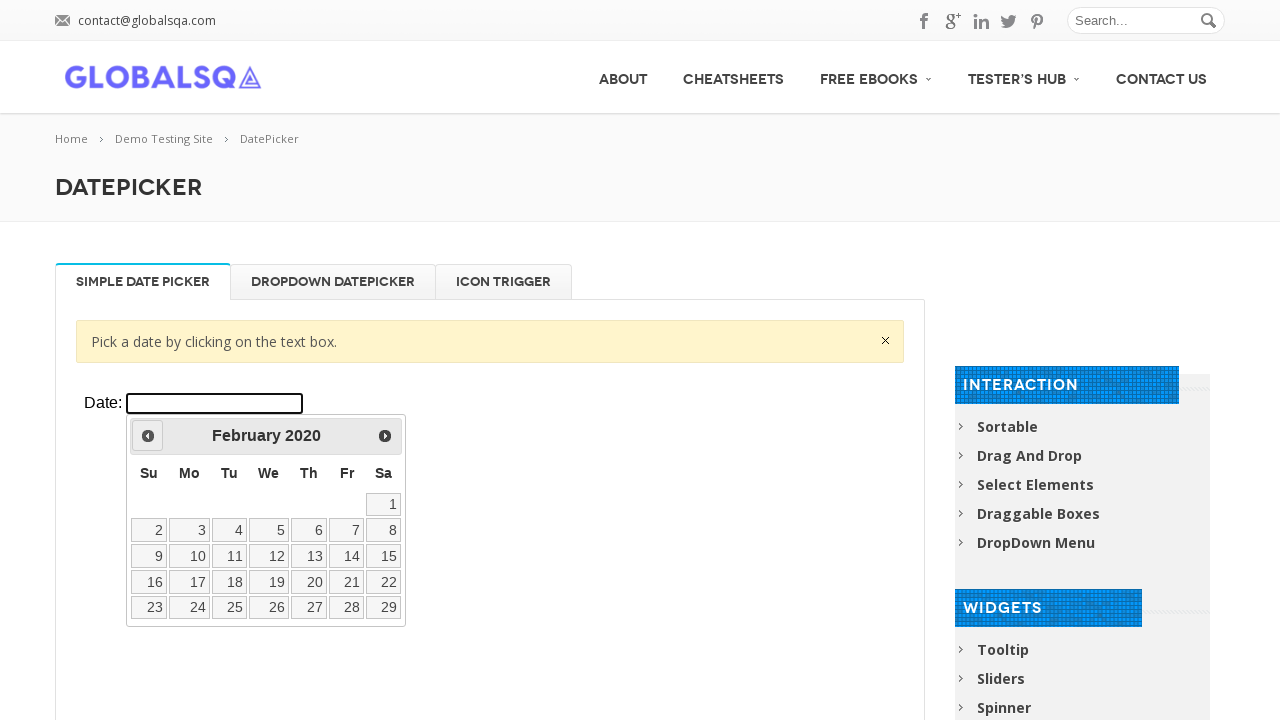

Clicked previous button to navigate to month January at (148, 436) on xpath=//*[@class='resp-tabs-container']/div[1]/p/iframe >> internal:control=ente
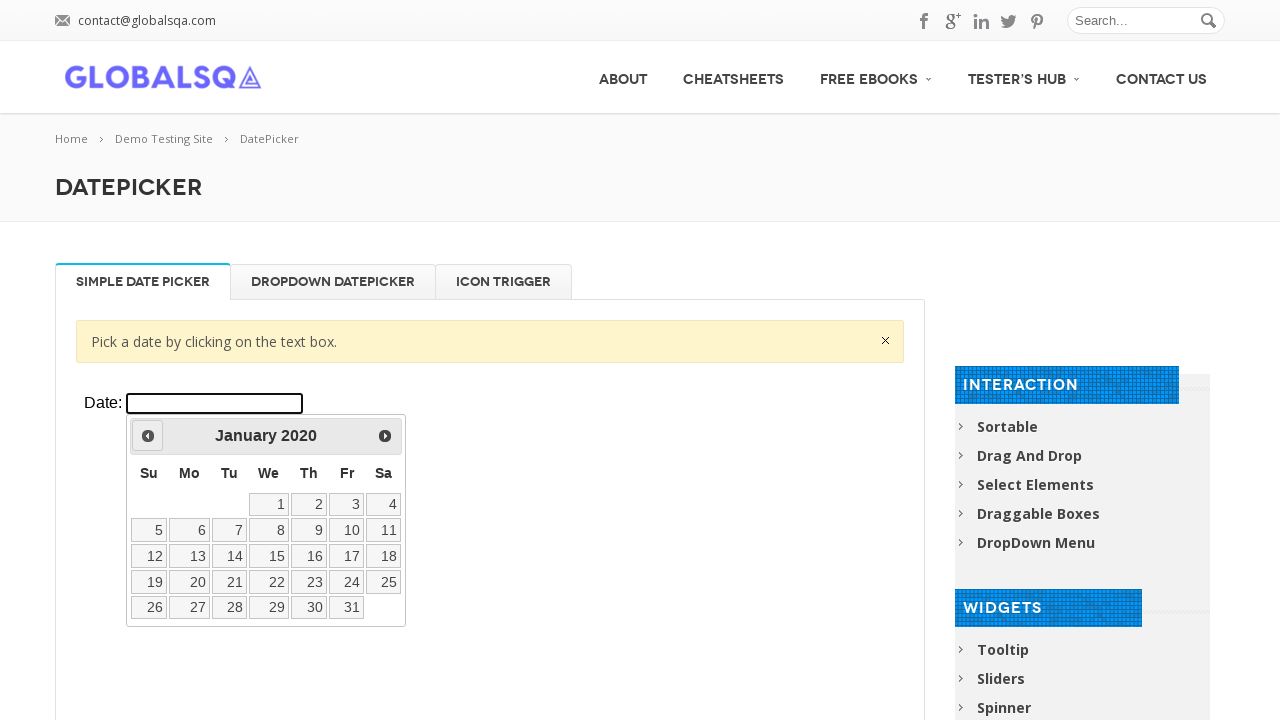

Retrieved all available date links from the datepicker calendar
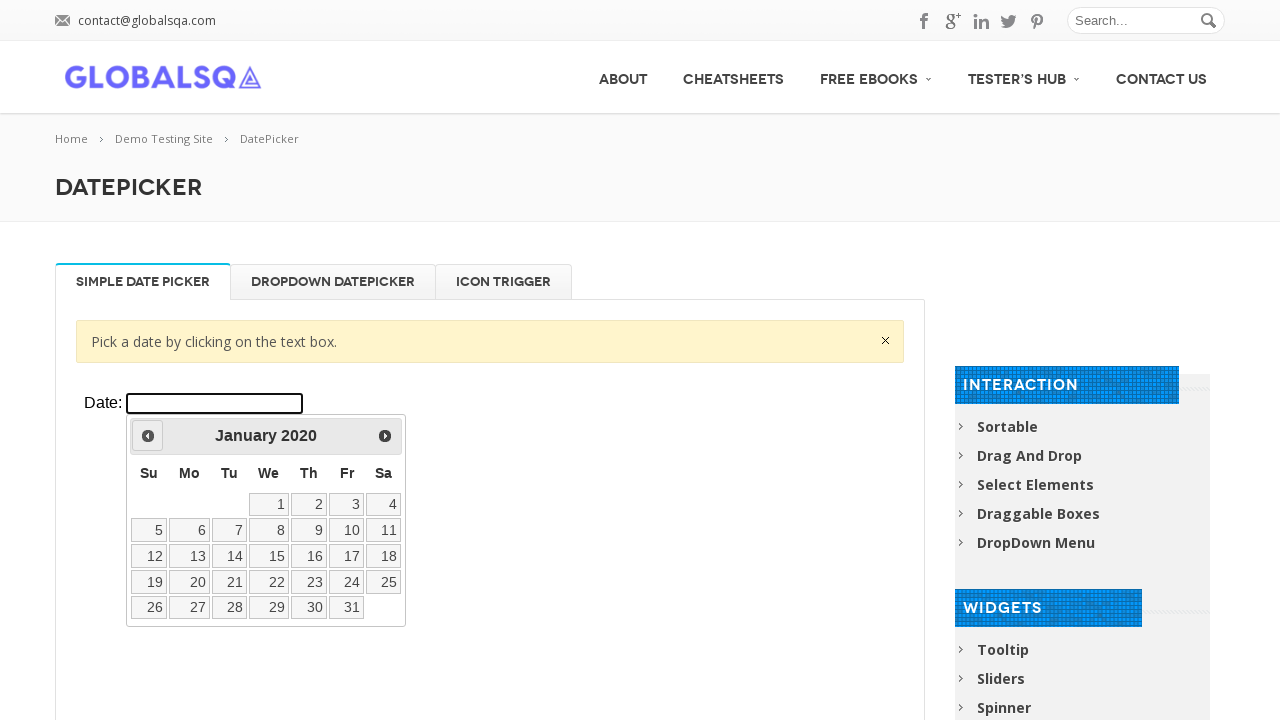

Clicked on date 7 in the calendar at (229, 530) on xpath=//*[@class='resp-tabs-container']/div[1]/p/iframe >> internal:control=ente
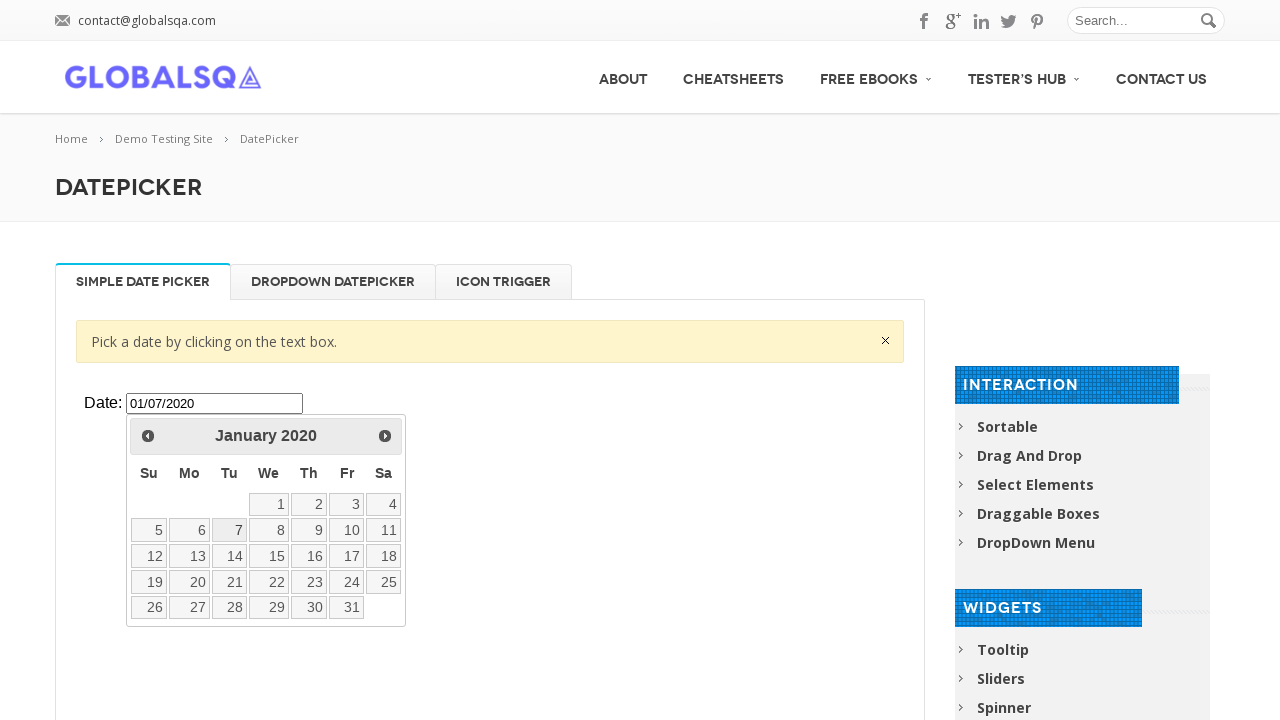

Waited 1 second to verify date selection
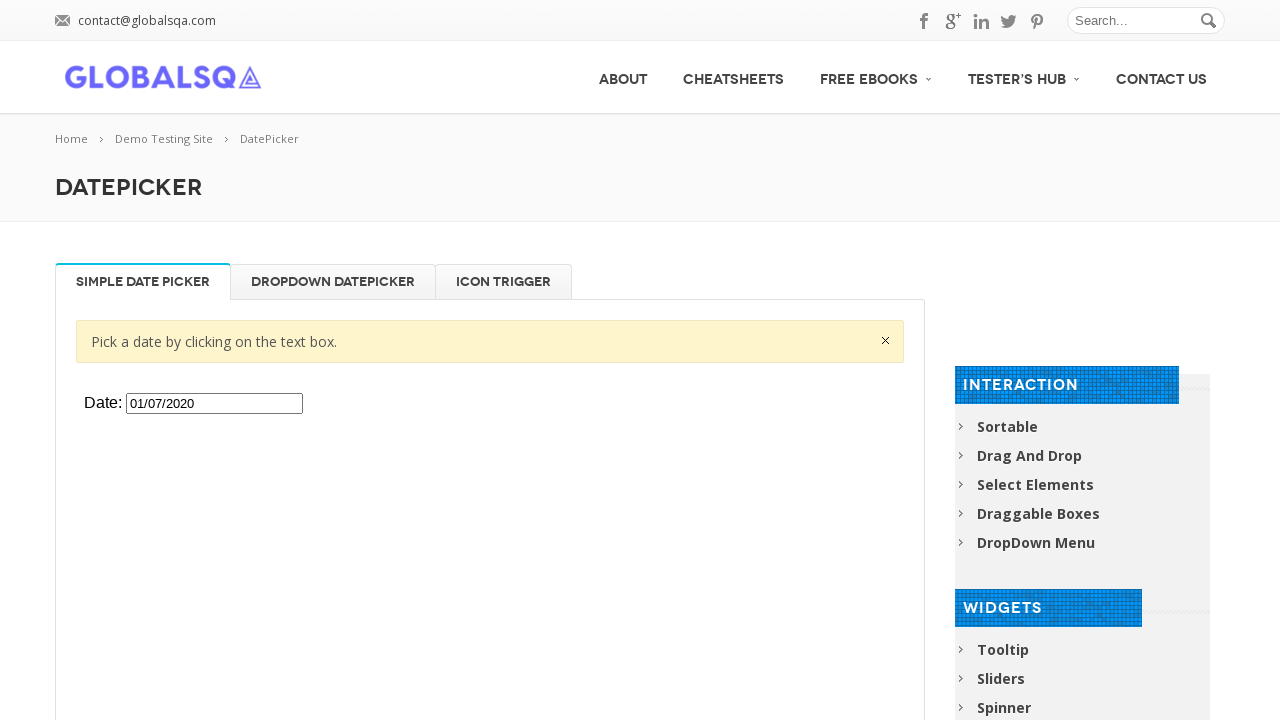

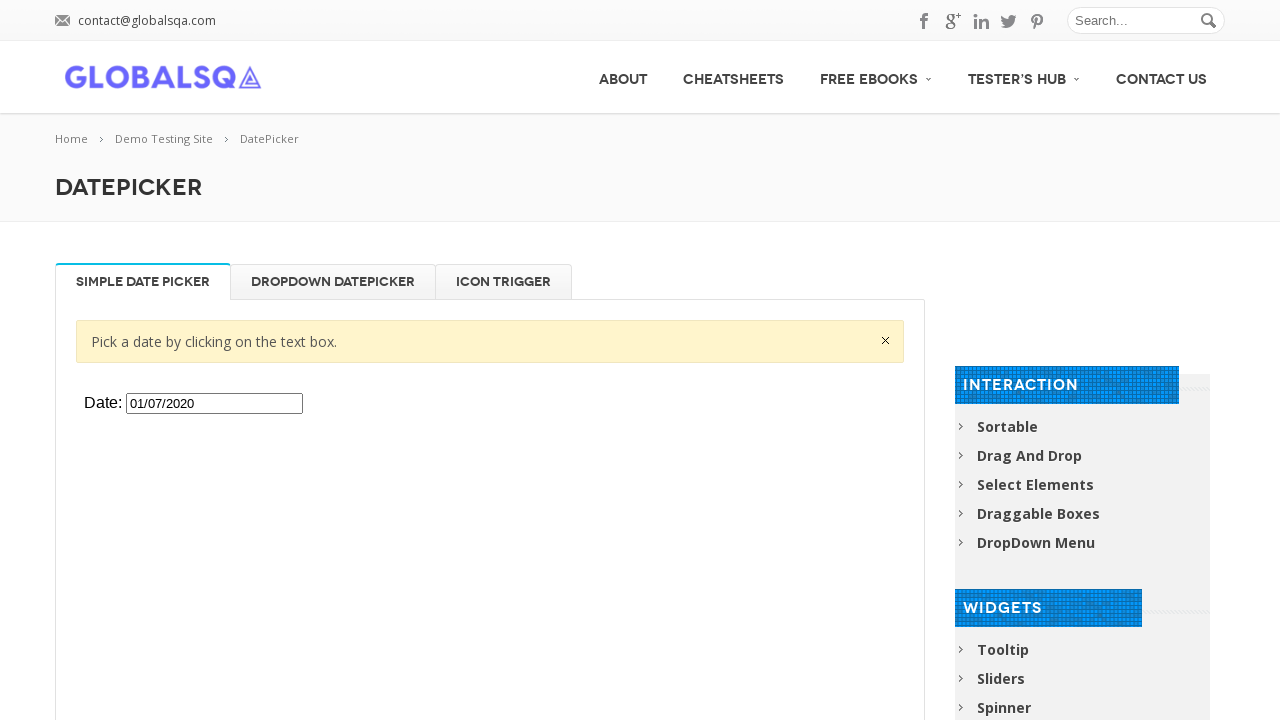